Automates the RPA Challenge by clicking the Start button, then filling out and submitting a form multiple times with different person data (first name, last name, company, role, address, email, phone number).

Starting URL: https://rpachallenge.com/

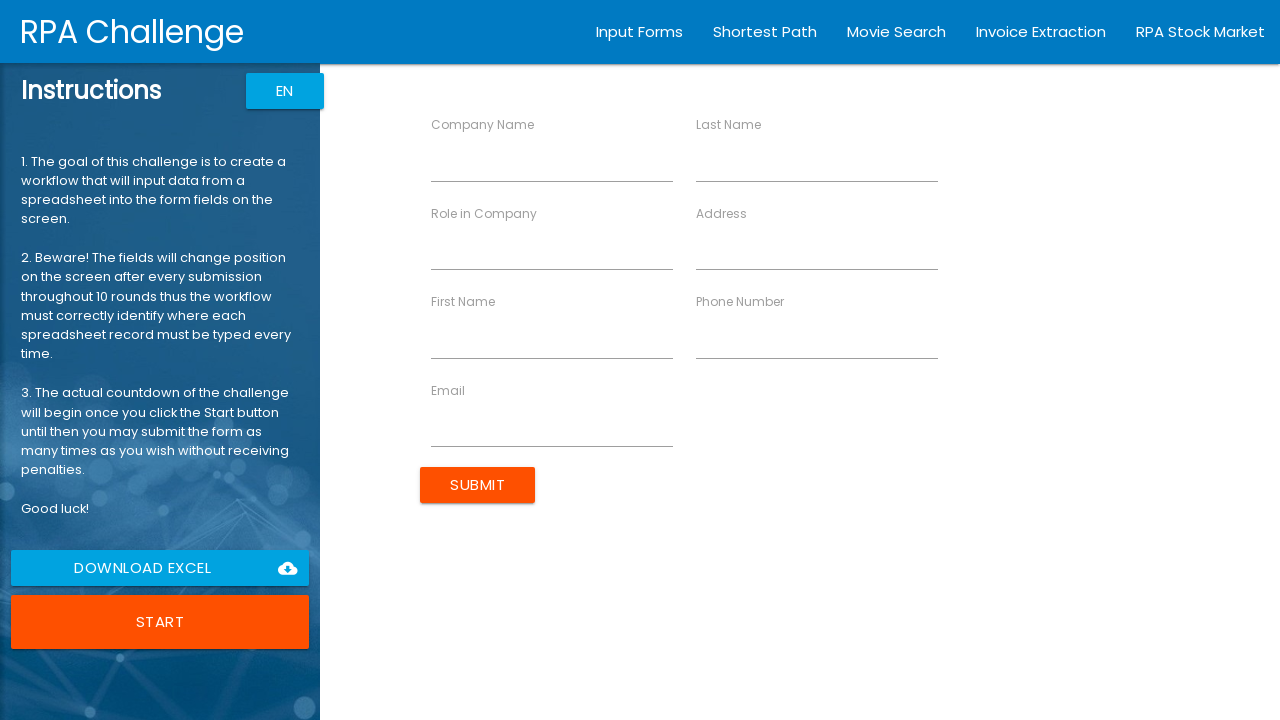

Start button selector became available
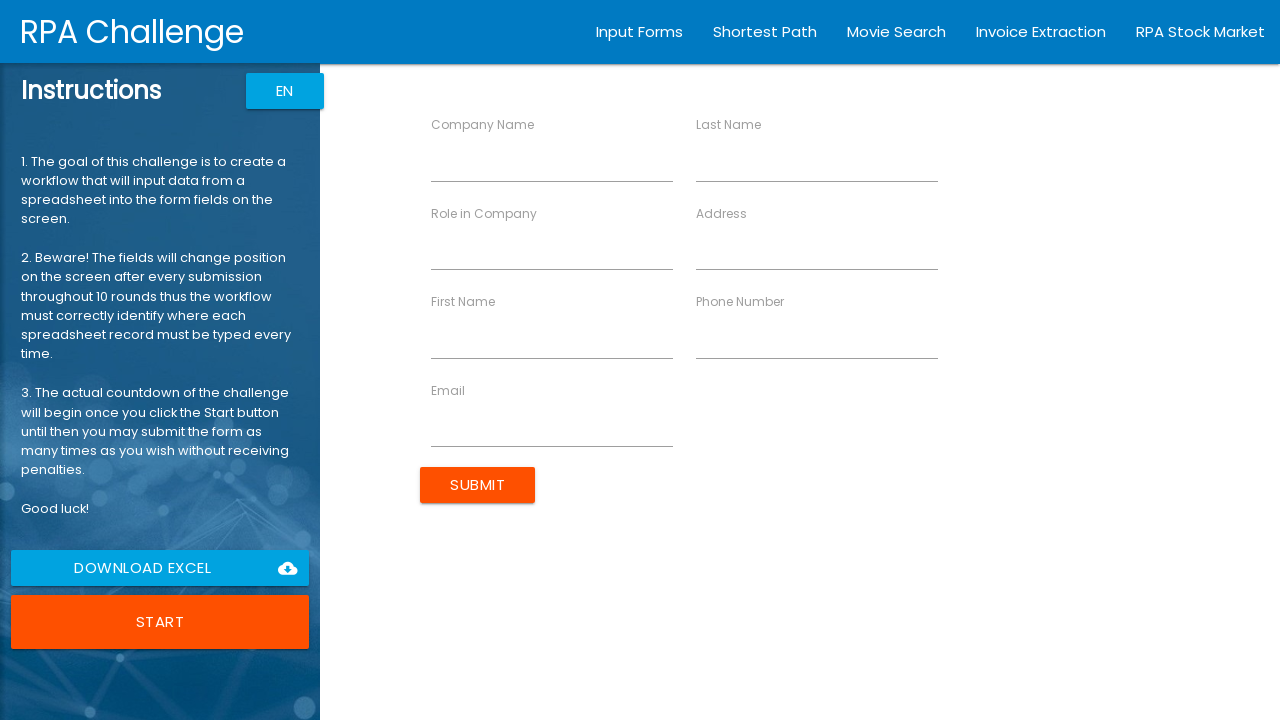

Clicked the Start button to begin RPA Challenge at (160, 622) on button:has-text('Start')
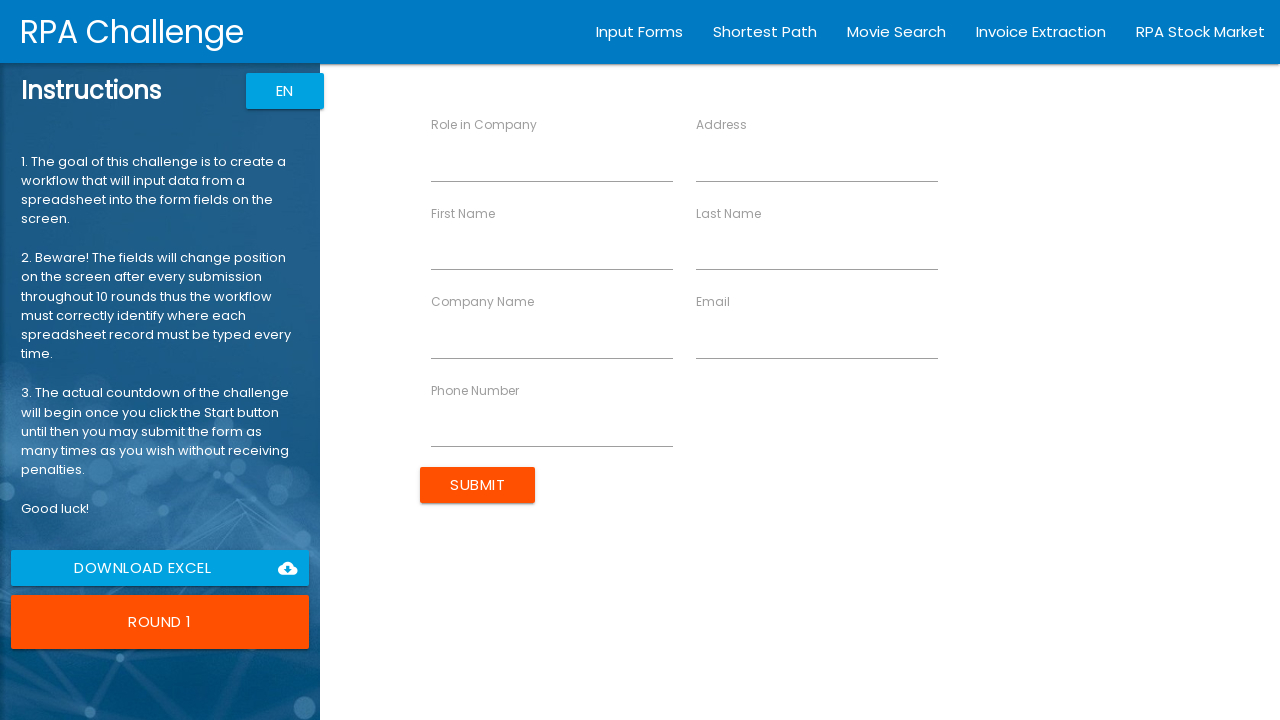

Challenge started, Round button became visible
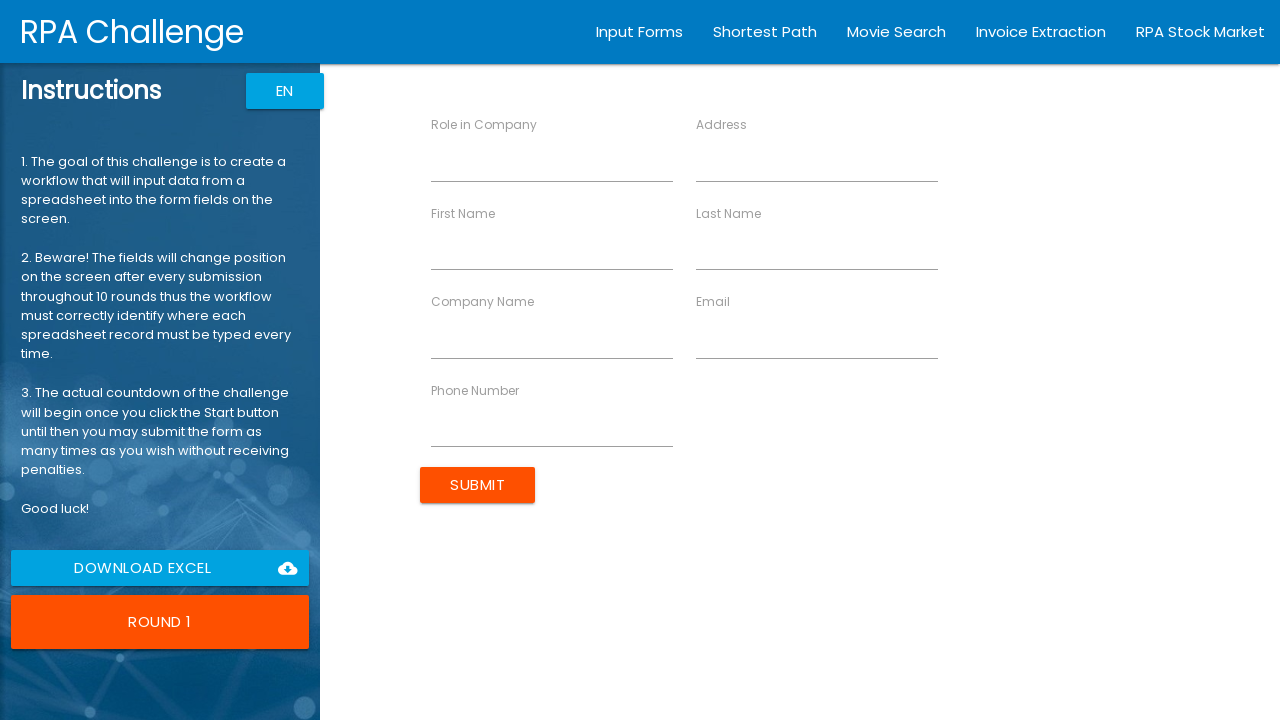

Filled First Name field with 'John' on //label[text()='First Name']/following-sibling::input
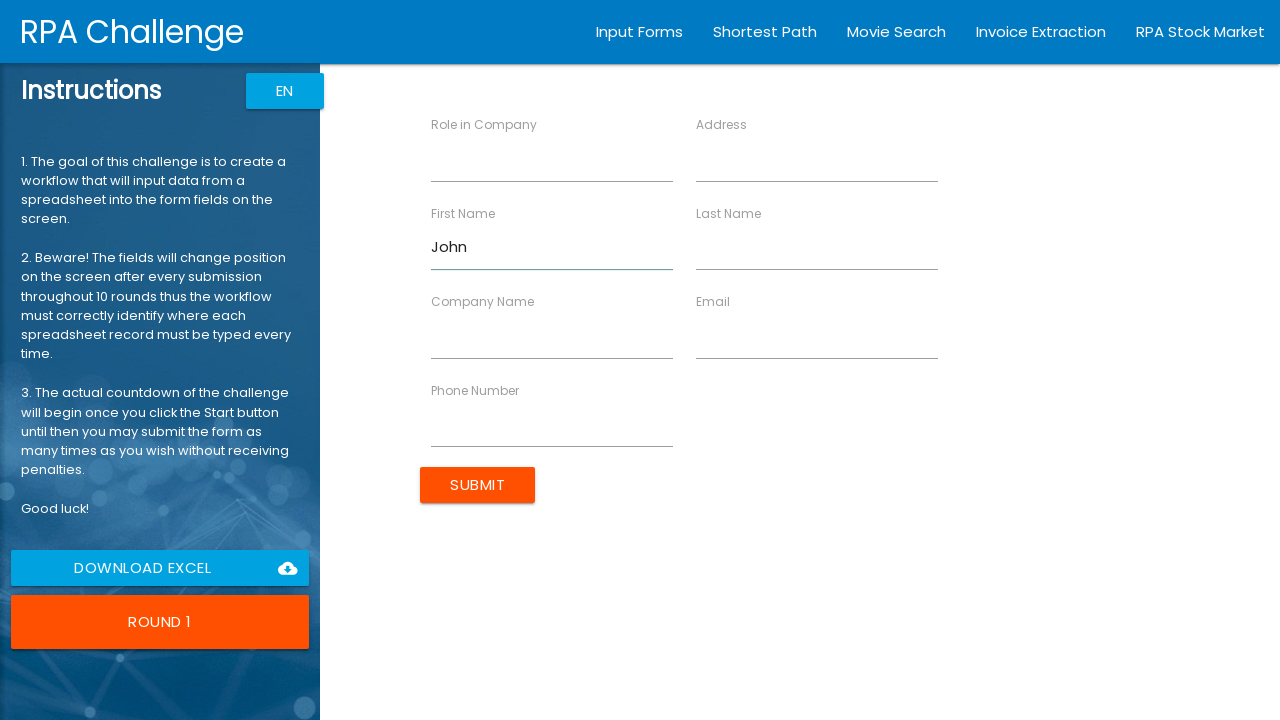

Filled Last Name field with 'Smith' on //label[text()='Last Name']/following-sibling::input
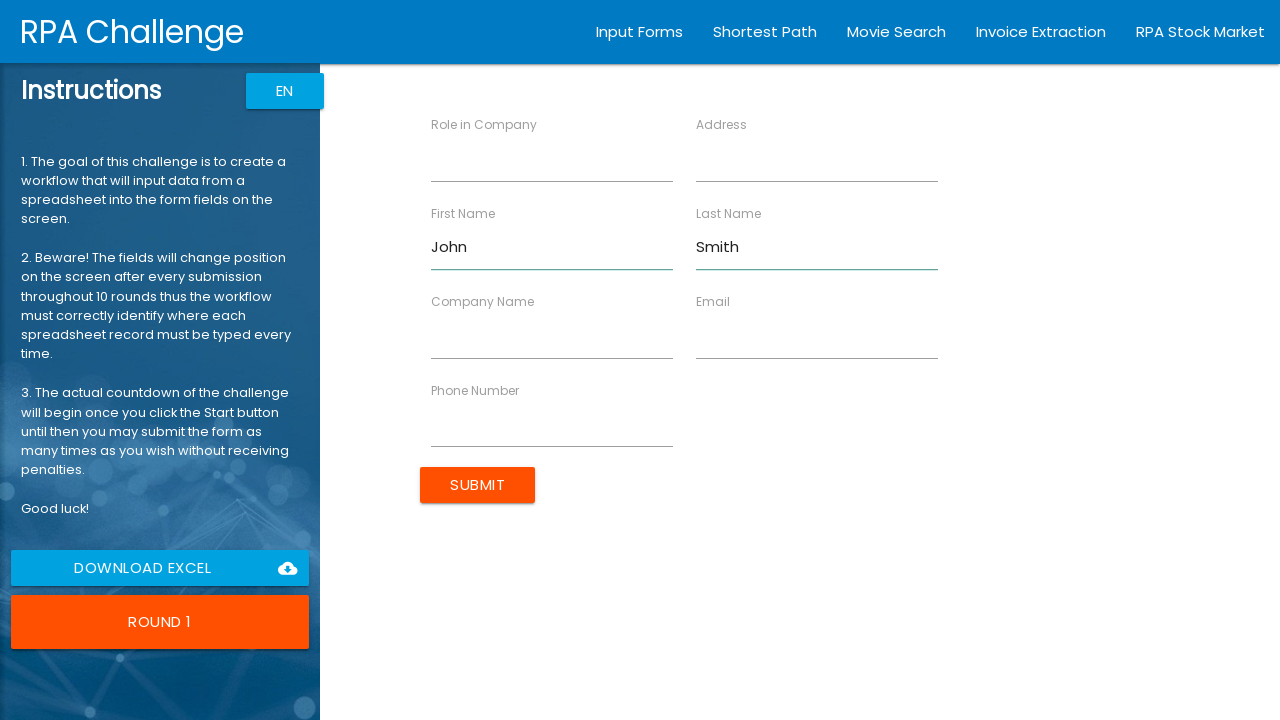

Filled Company Name field with 'ABC Corp' on //label[text()='Company Name']/following-sibling::input
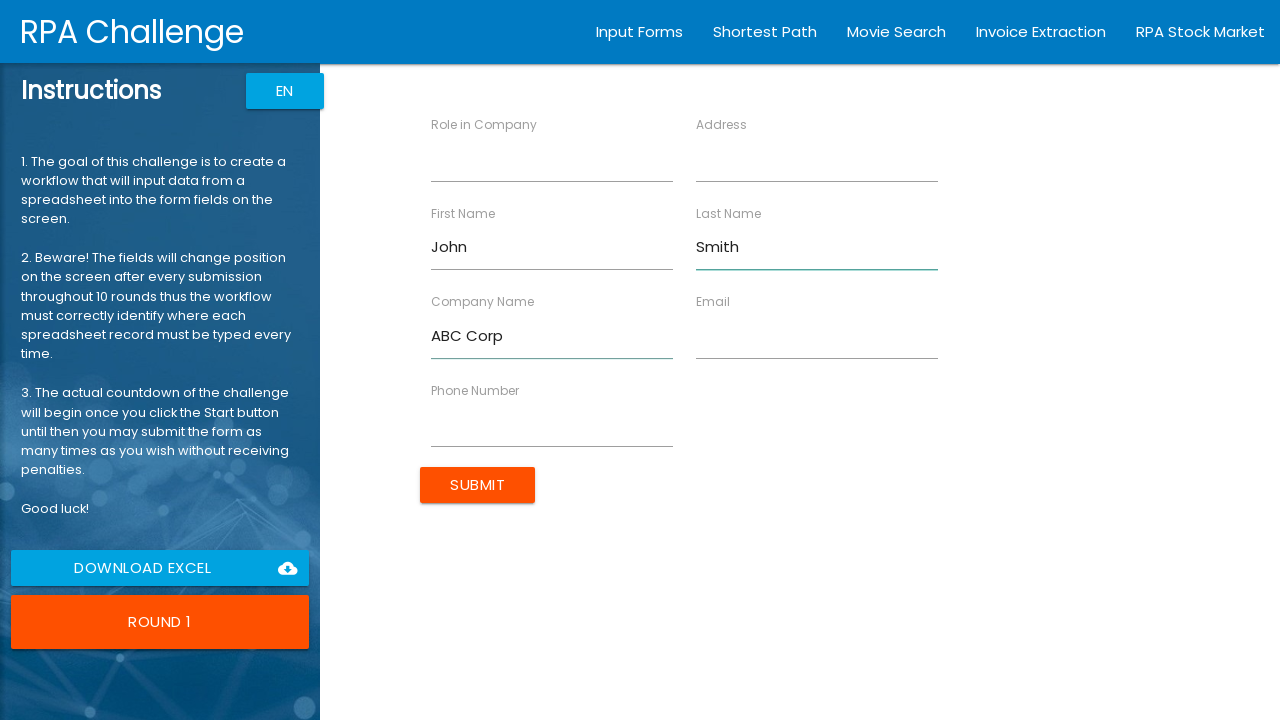

Filled Role in Company field with 'Manager' on //label[text()='Role in Company']/following-sibling::input
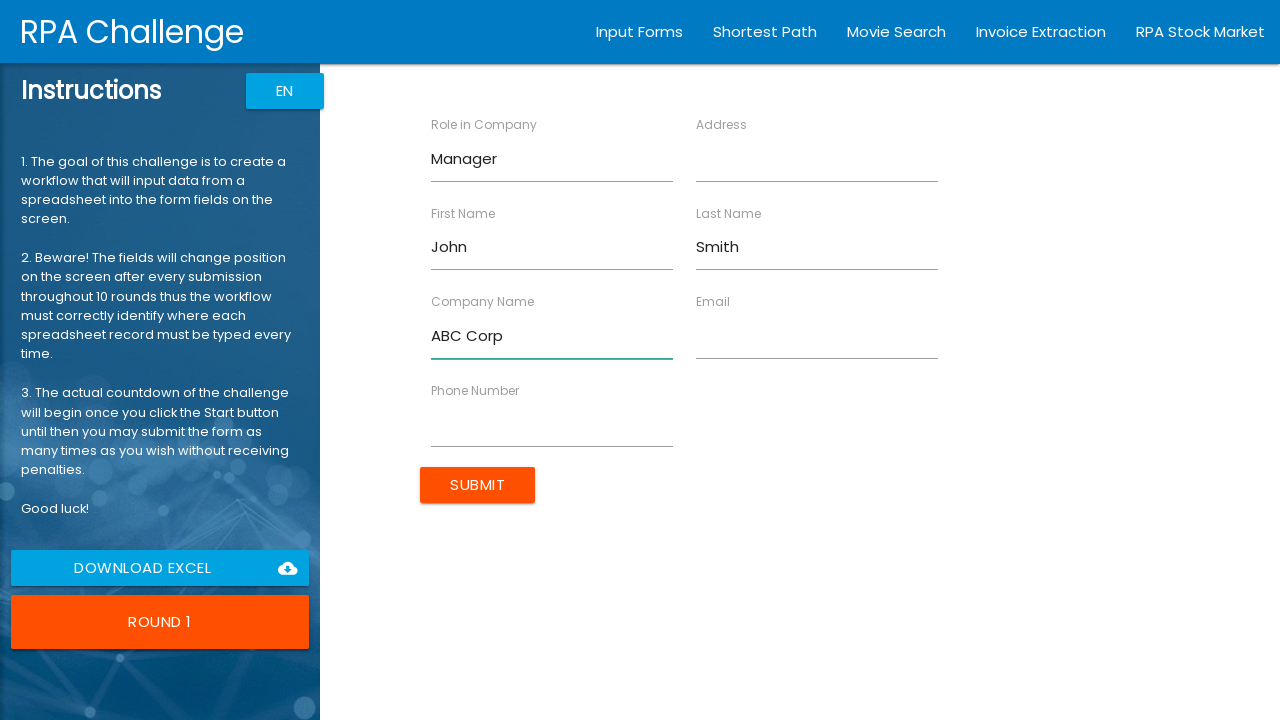

Filled Address field with '123 Main St, Boston MA' on //label[text()='Address']/following-sibling::input
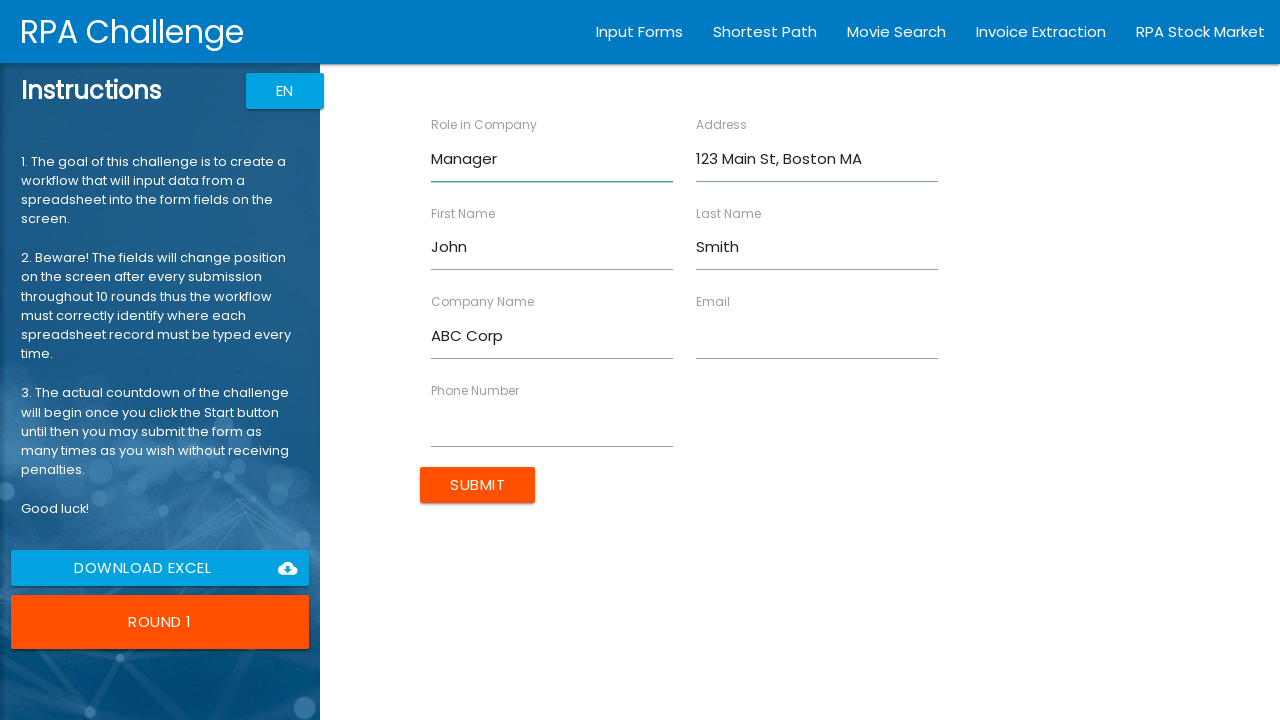

Filled Email field with 'john.smith@abccorp.com' on //label[text()='Email']/following-sibling::input
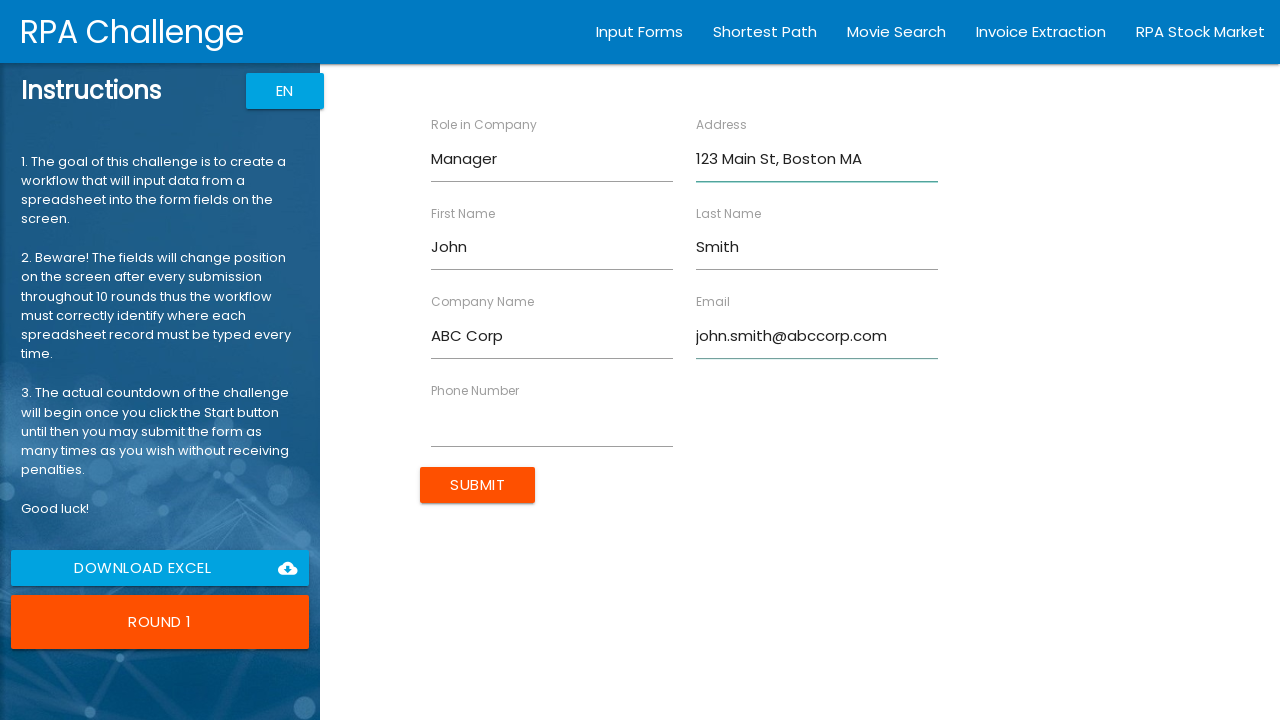

Filled Phone Number field with '5551234567' on //label[text()='Phone Number']/following-sibling::input
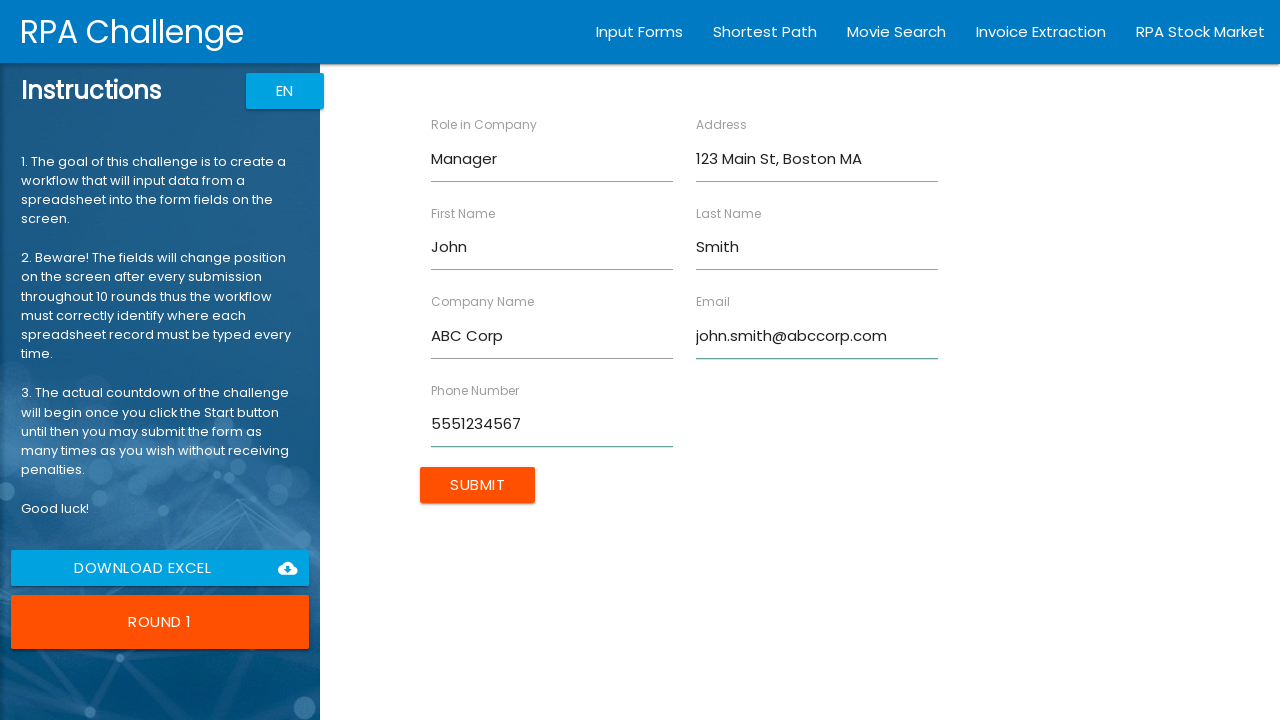

Clicked Submit button for John Smith at (478, 485) on input[value='Submit']
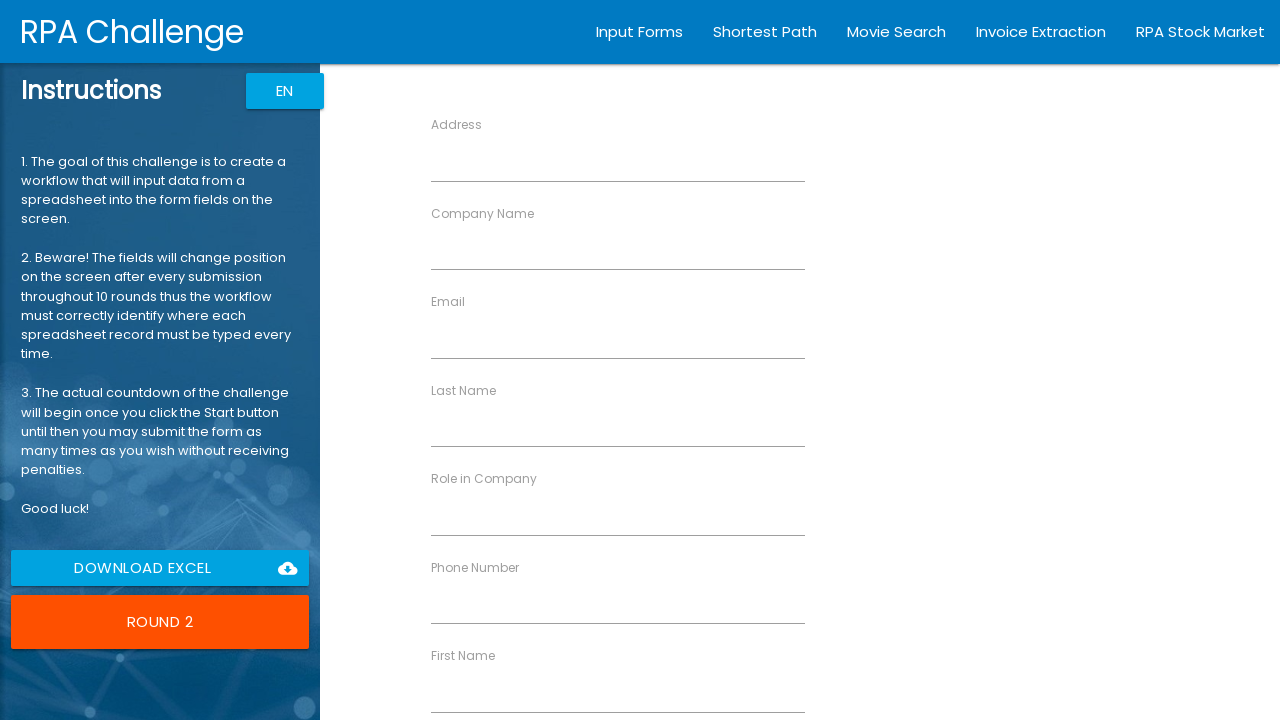

Filled First Name field with 'Jane' on //label[text()='First Name']/following-sibling::input
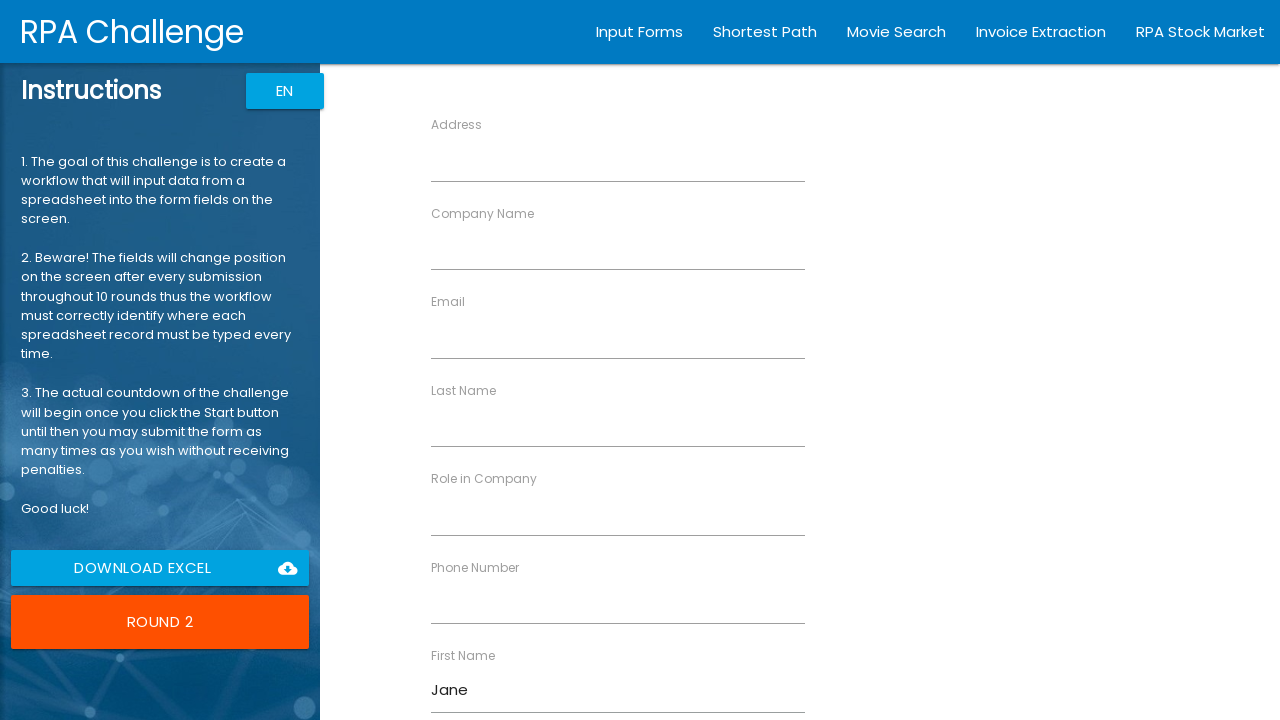

Filled Last Name field with 'Doe' on //label[text()='Last Name']/following-sibling::input
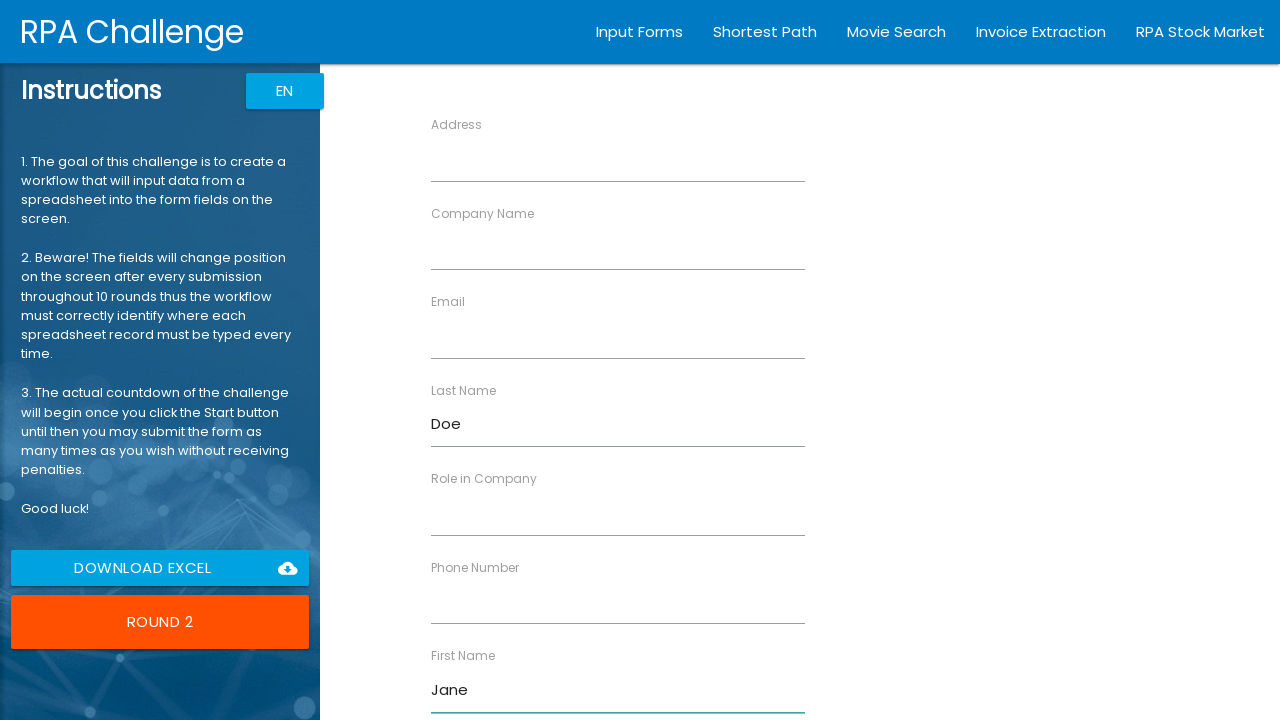

Filled Company Name field with 'XYZ Inc' on //label[text()='Company Name']/following-sibling::input
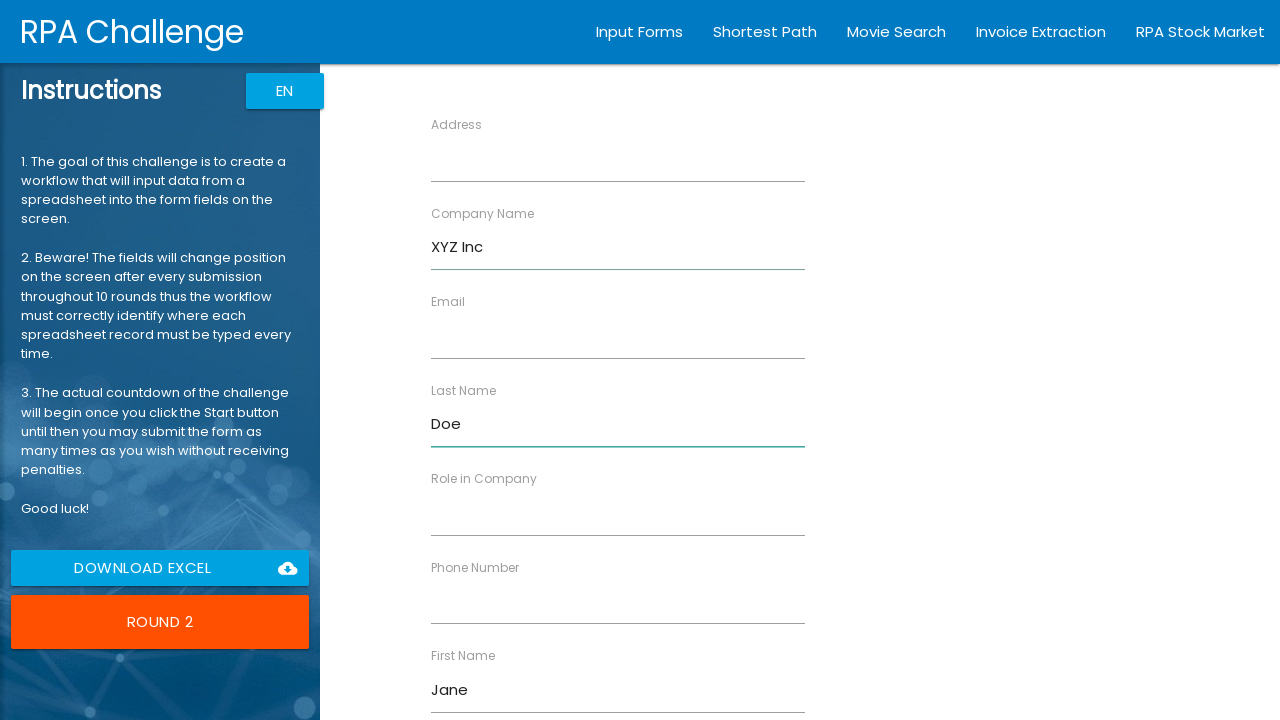

Filled Role in Company field with 'Developer' on //label[text()='Role in Company']/following-sibling::input
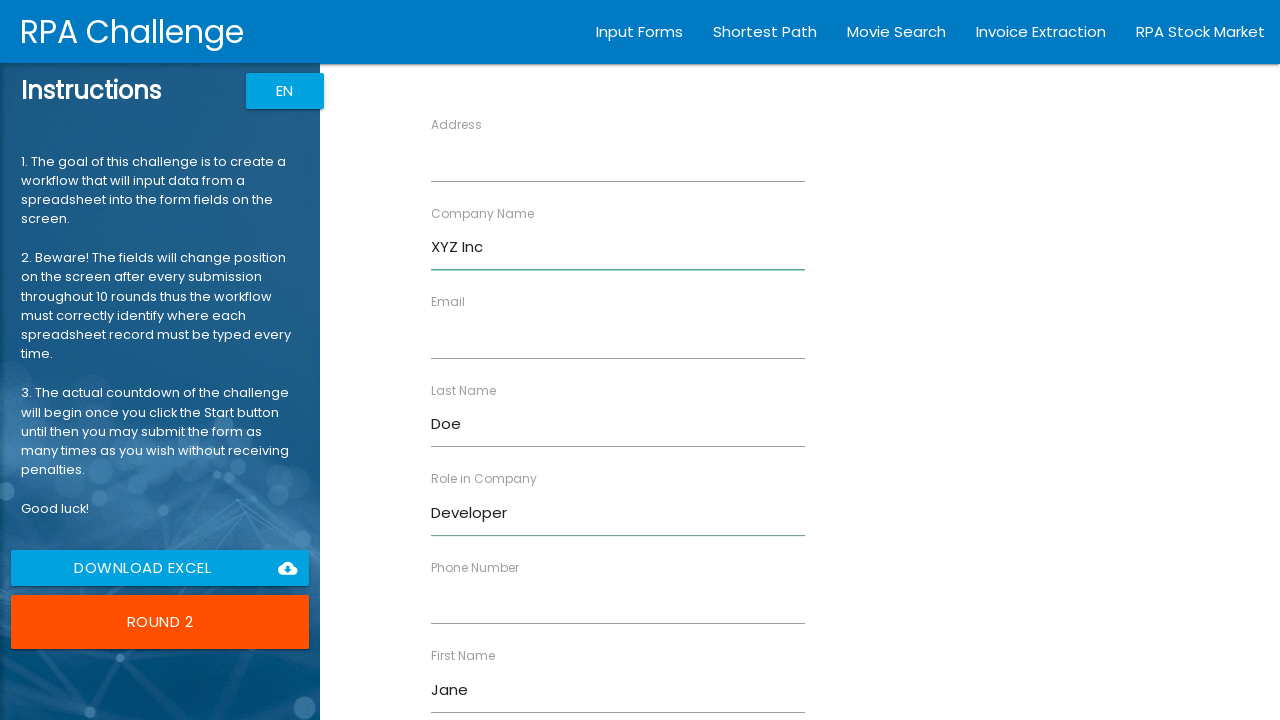

Filled Address field with '456 Oak Ave, Seattle WA' on //label[text()='Address']/following-sibling::input
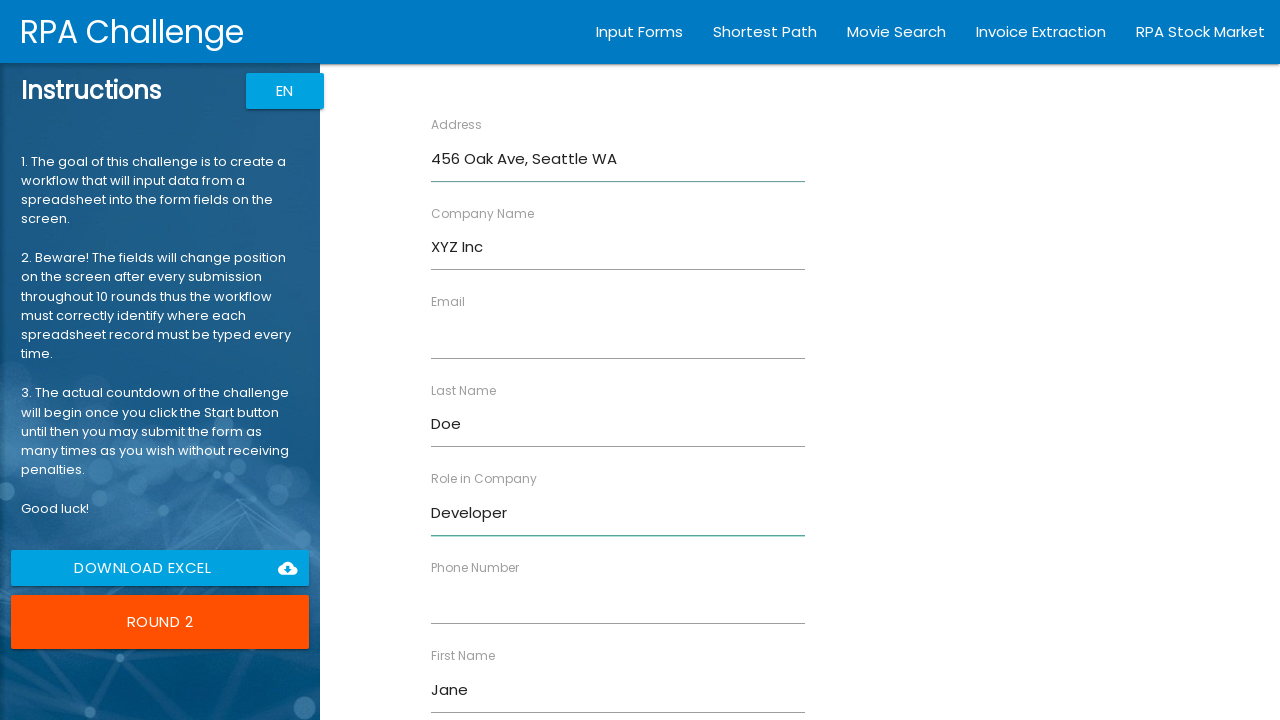

Filled Email field with 'jane.doe@xyzinc.com' on //label[text()='Email']/following-sibling::input
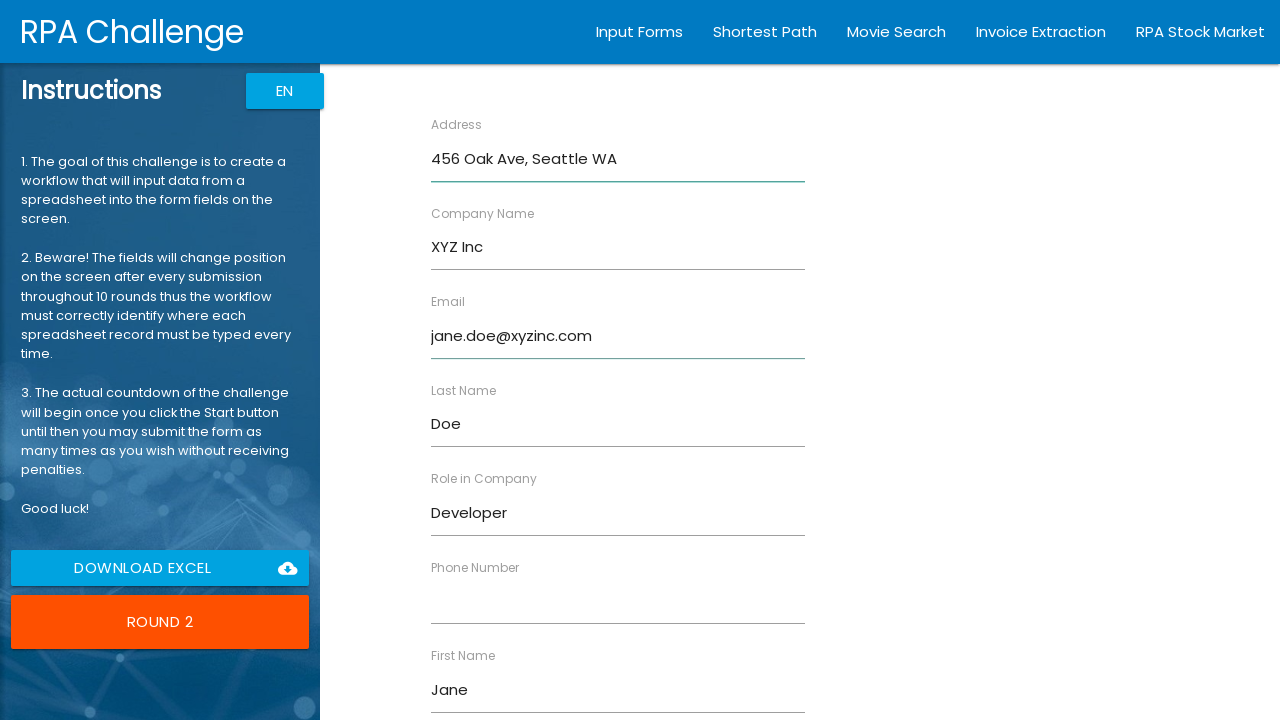

Filled Phone Number field with '5559876543' on //label[text()='Phone Number']/following-sibling::input
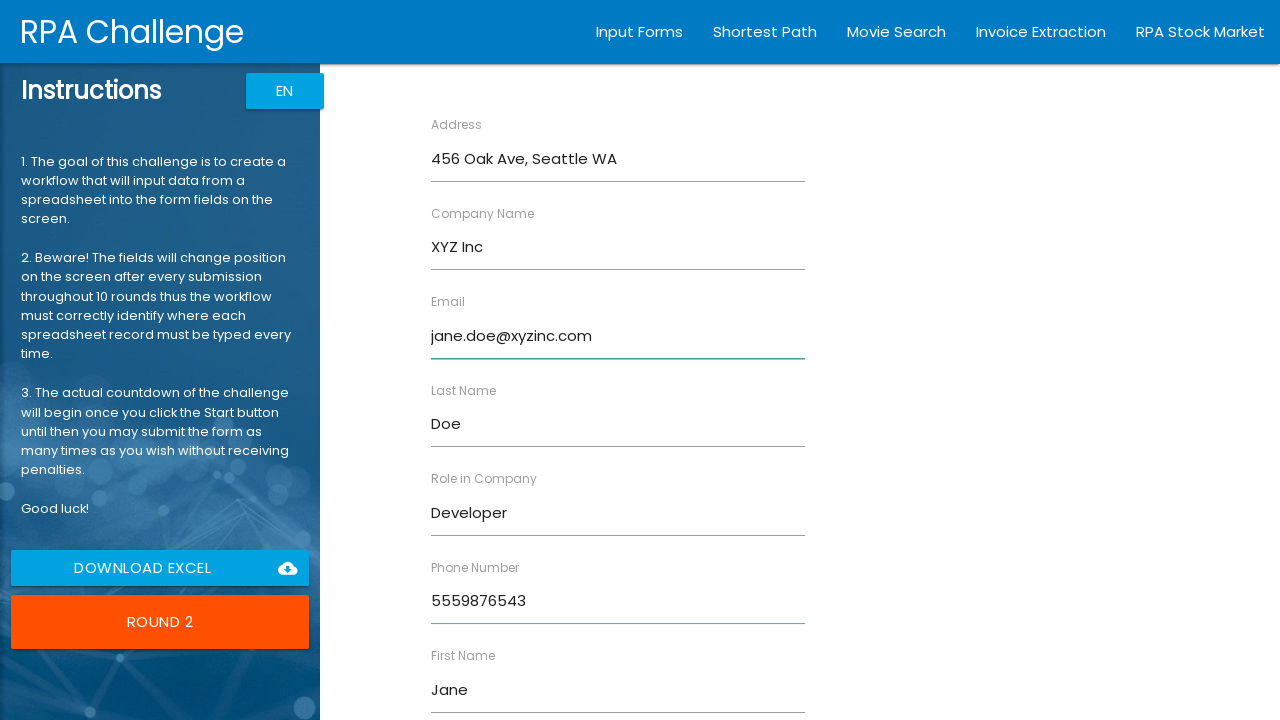

Clicked Submit button for Jane Doe at (478, 688) on input[value='Submit']
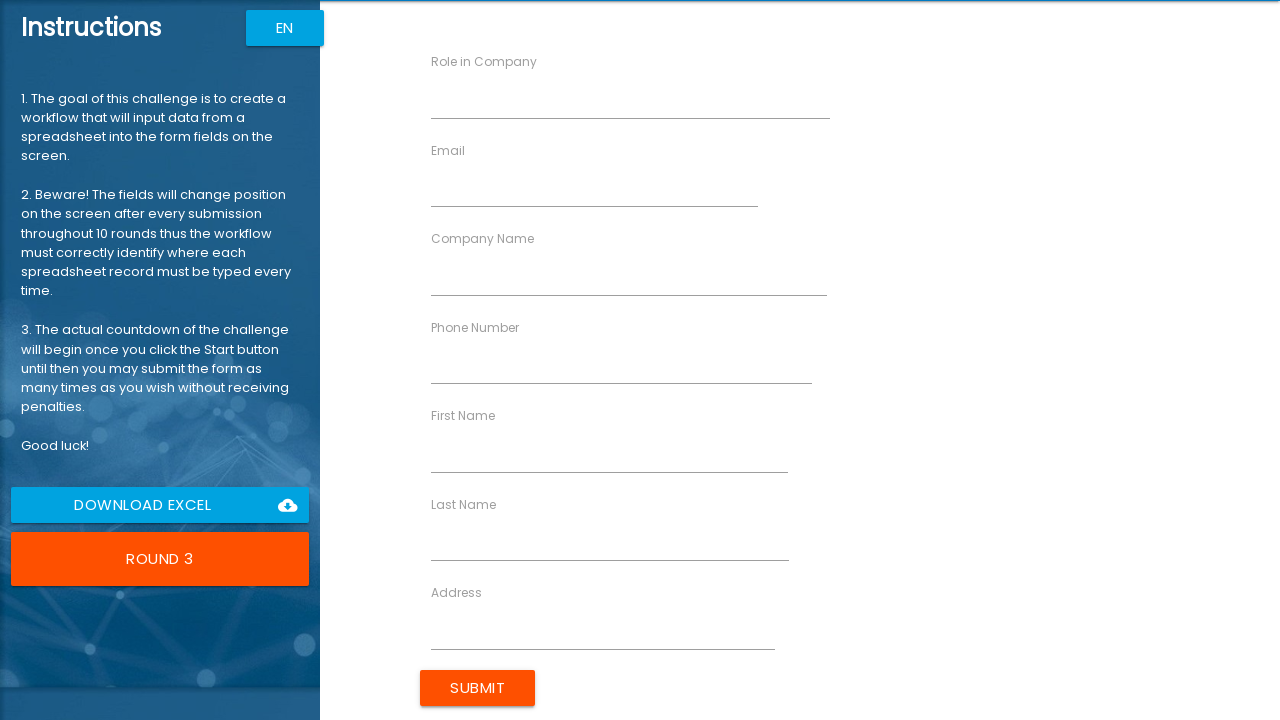

Filled First Name field with 'Michael' on //label[text()='First Name']/following-sibling::input
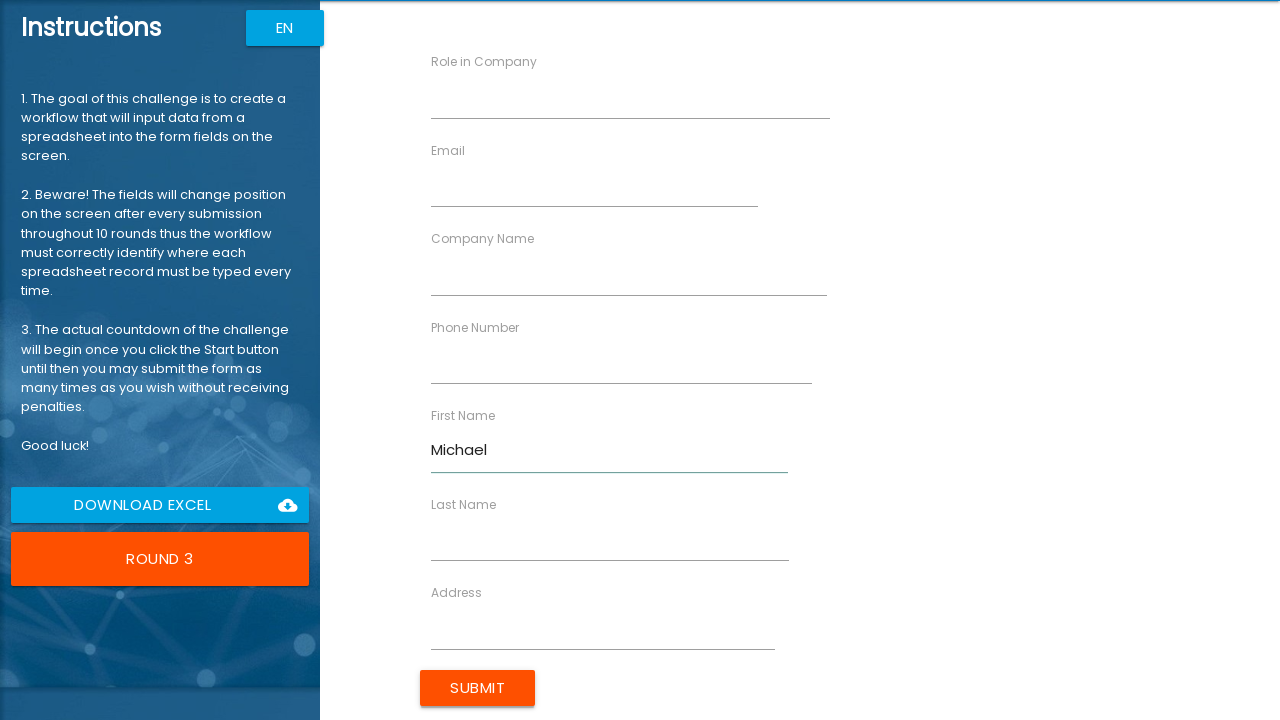

Filled Last Name field with 'Johnson' on //label[text()='Last Name']/following-sibling::input
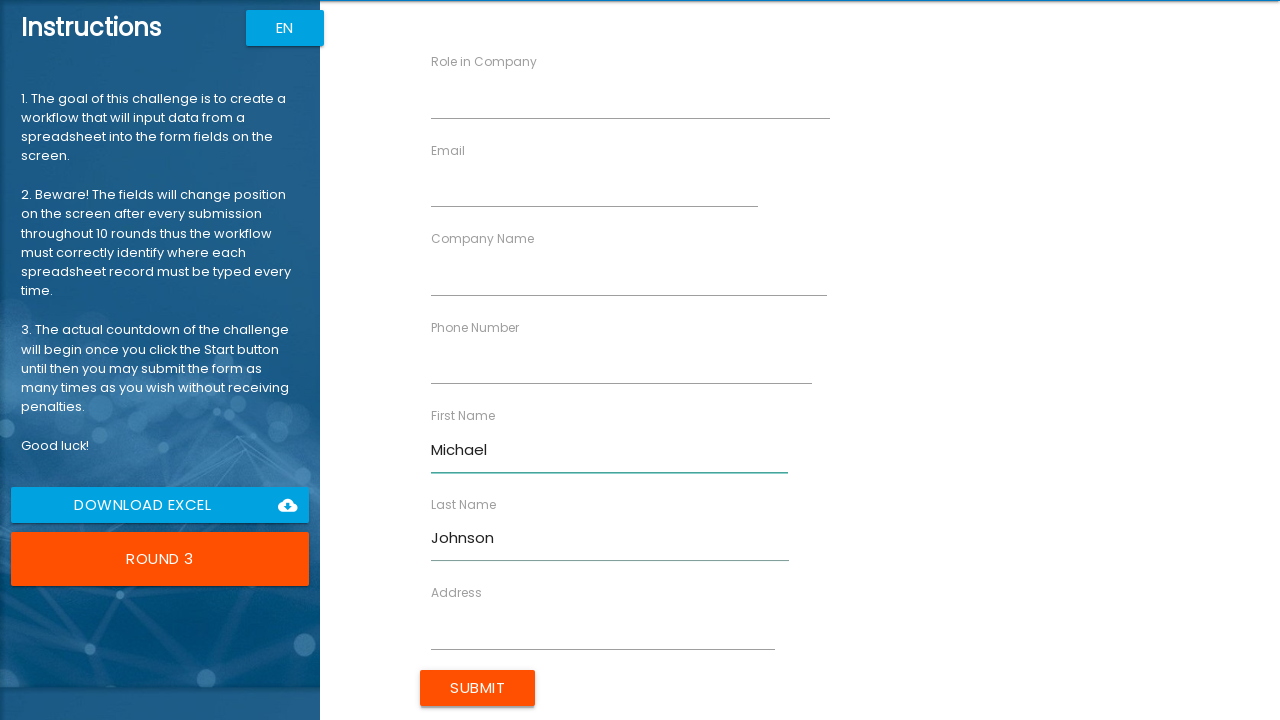

Filled Company Name field with 'Tech Solutions' on //label[text()='Company Name']/following-sibling::input
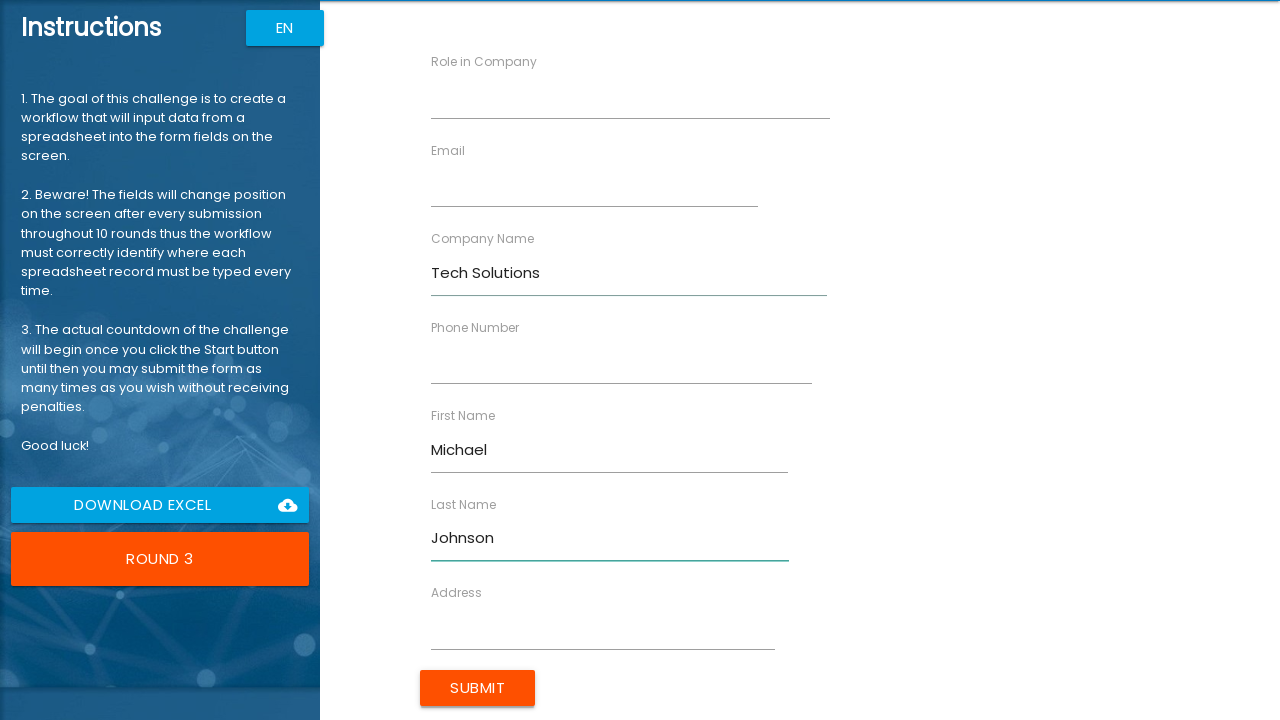

Filled Role in Company field with 'Analyst' on //label[text()='Role in Company']/following-sibling::input
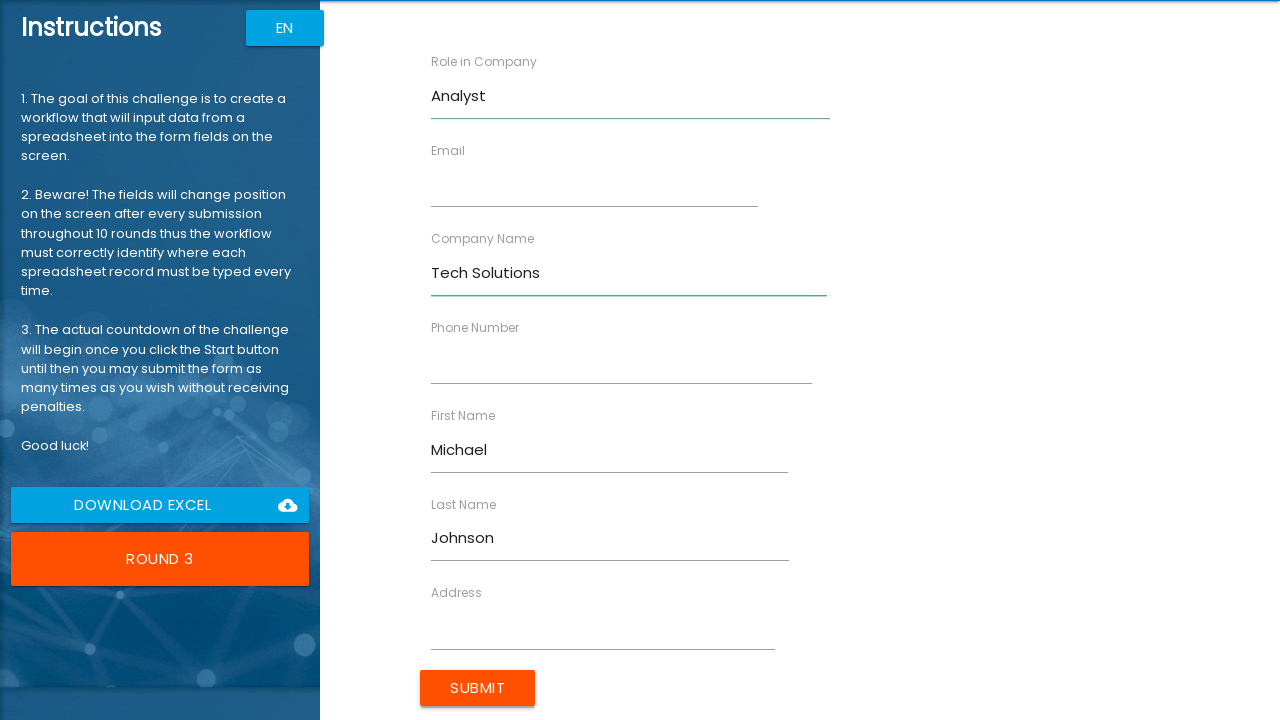

Filled Address field with '789 Pine Rd, Austin TX' on //label[text()='Address']/following-sibling::input
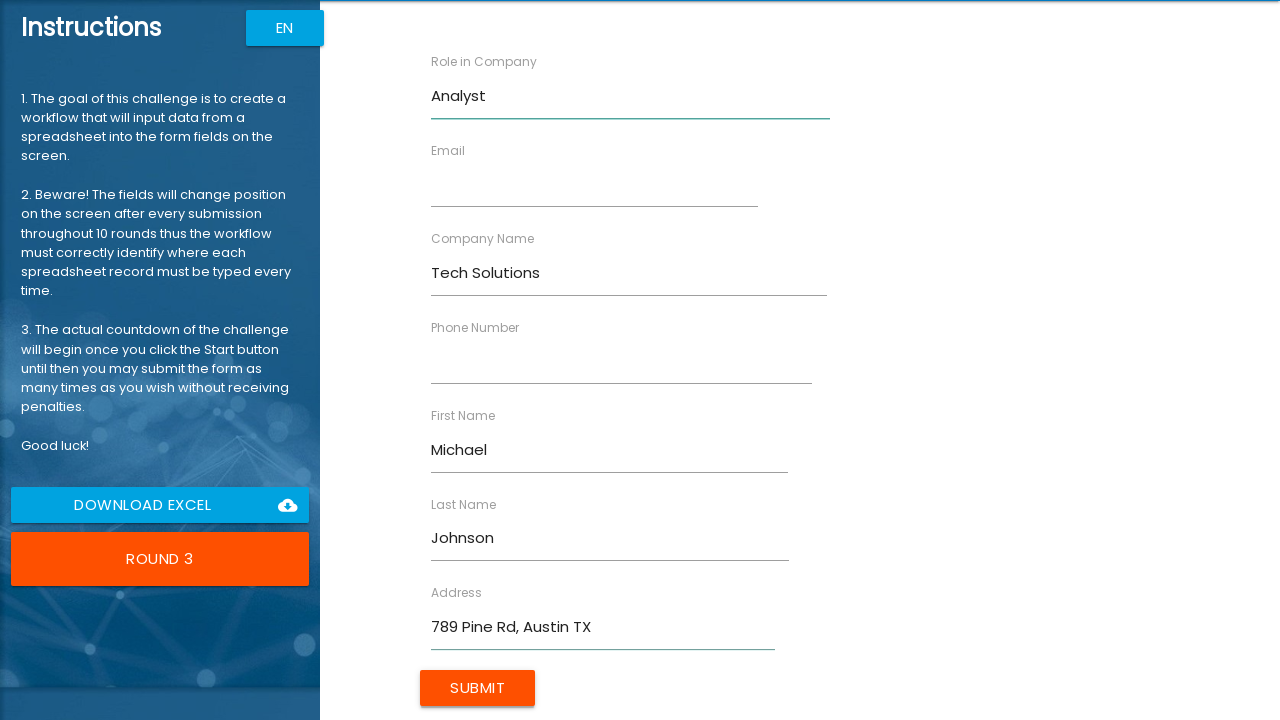

Filled Email field with 'm.johnson@techsol.com' on //label[text()='Email']/following-sibling::input
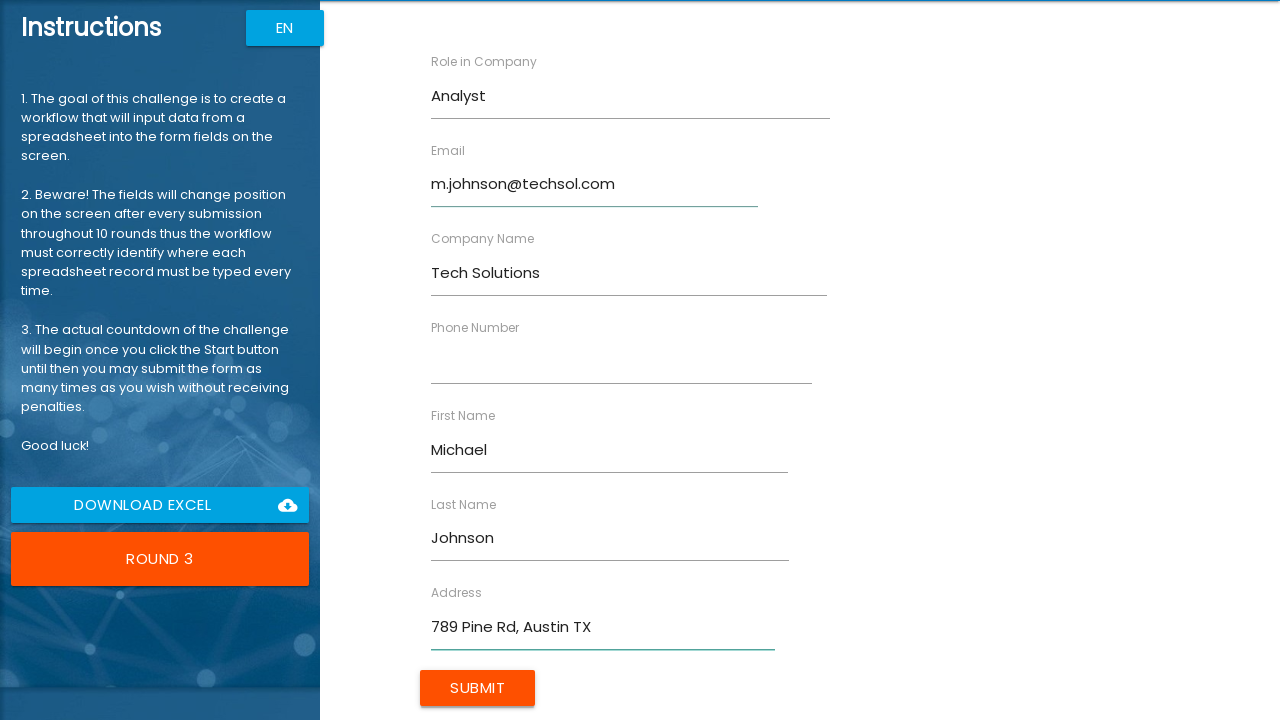

Filled Phone Number field with '5554567890' on //label[text()='Phone Number']/following-sibling::input
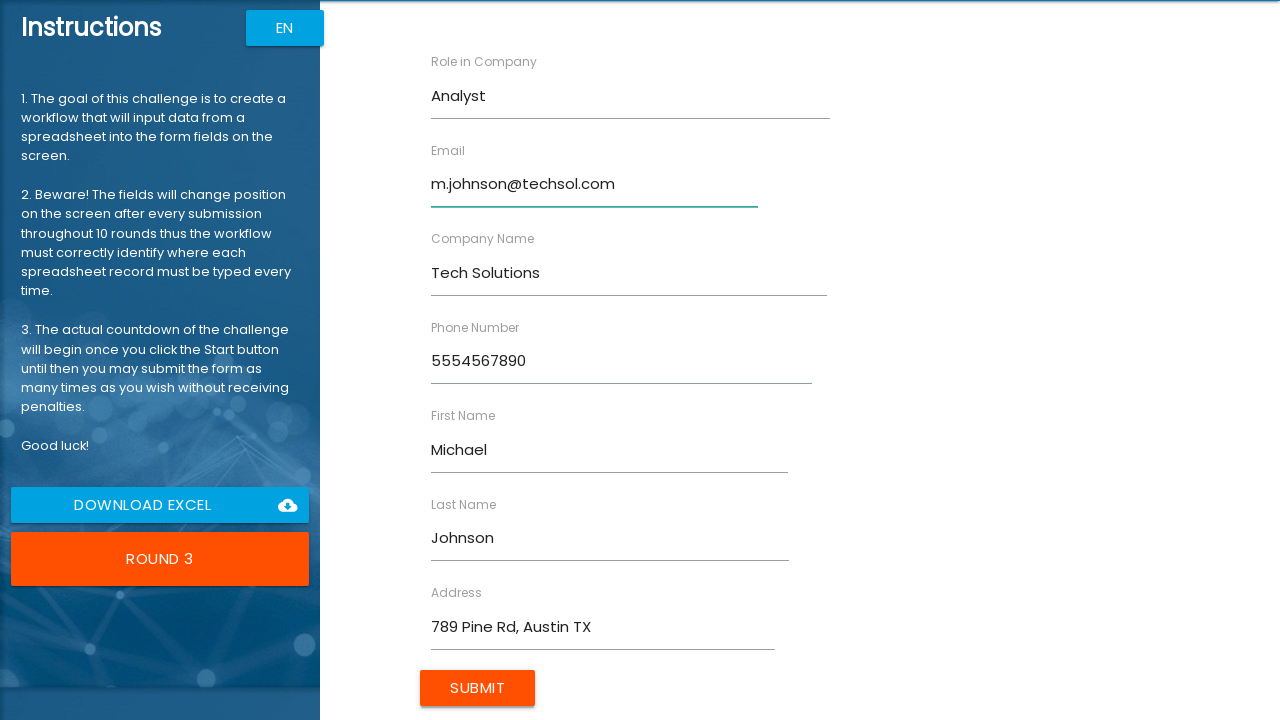

Clicked Submit button for Michael Johnson at (478, 688) on input[value='Submit']
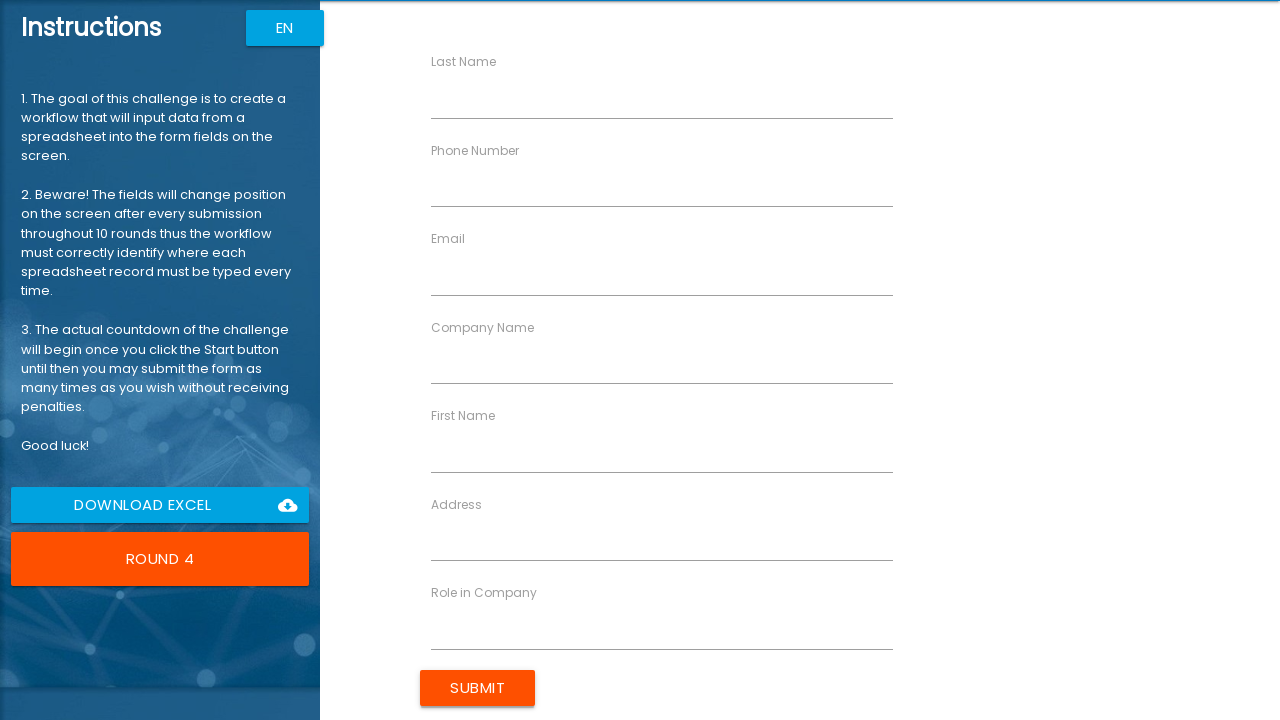

Filled First Name field with 'Emily' on //label[text()='First Name']/following-sibling::input
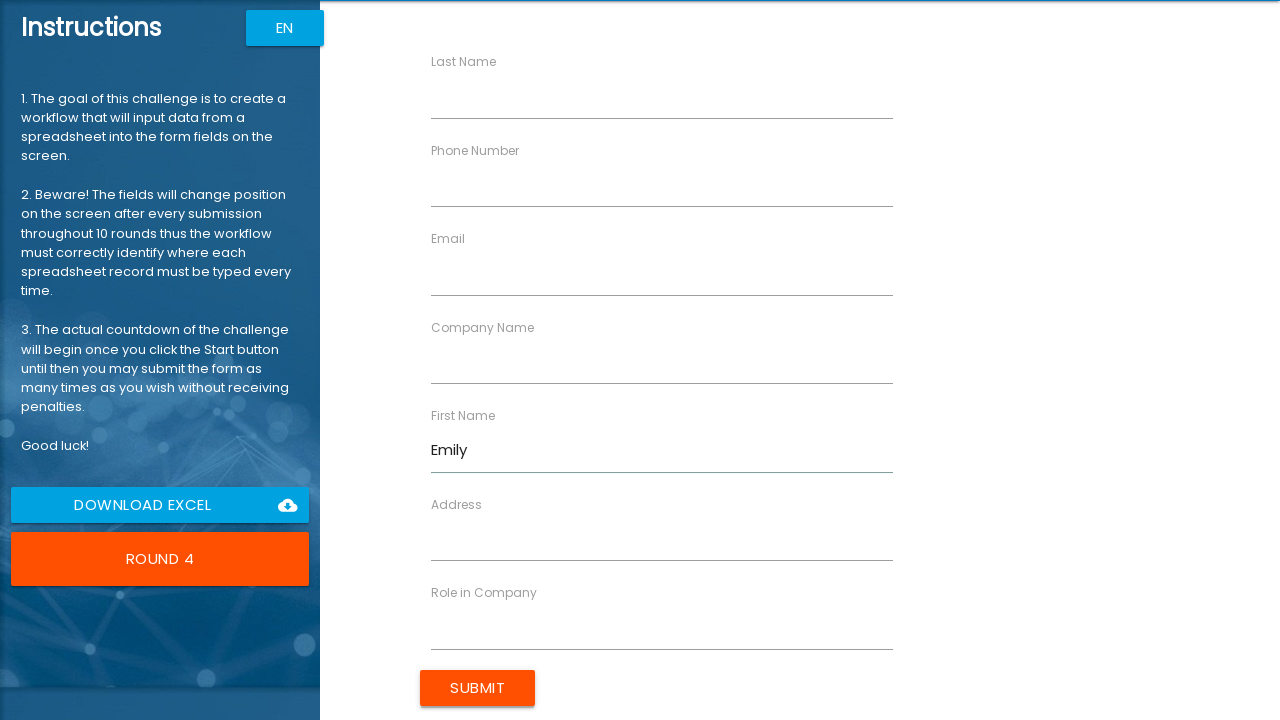

Filled Last Name field with 'Williams' on //label[text()='Last Name']/following-sibling::input
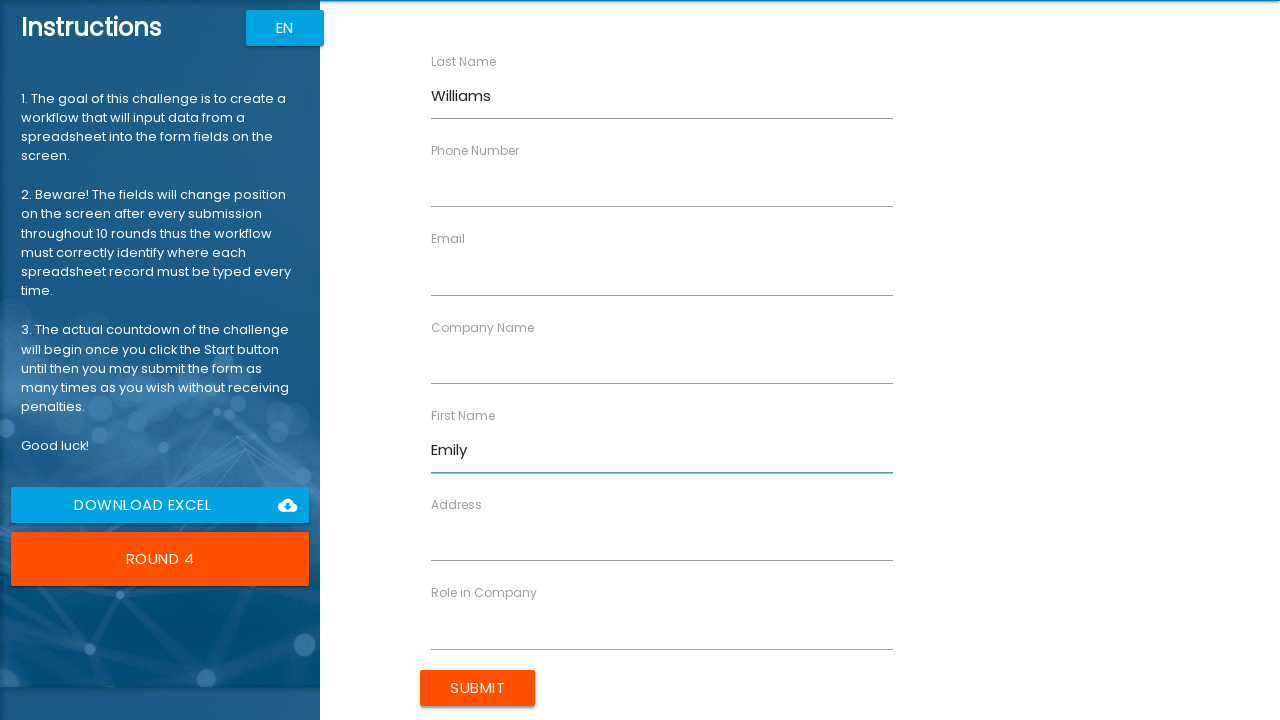

Filled Company Name field with 'Data Systems' on //label[text()='Company Name']/following-sibling::input
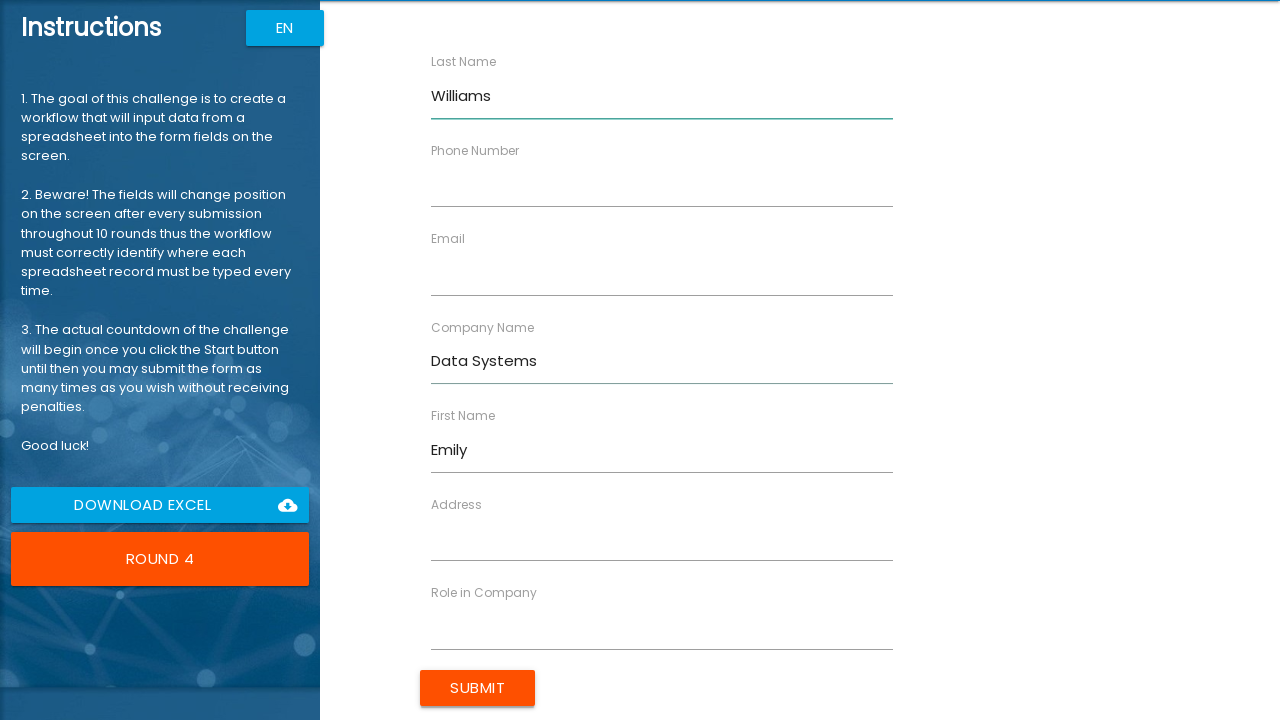

Filled Role in Company field with 'Designer' on //label[text()='Role in Company']/following-sibling::input
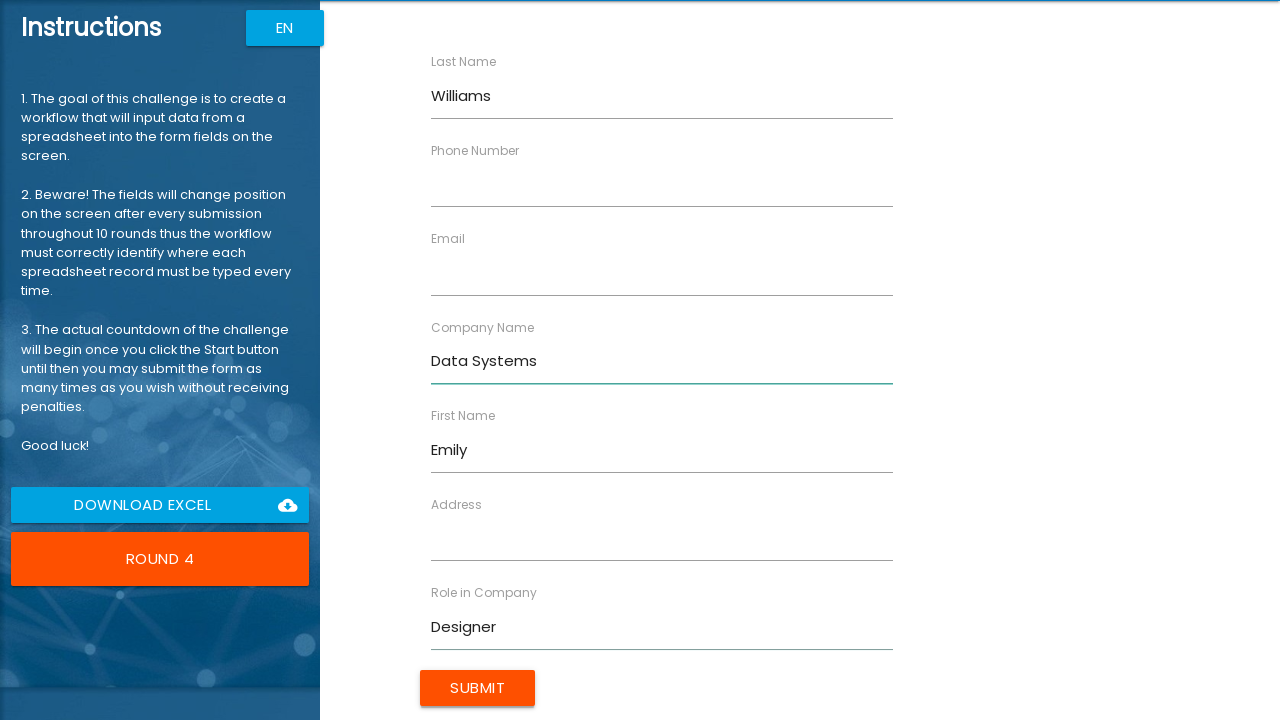

Filled Address field with '321 Elm St, Denver CO' on //label[text()='Address']/following-sibling::input
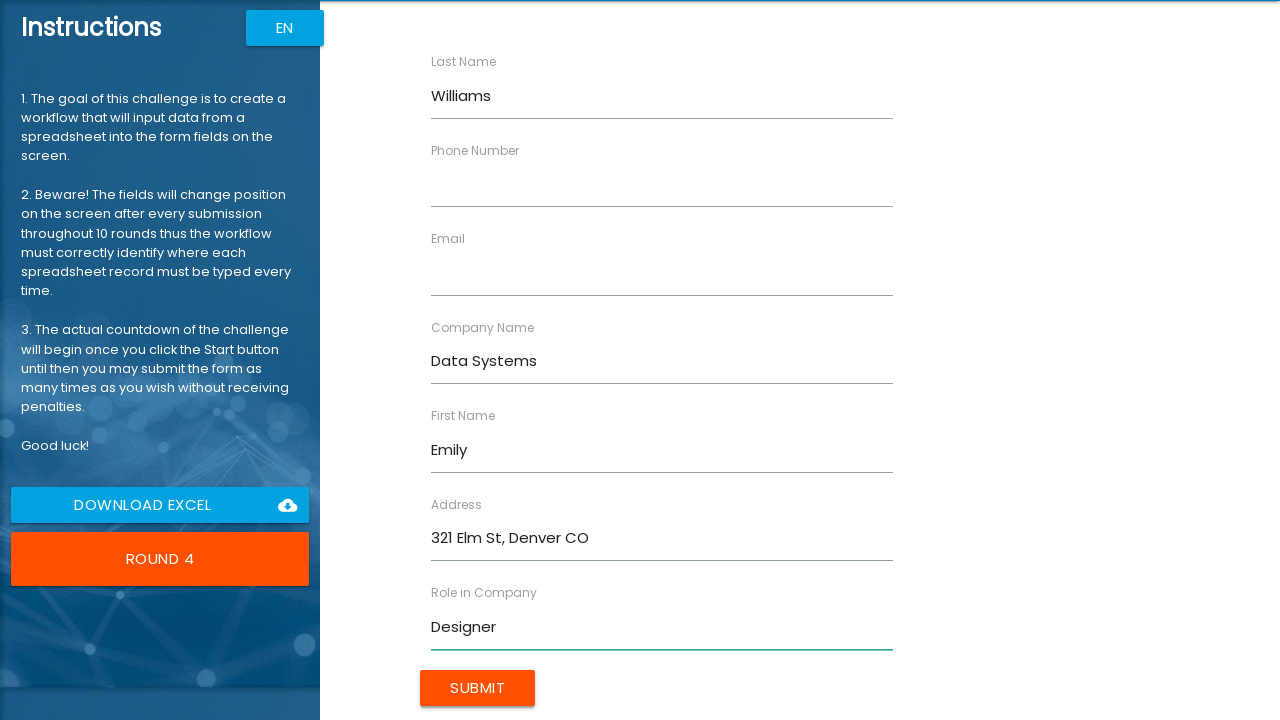

Filled Email field with 'e.williams@datasys.com' on //label[text()='Email']/following-sibling::input
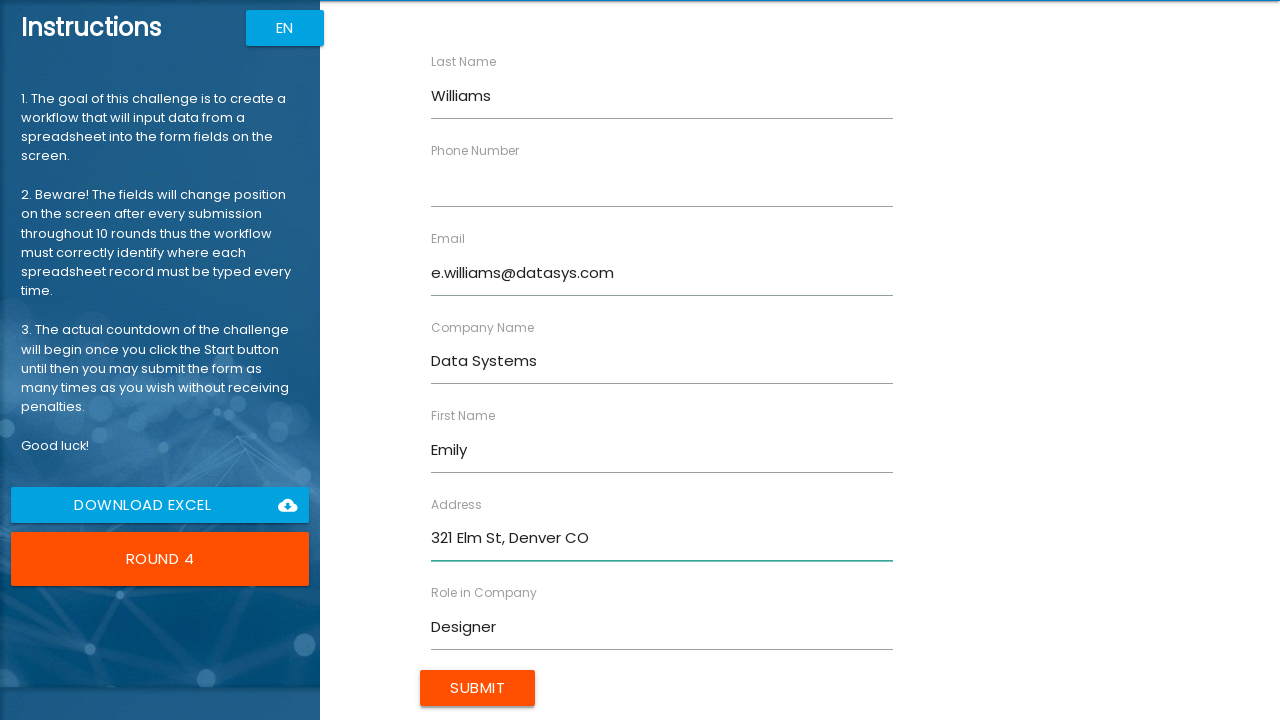

Filled Phone Number field with '5557891234' on //label[text()='Phone Number']/following-sibling::input
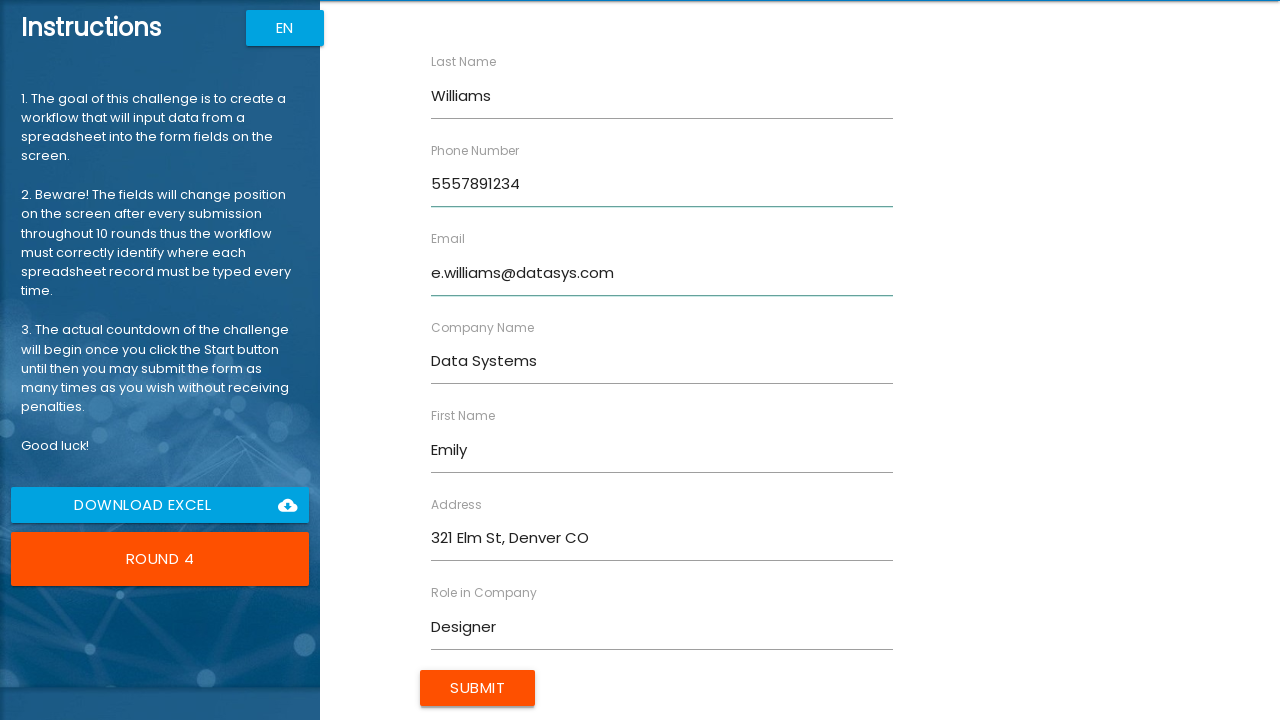

Clicked Submit button for Emily Williams at (478, 688) on input[value='Submit']
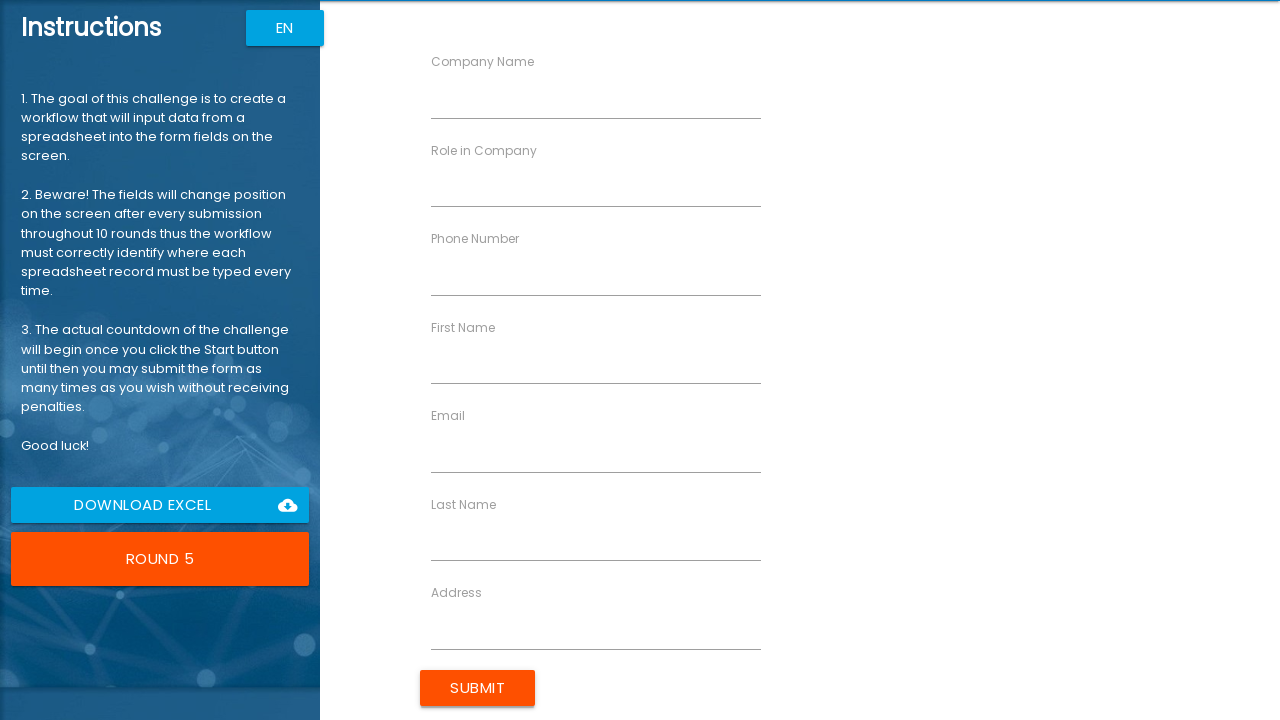

Filled First Name field with 'Robert' on //label[text()='First Name']/following-sibling::input
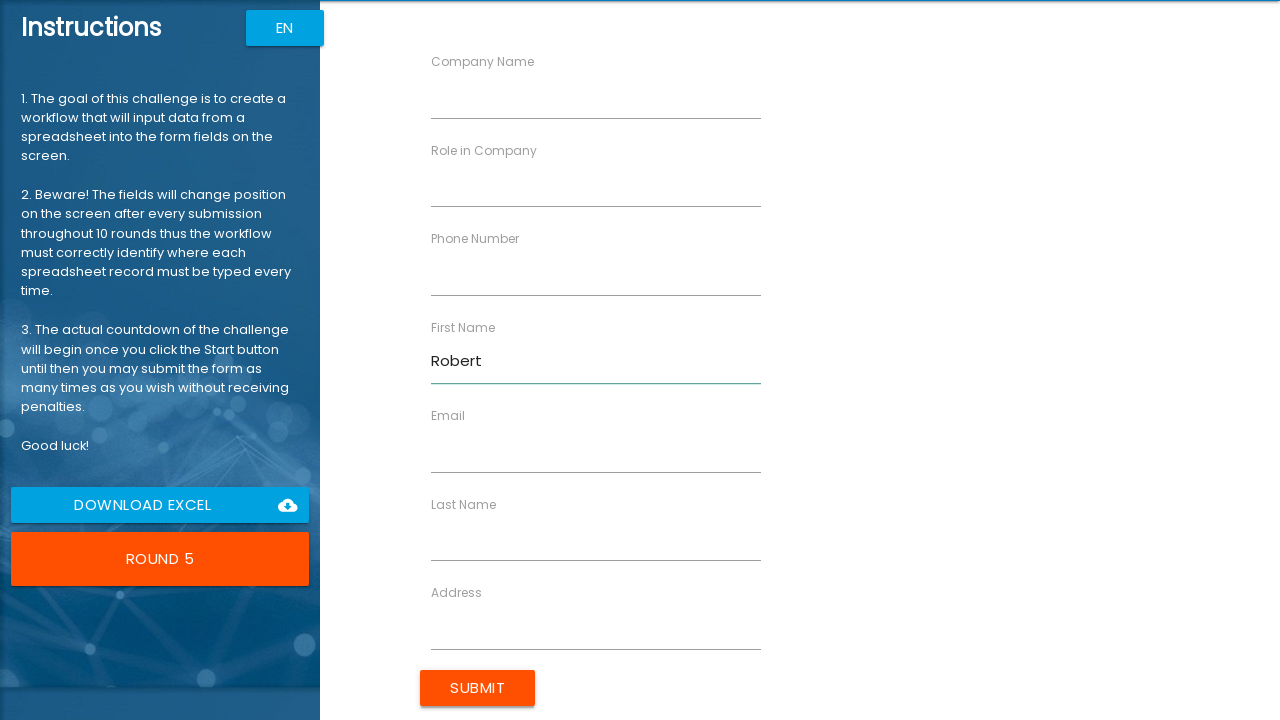

Filled Last Name field with 'Brown' on //label[text()='Last Name']/following-sibling::input
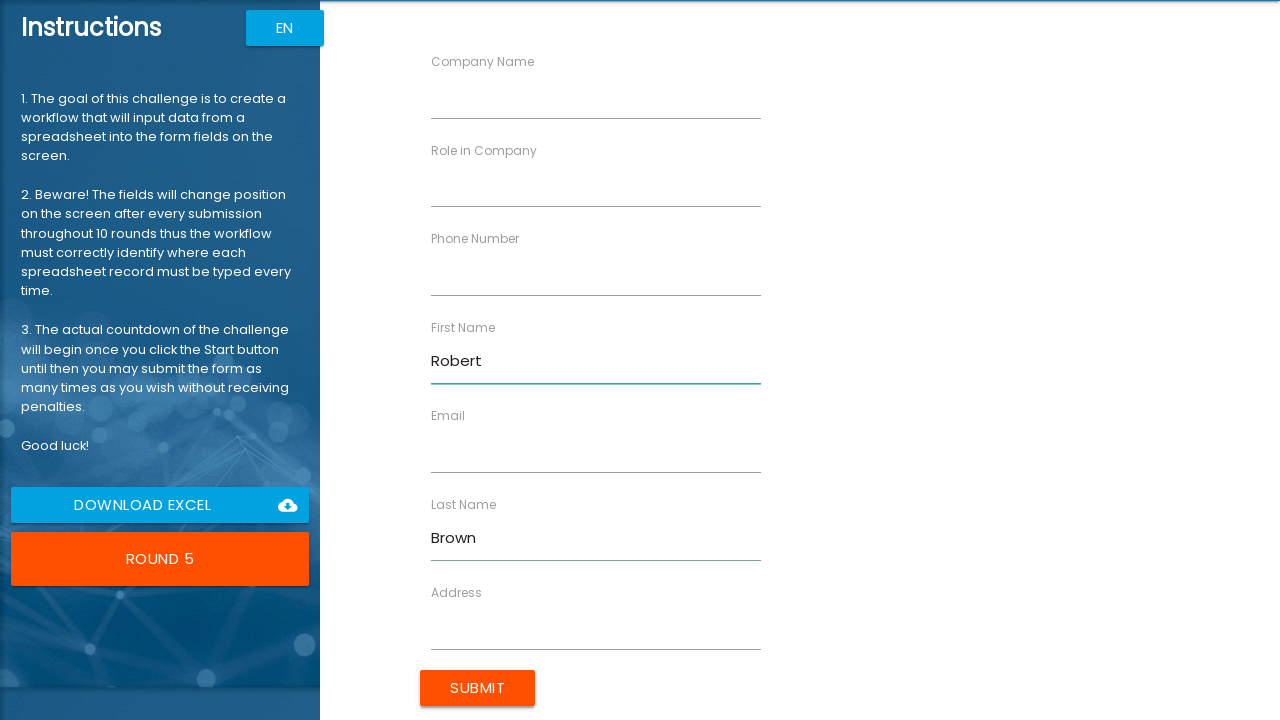

Filled Company Name field with 'Cloud Nine' on //label[text()='Company Name']/following-sibling::input
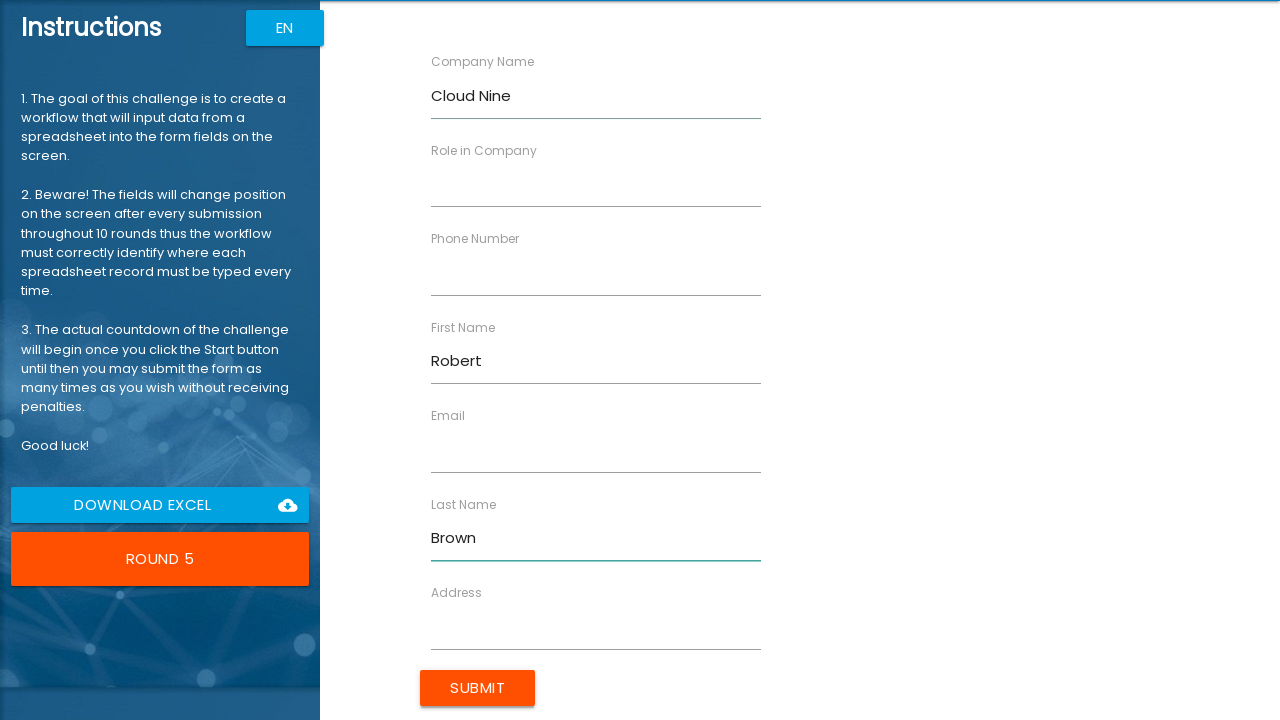

Filled Role in Company field with 'Engineer' on //label[text()='Role in Company']/following-sibling::input
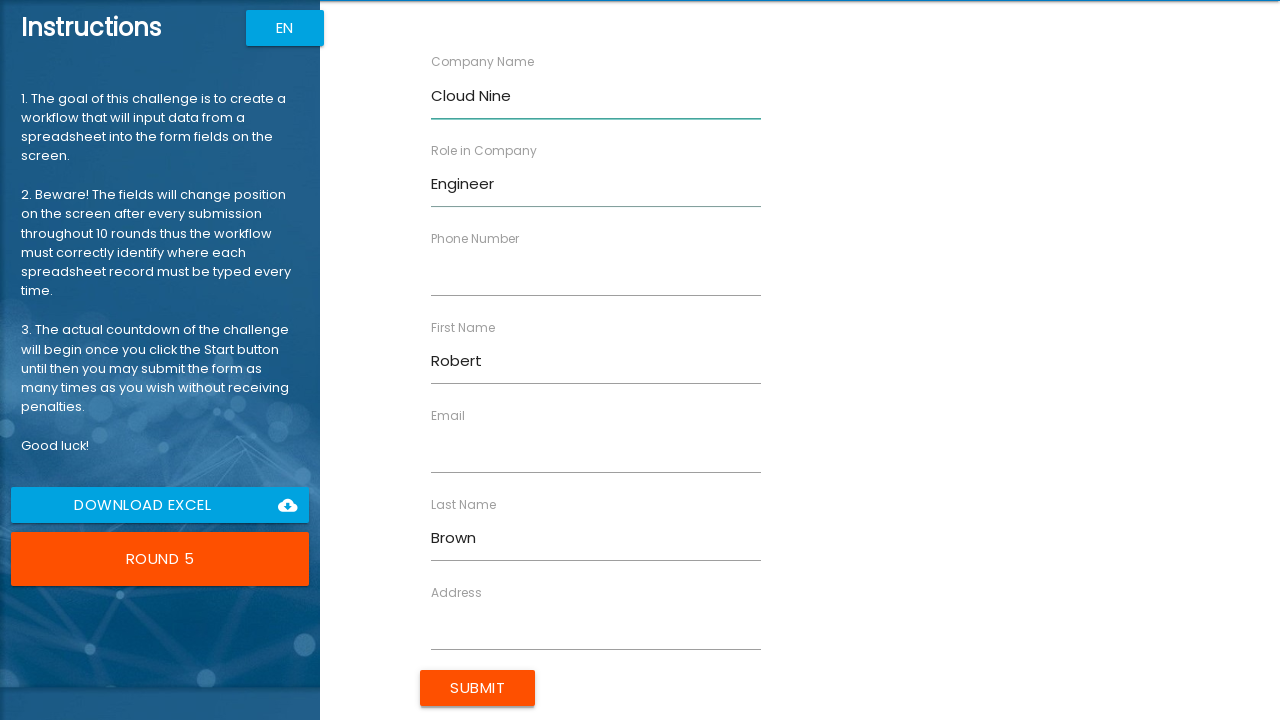

Filled Address field with '654 Maple Dr, Portland OR' on //label[text()='Address']/following-sibling::input
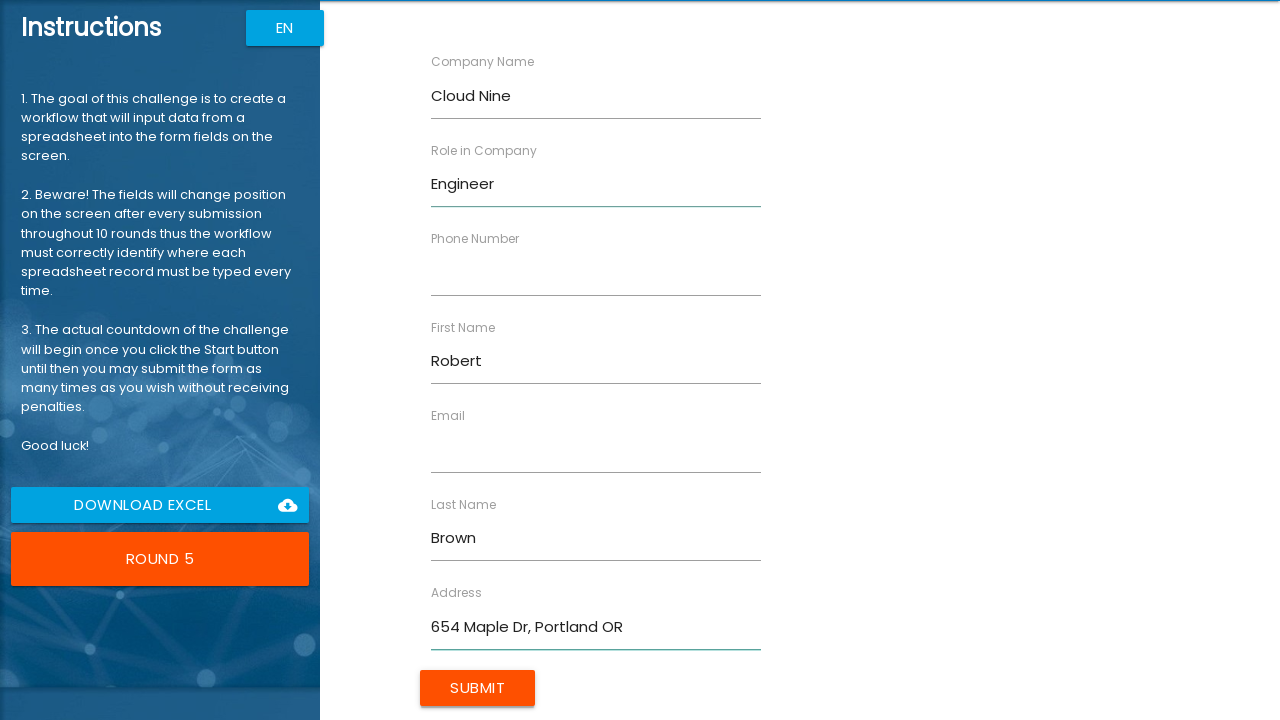

Filled Email field with 'r.brown@cloudnine.com' on //label[text()='Email']/following-sibling::input
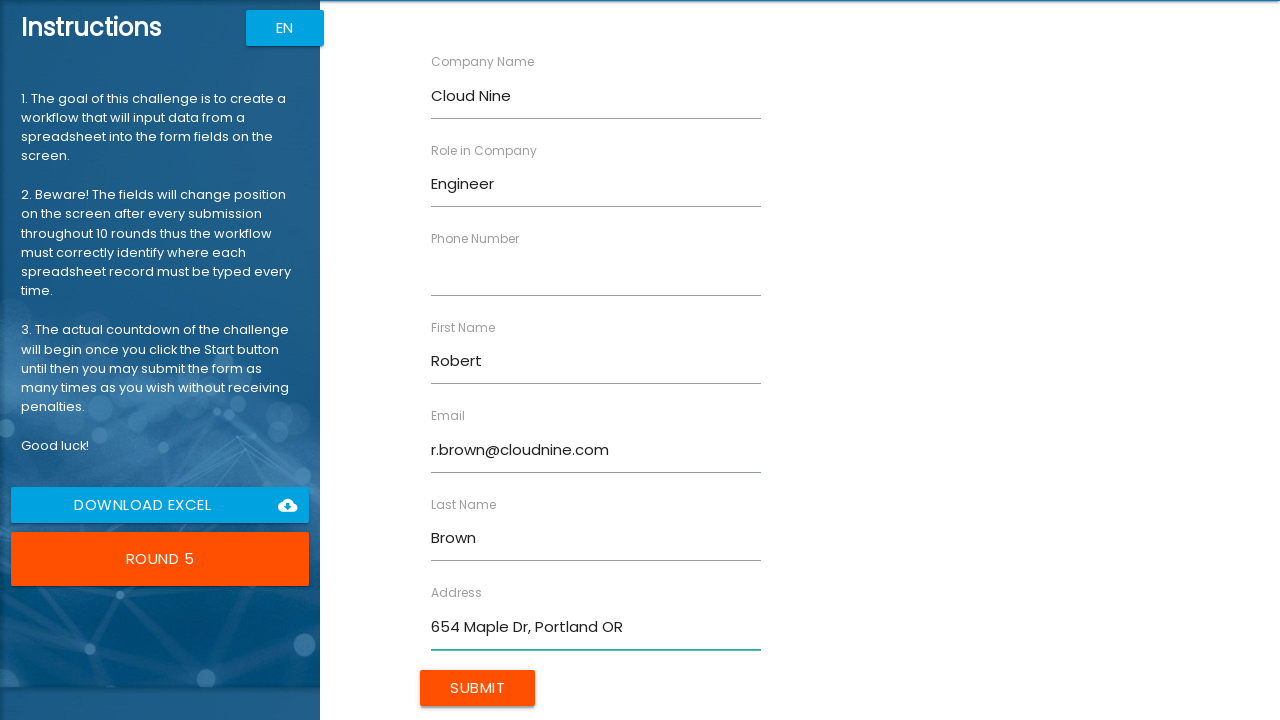

Filled Phone Number field with '5552345678' on //label[text()='Phone Number']/following-sibling::input
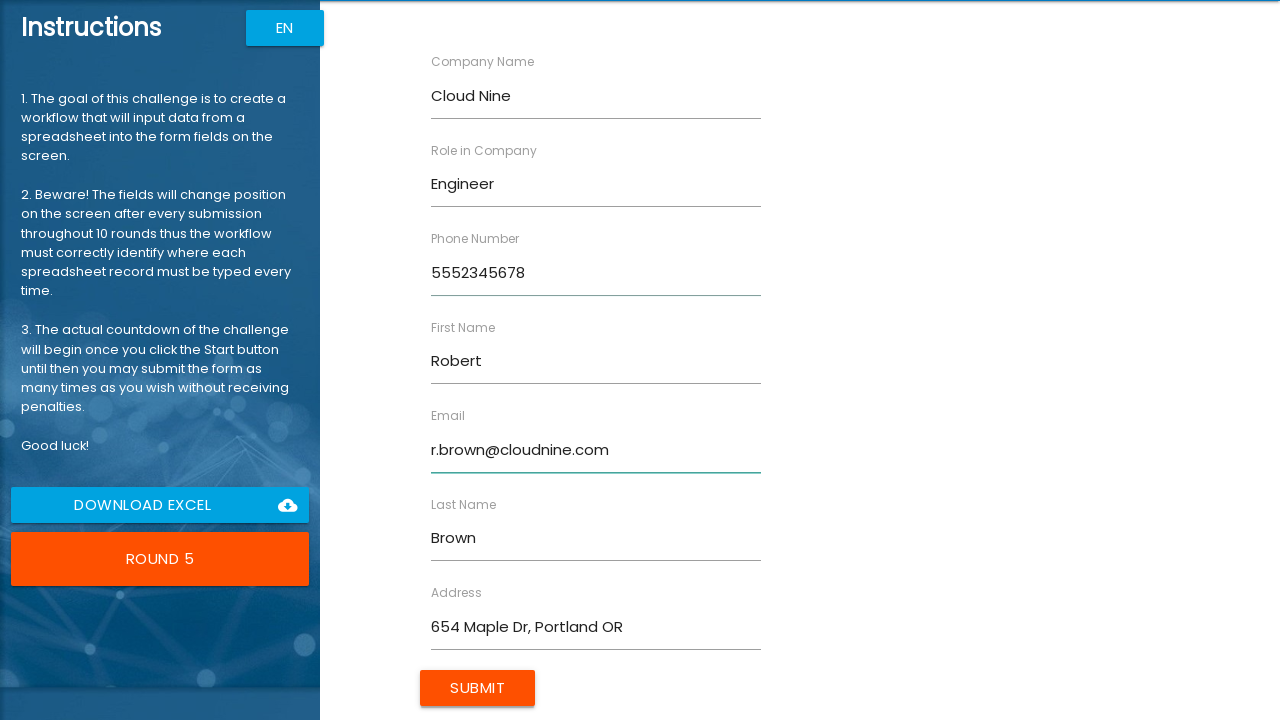

Clicked Submit button for Robert Brown at (478, 688) on input[value='Submit']
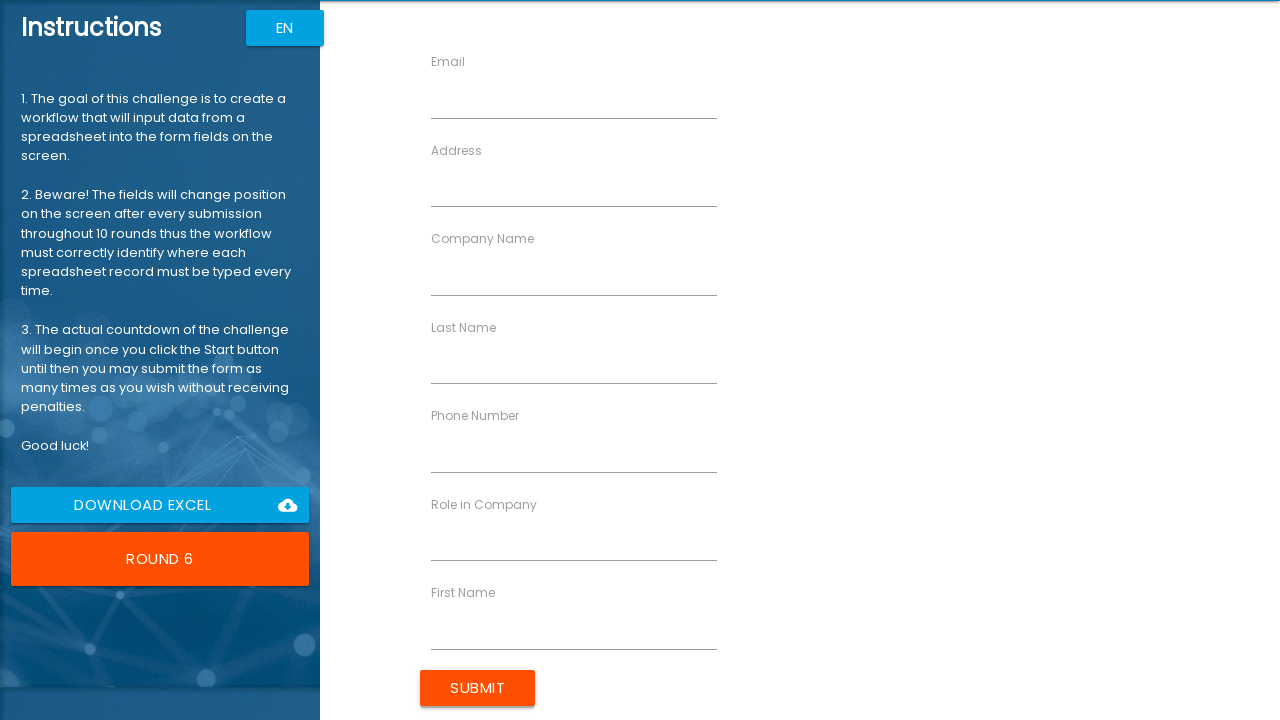

Filled First Name field with 'Sarah' on //label[text()='First Name']/following-sibling::input
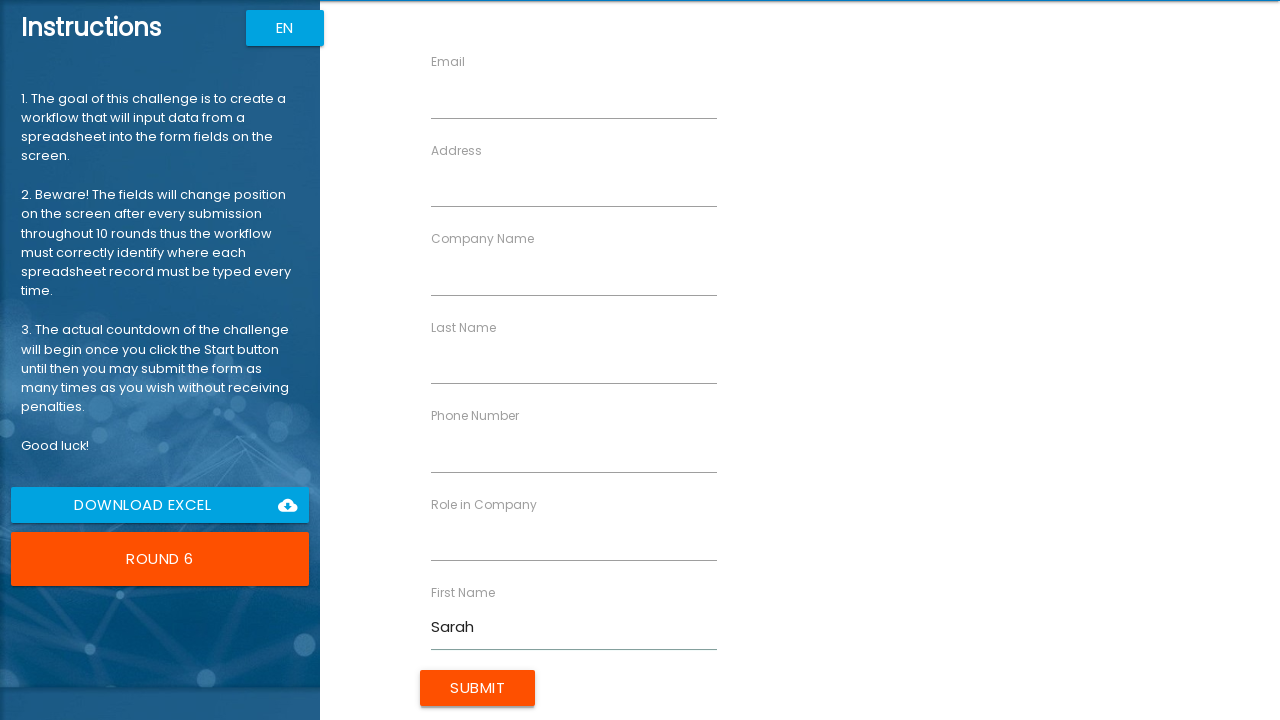

Filled Last Name field with 'Davis' on //label[text()='Last Name']/following-sibling::input
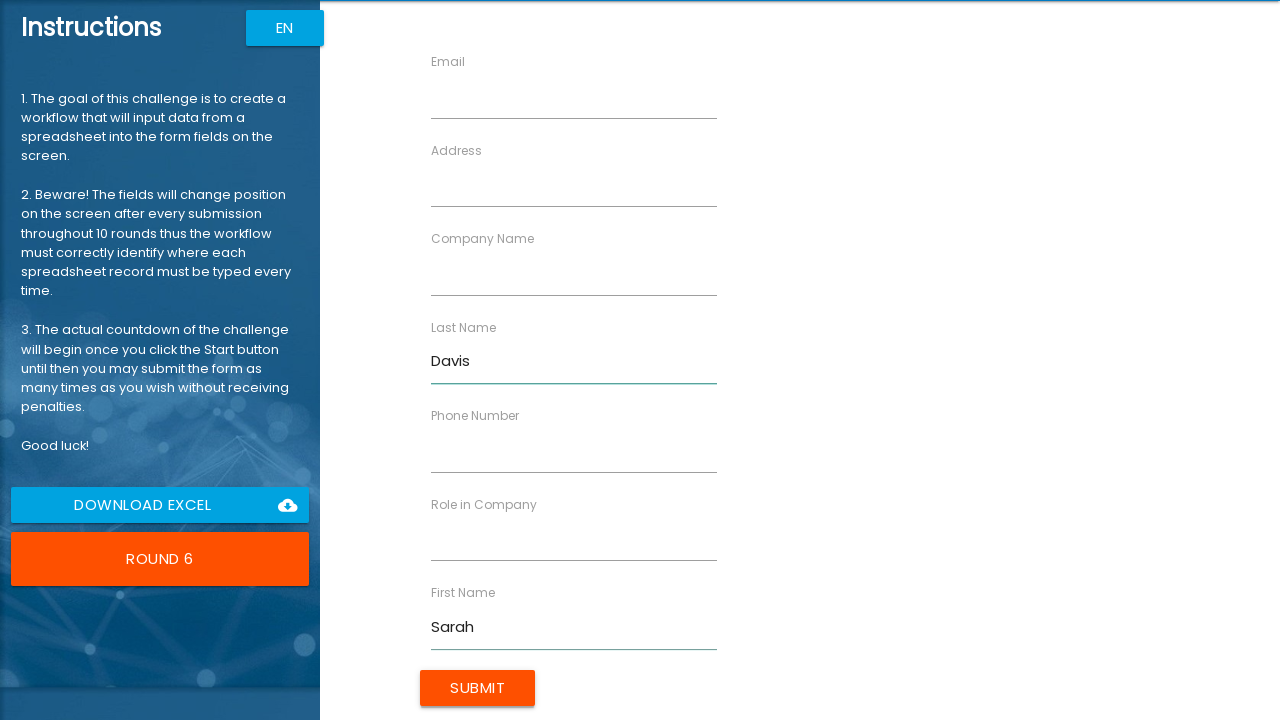

Filled Company Name field with 'InnovateTech' on //label[text()='Company Name']/following-sibling::input
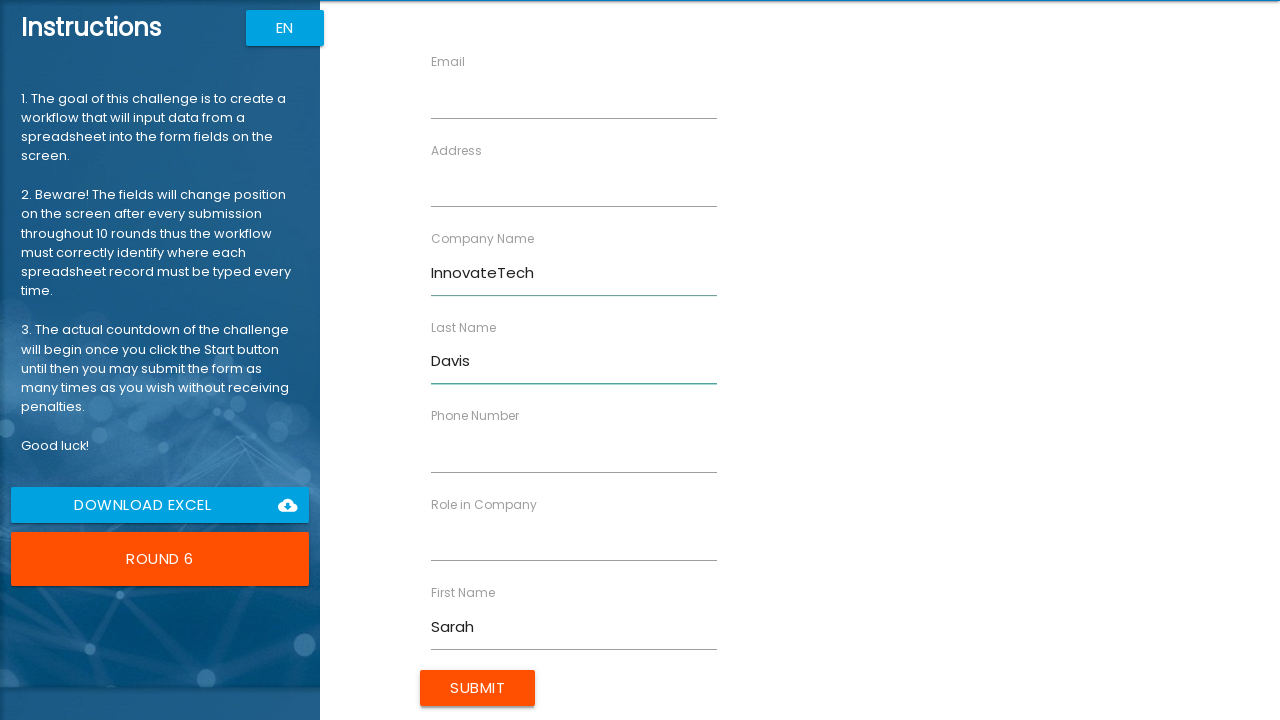

Filled Role in Company field with 'Director' on //label[text()='Role in Company']/following-sibling::input
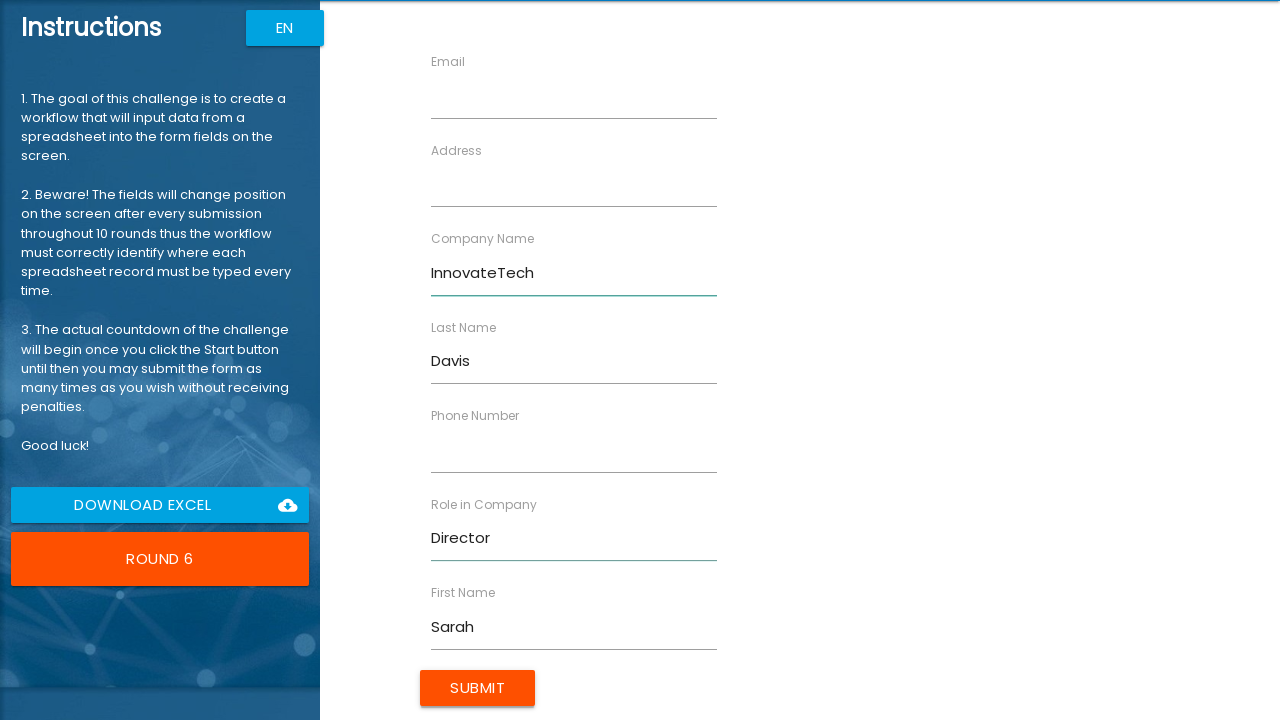

Filled Address field with '987 Cedar Ln, Miami FL' on //label[text()='Address']/following-sibling::input
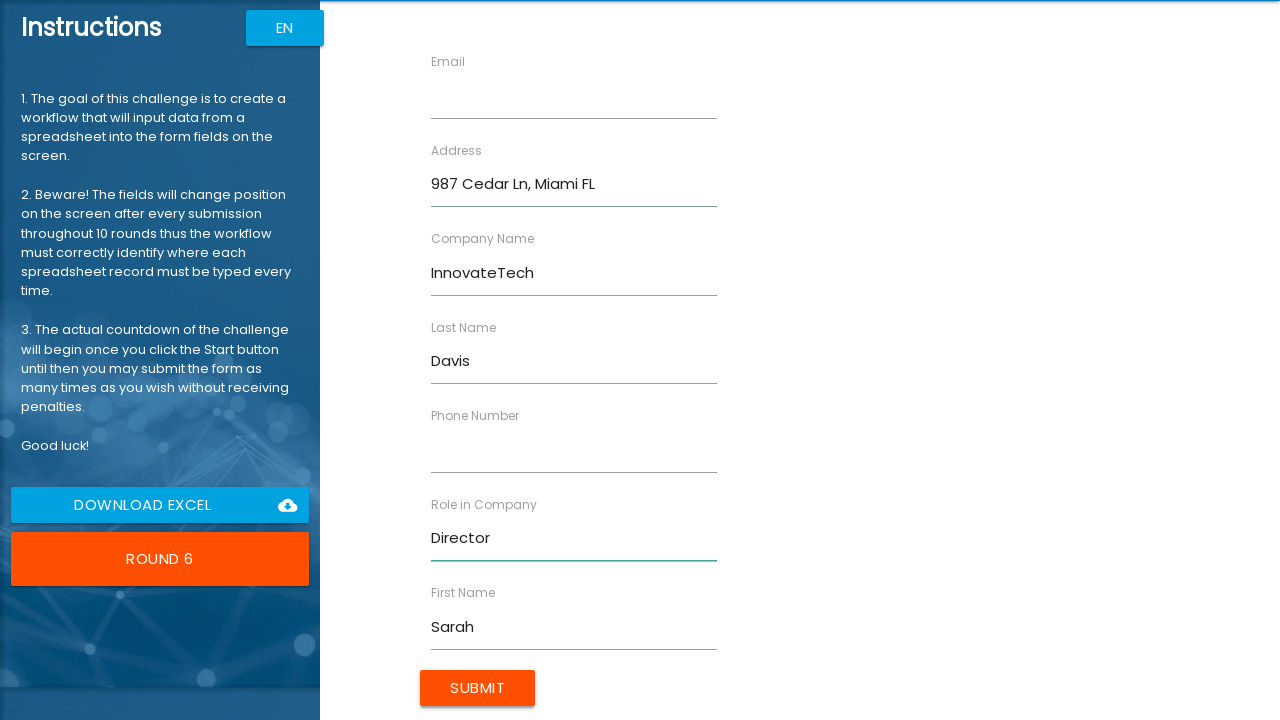

Filled Email field with 's.davis@innovate.com' on //label[text()='Email']/following-sibling::input
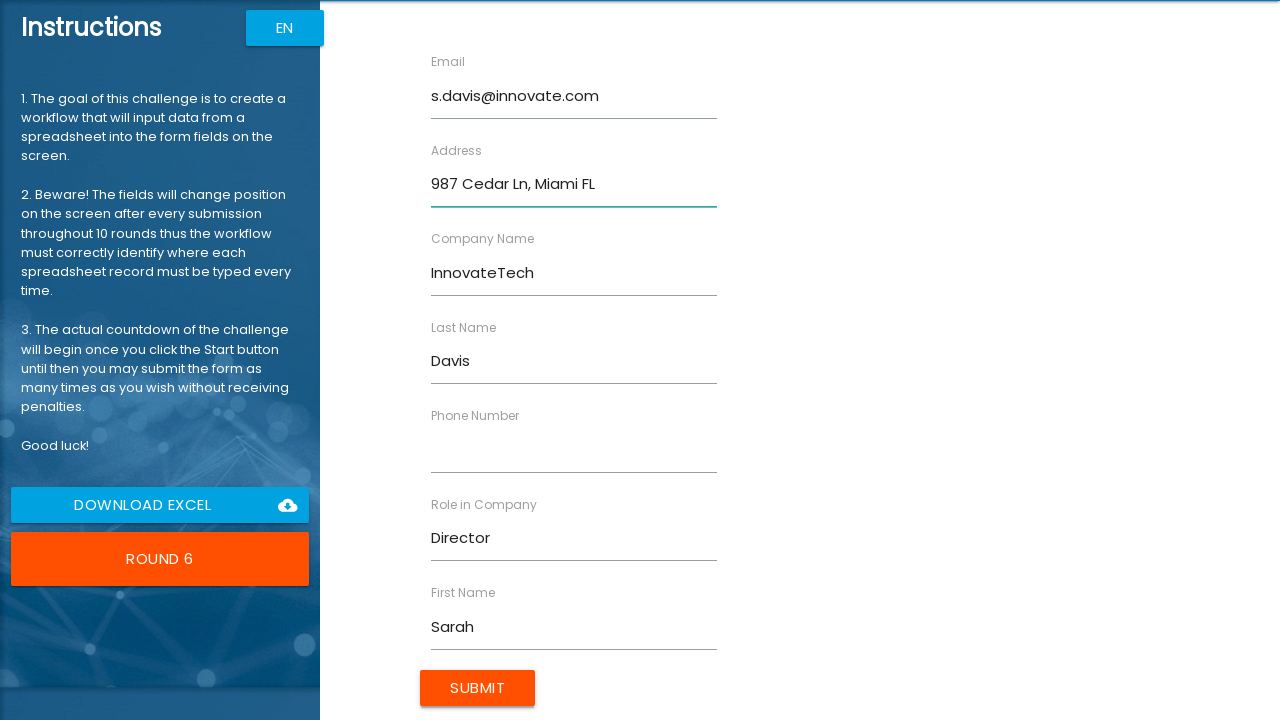

Filled Phone Number field with '5556789012' on //label[text()='Phone Number']/following-sibling::input
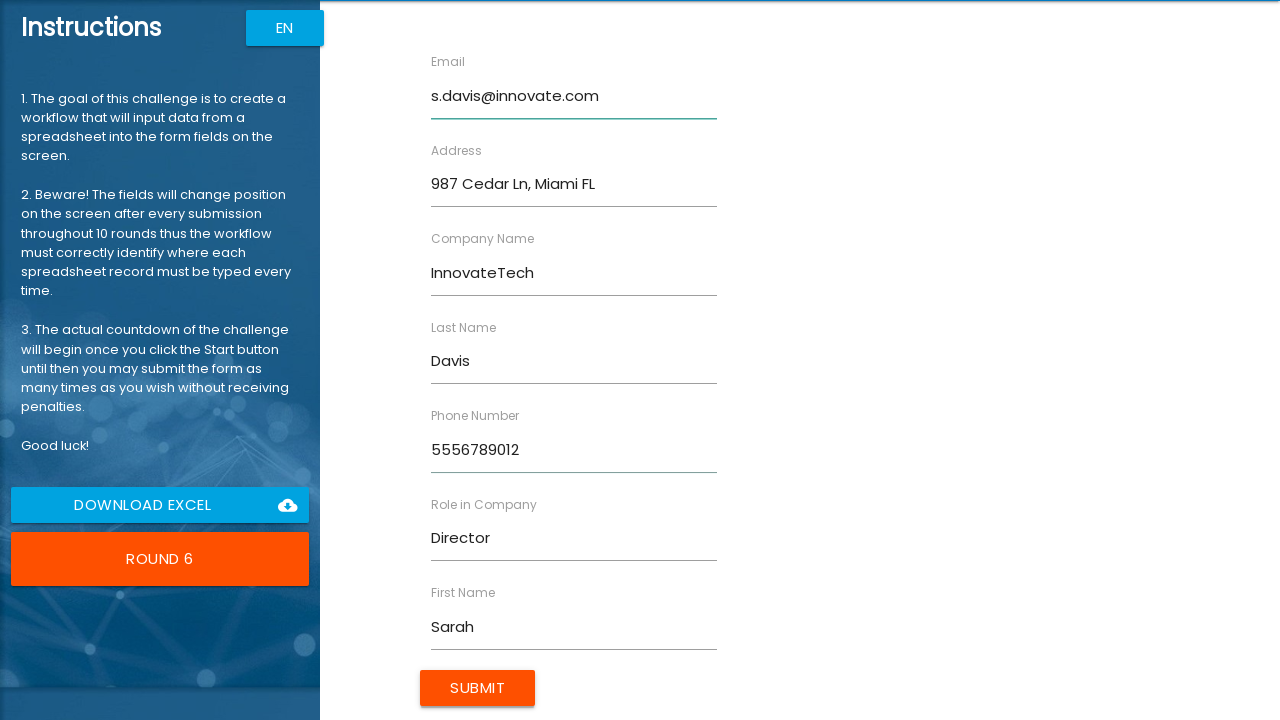

Clicked Submit button for Sarah Davis at (478, 688) on input[value='Submit']
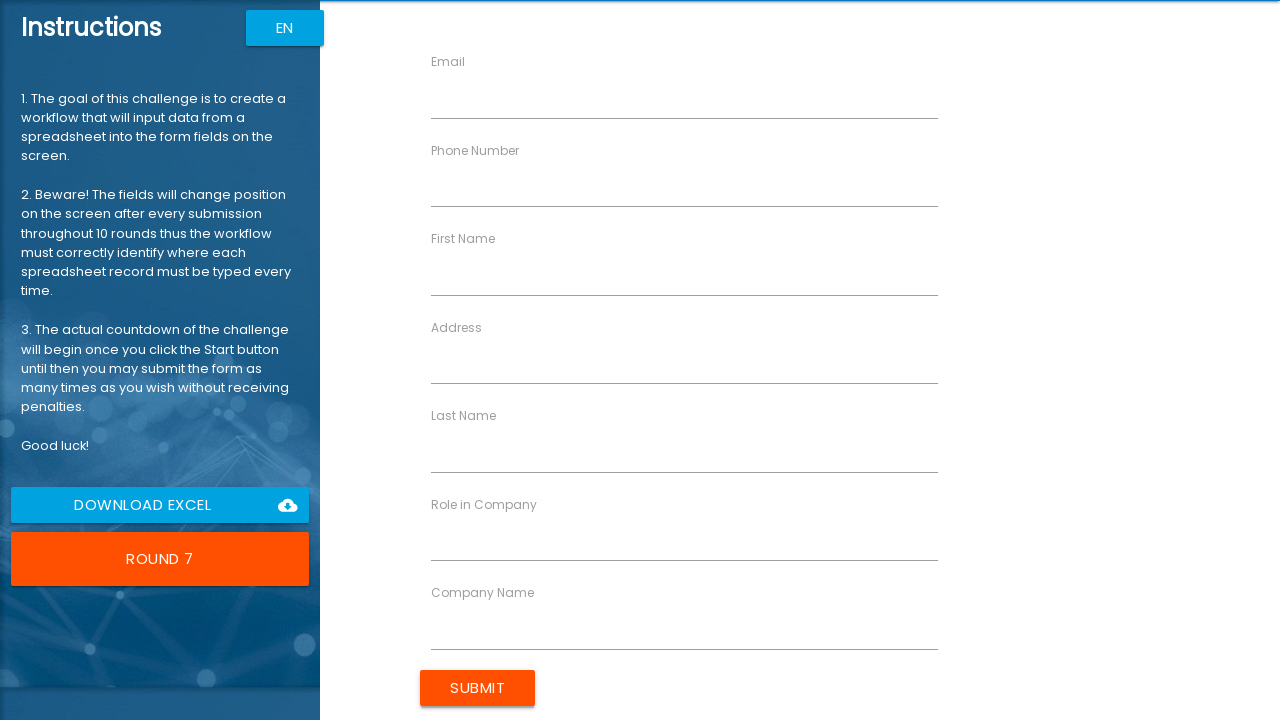

Filled First Name field with 'David' on //label[text()='First Name']/following-sibling::input
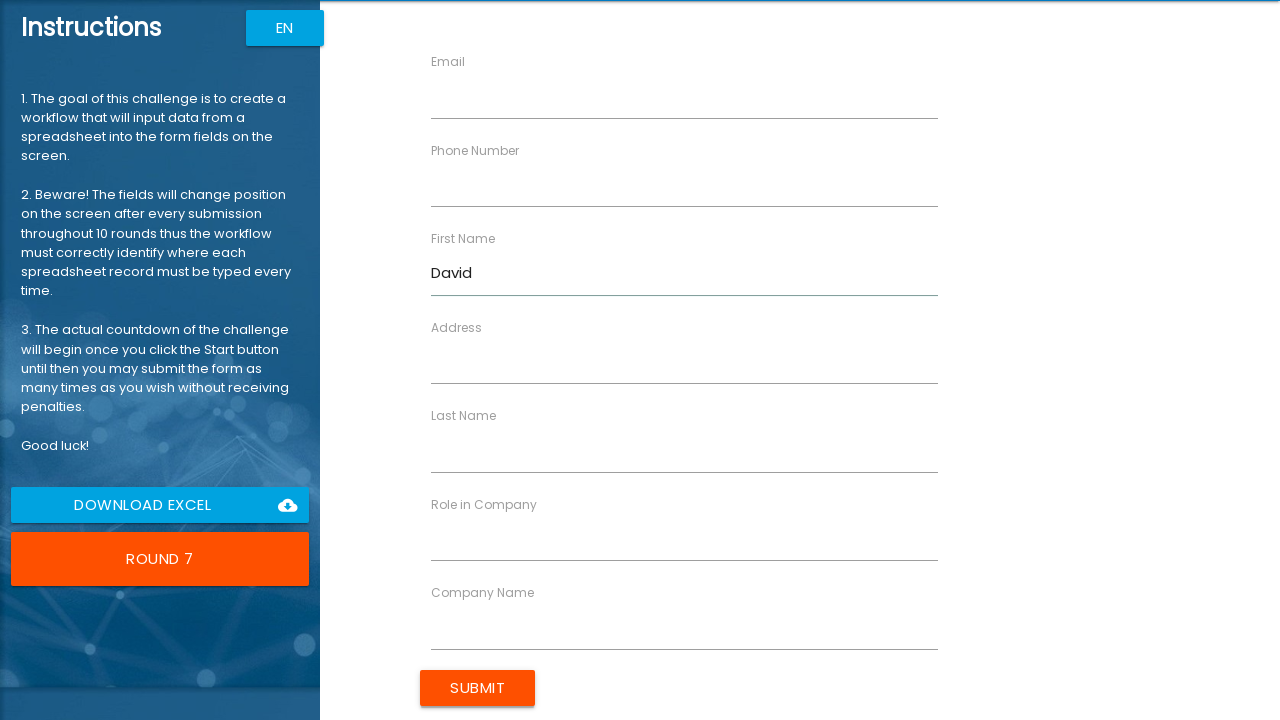

Filled Last Name field with 'Miller' on //label[text()='Last Name']/following-sibling::input
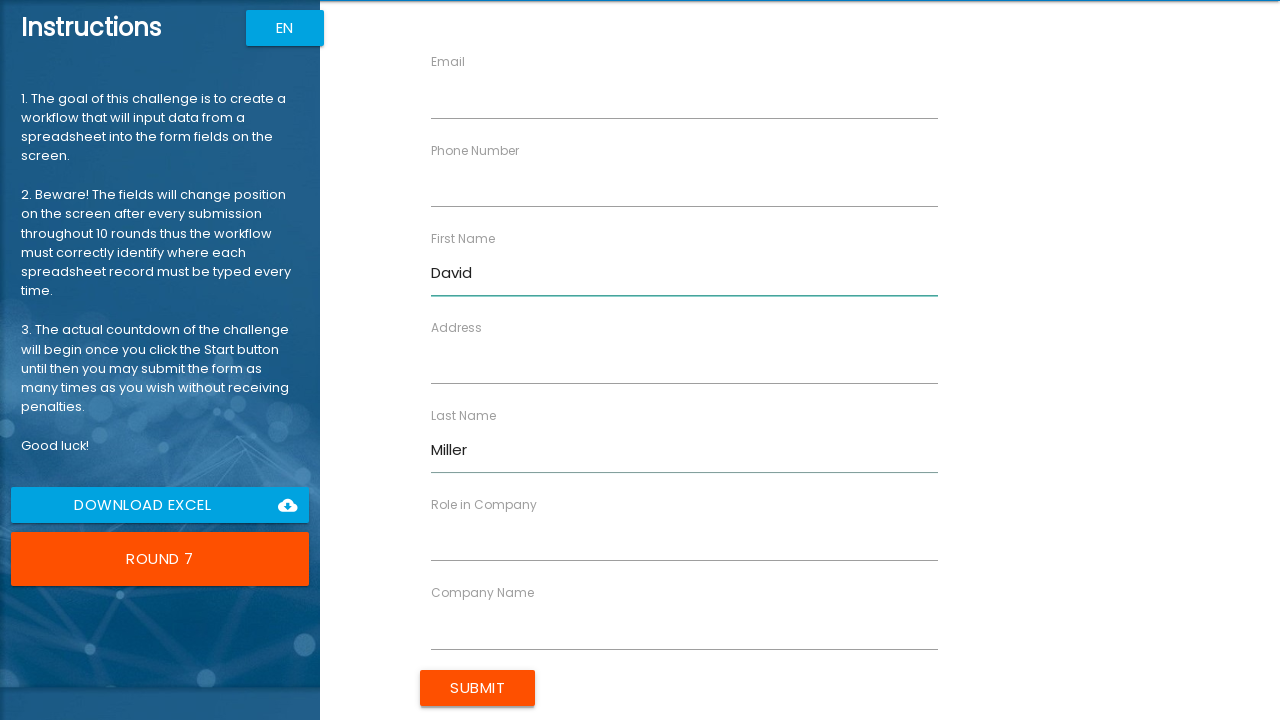

Filled Company Name field with 'Global Corp' on //label[text()='Company Name']/following-sibling::input
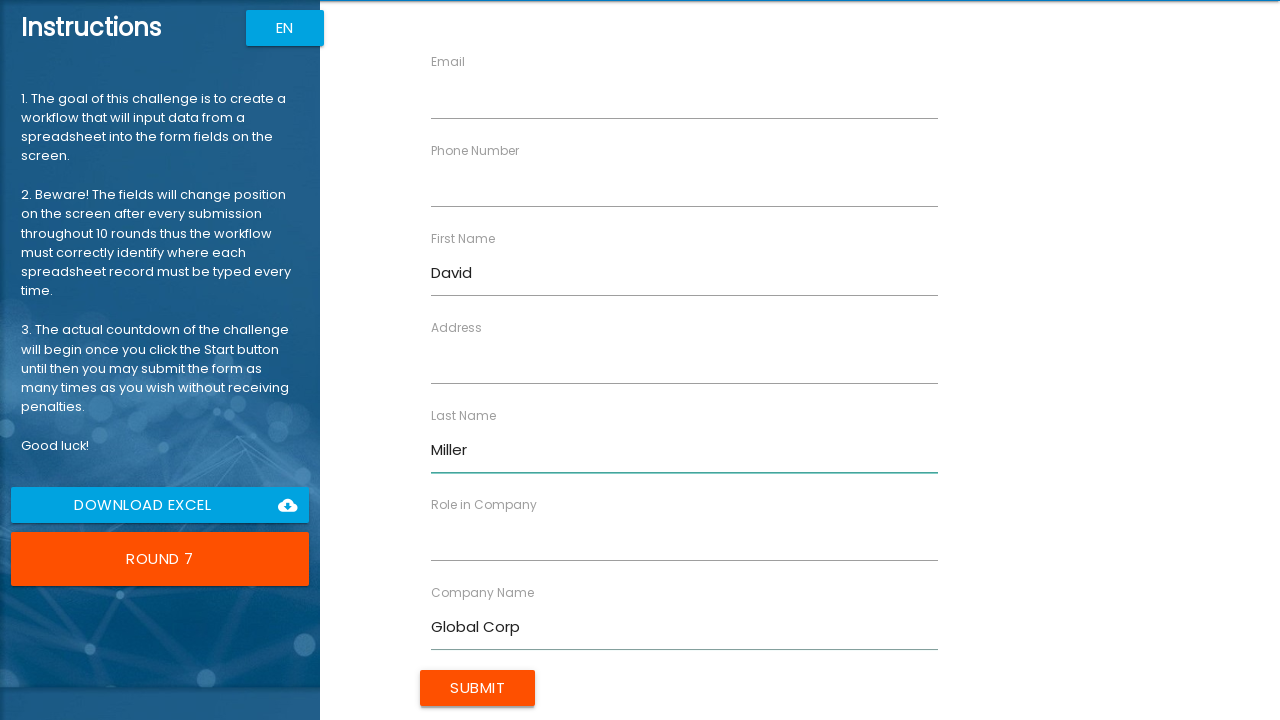

Filled Role in Company field with 'Consultant' on //label[text()='Role in Company']/following-sibling::input
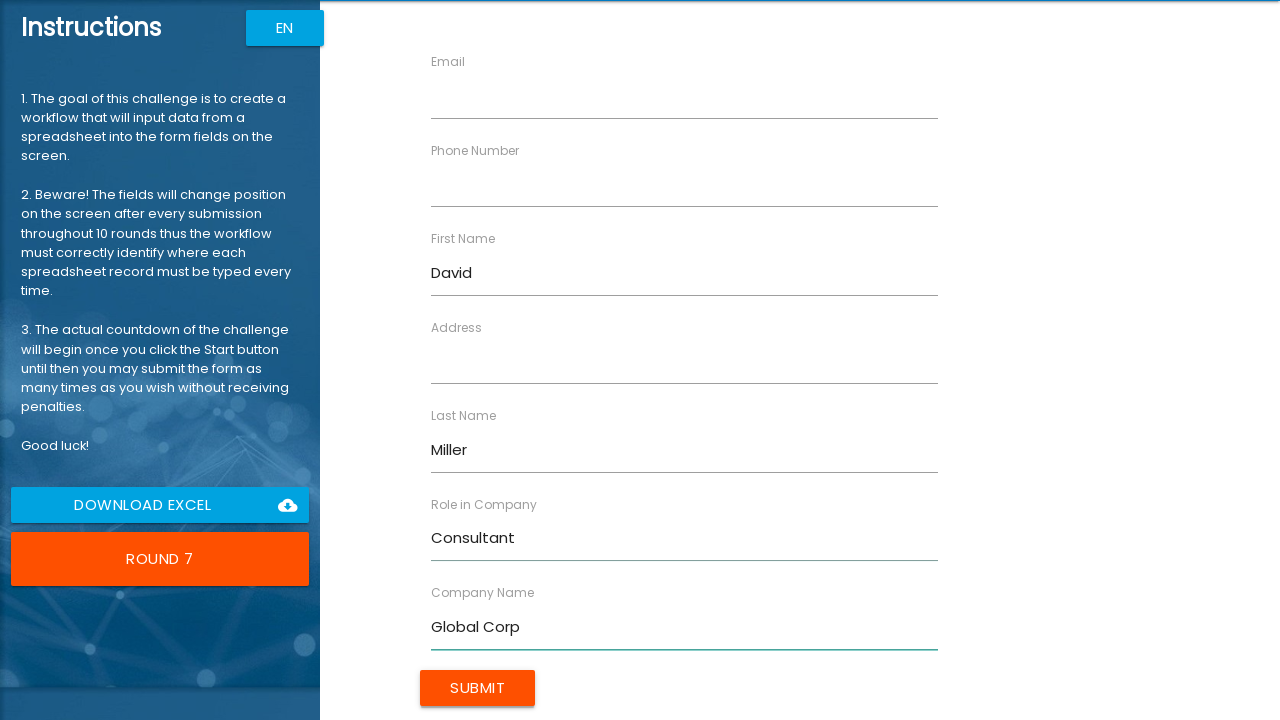

Filled Address field with '147 Birch Way, Chicago IL' on //label[text()='Address']/following-sibling::input
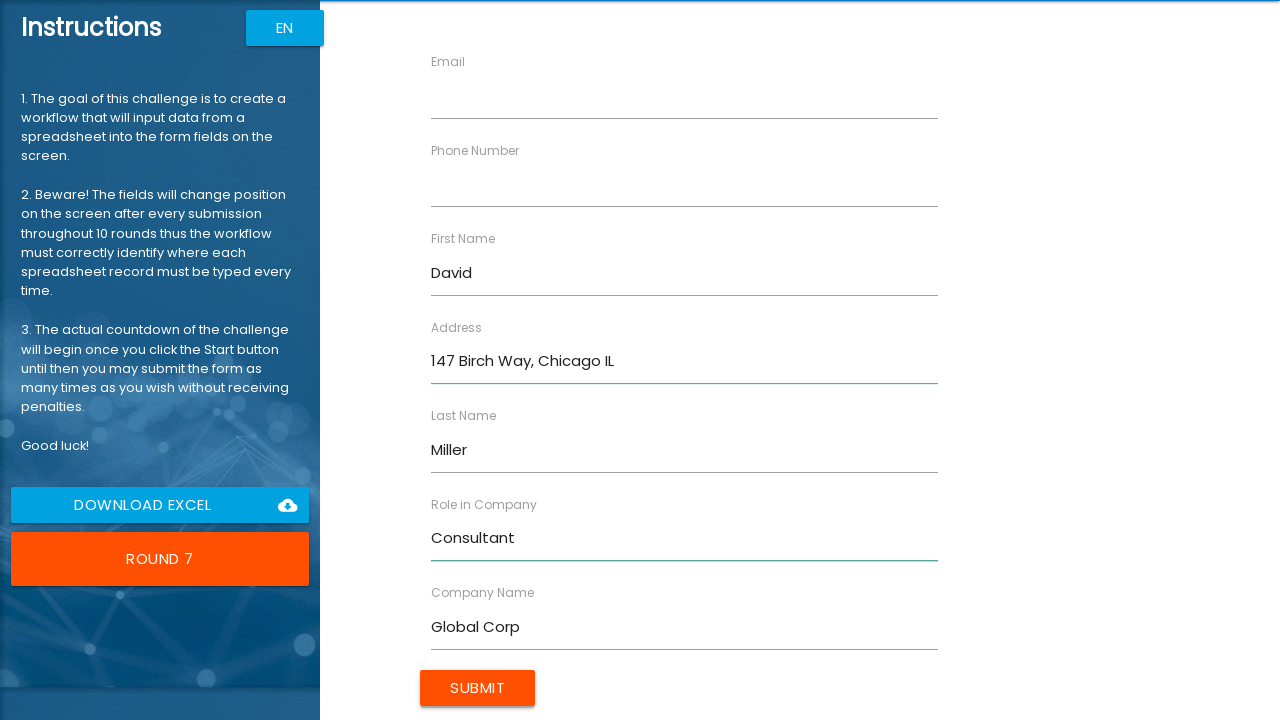

Filled Email field with 'd.miller@global.com' on //label[text()='Email']/following-sibling::input
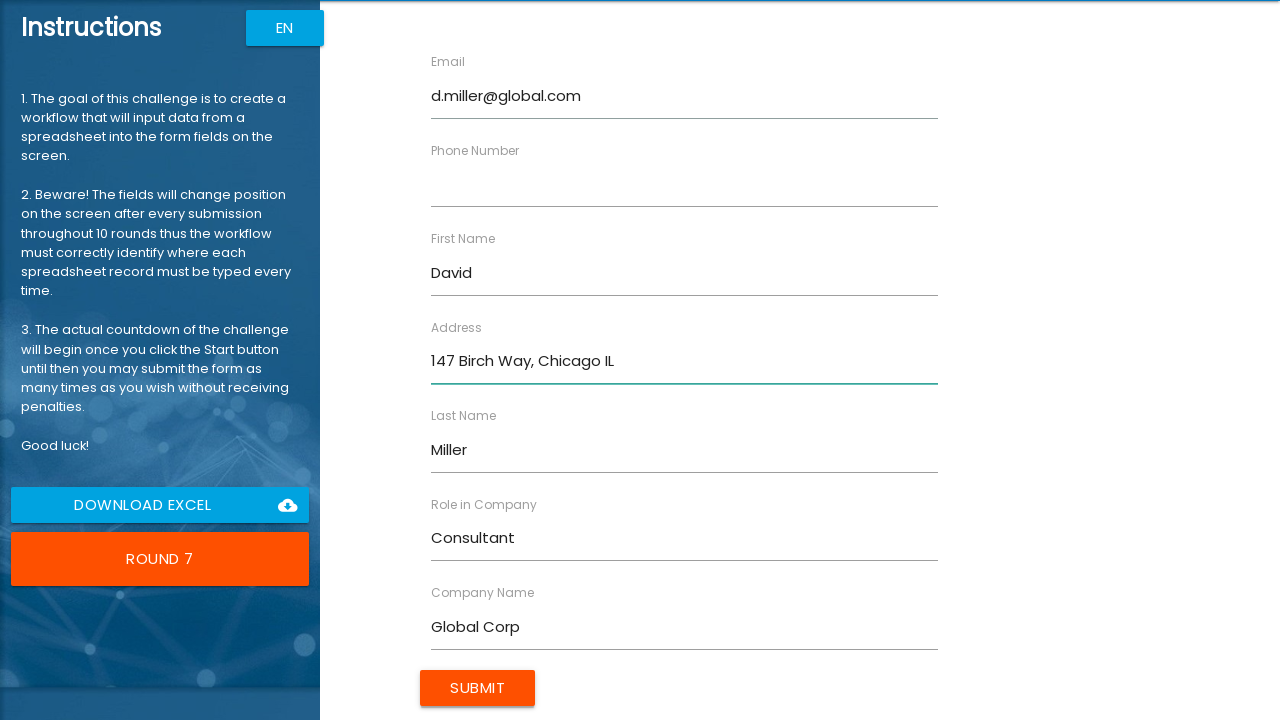

Filled Phone Number field with '5553456789' on //label[text()='Phone Number']/following-sibling::input
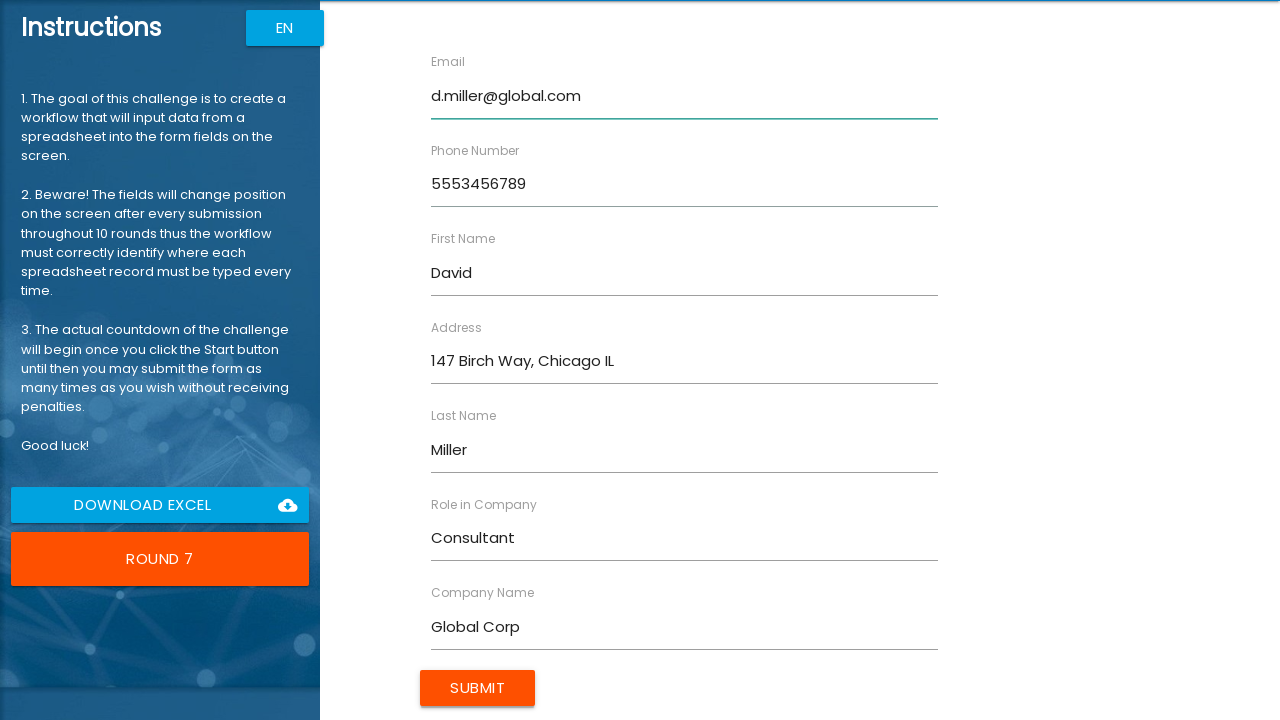

Clicked Submit button for David Miller at (478, 688) on input[value='Submit']
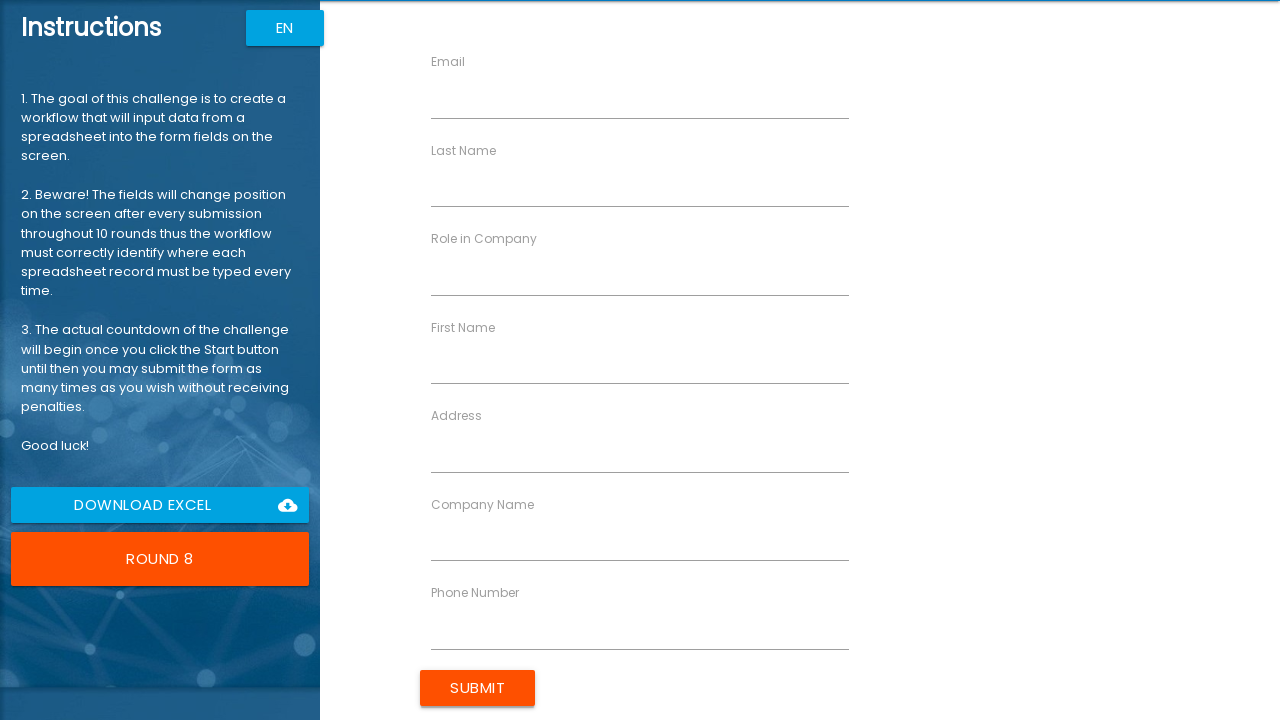

Filled First Name field with 'Lisa' on //label[text()='First Name']/following-sibling::input
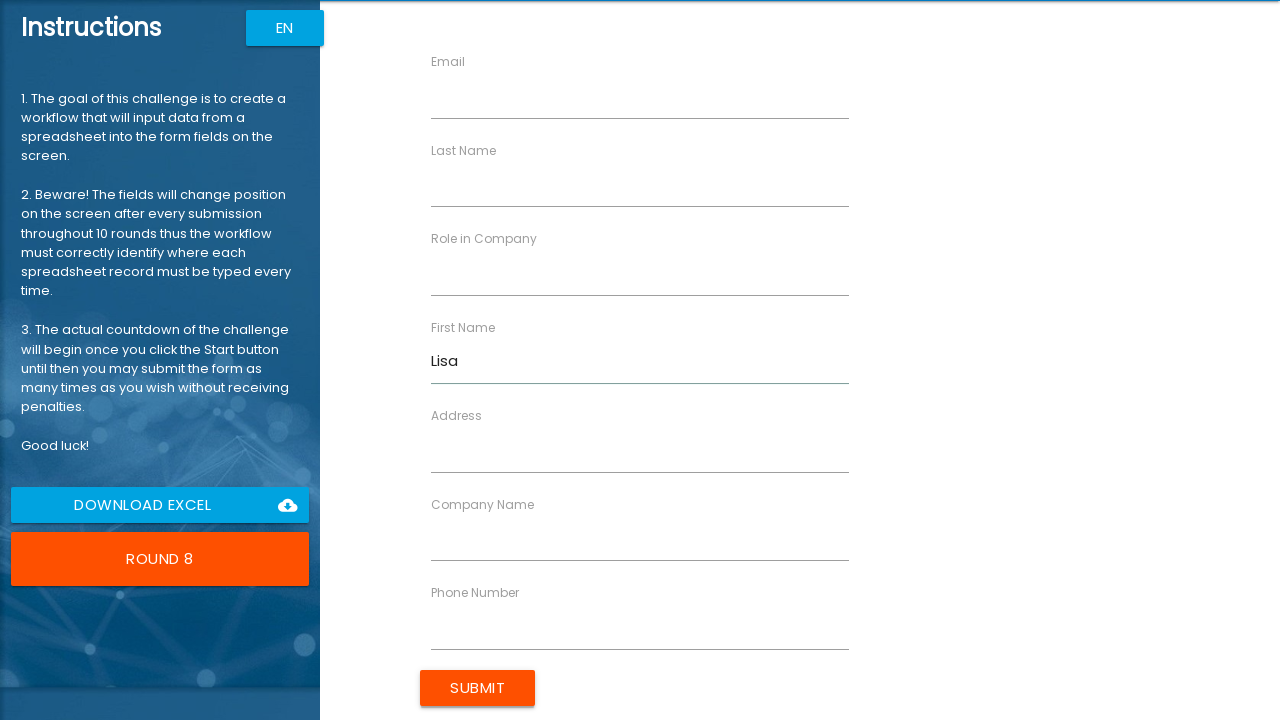

Filled Last Name field with 'Wilson' on //label[text()='Last Name']/following-sibling::input
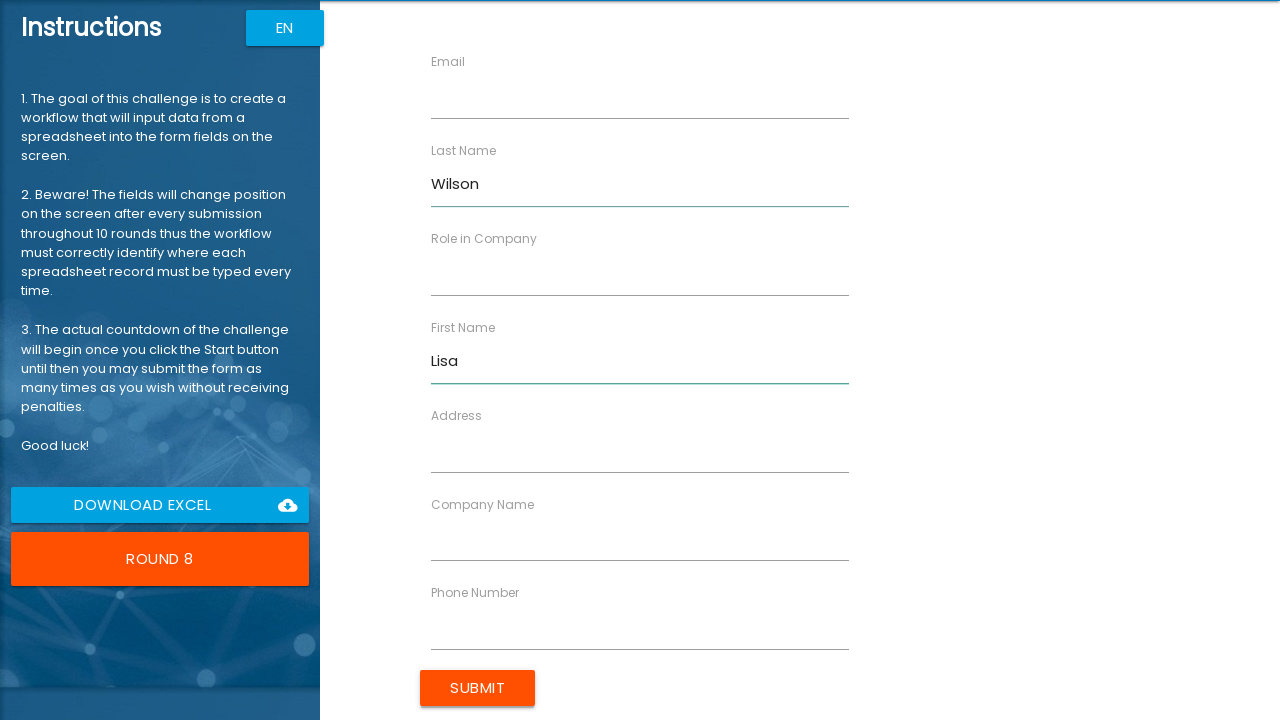

Filled Company Name field with 'Smart Systems' on //label[text()='Company Name']/following-sibling::input
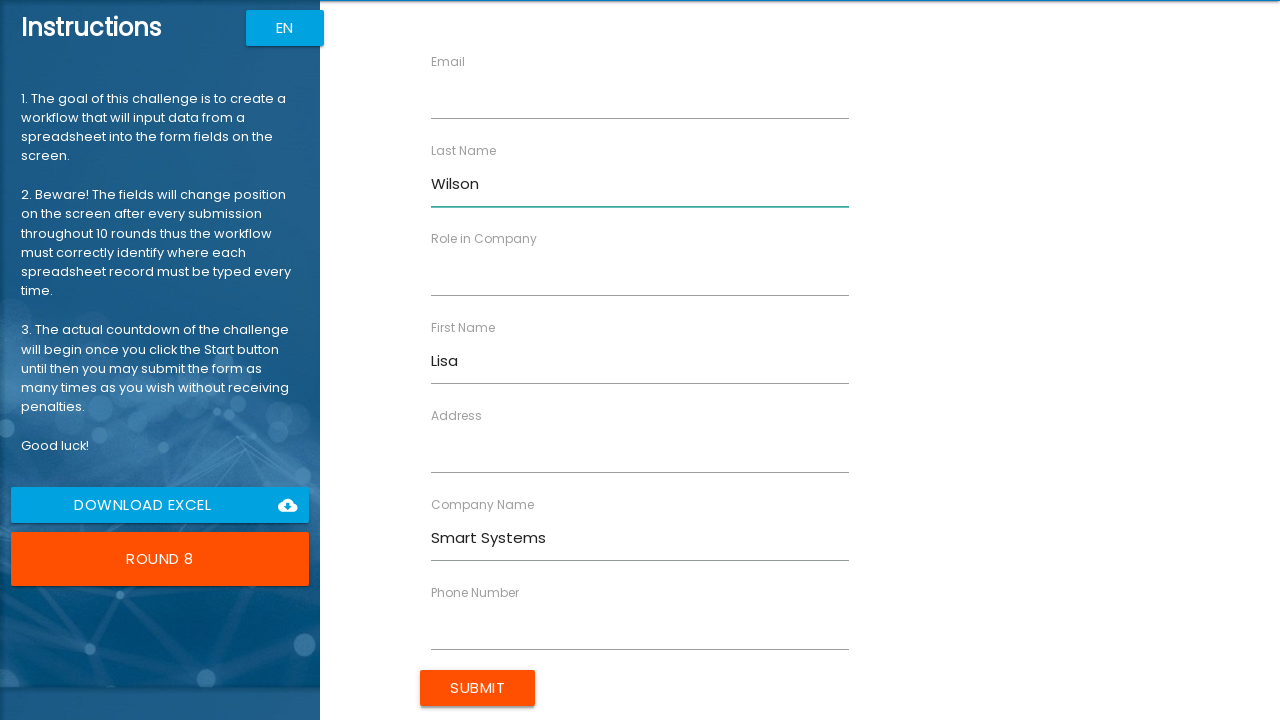

Filled Role in Company field with 'Architect' on //label[text()='Role in Company']/following-sibling::input
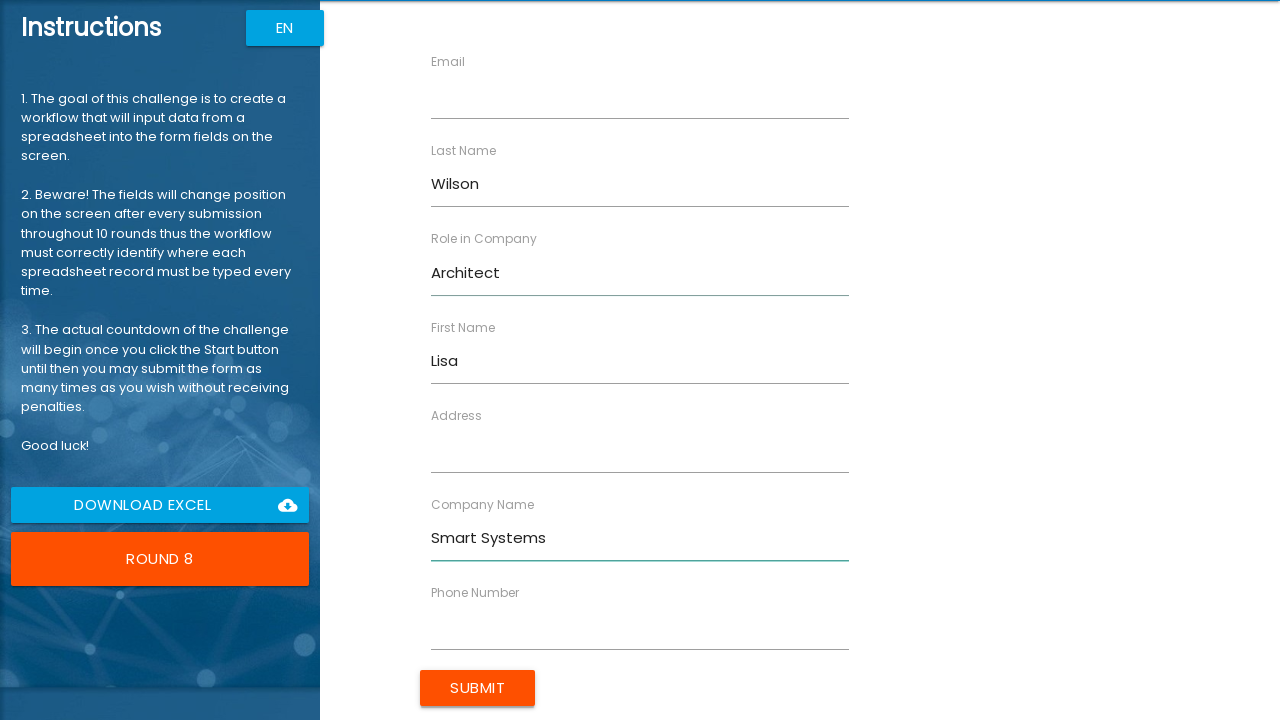

Filled Address field with '258 Spruce Ct, Phoenix AZ' on //label[text()='Address']/following-sibling::input
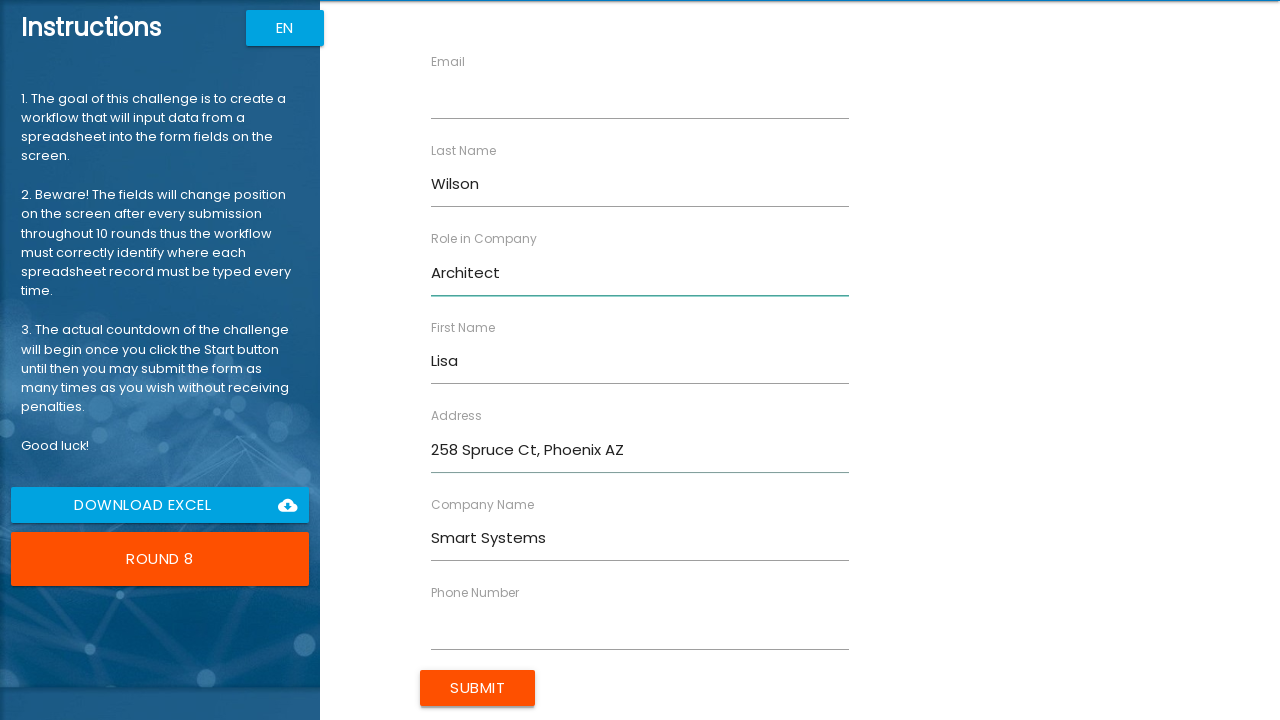

Filled Email field with 'l.wilson@smartsys.com' on //label[text()='Email']/following-sibling::input
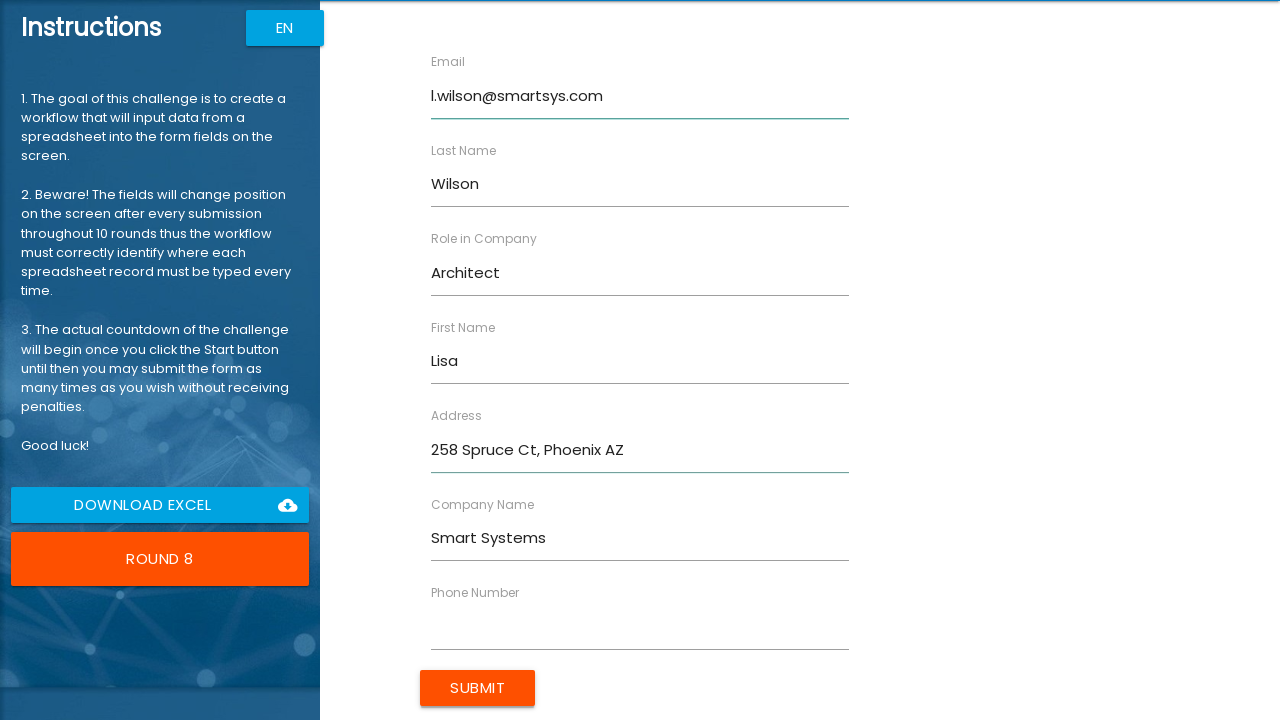

Filled Phone Number field with '5558901234' on //label[text()='Phone Number']/following-sibling::input
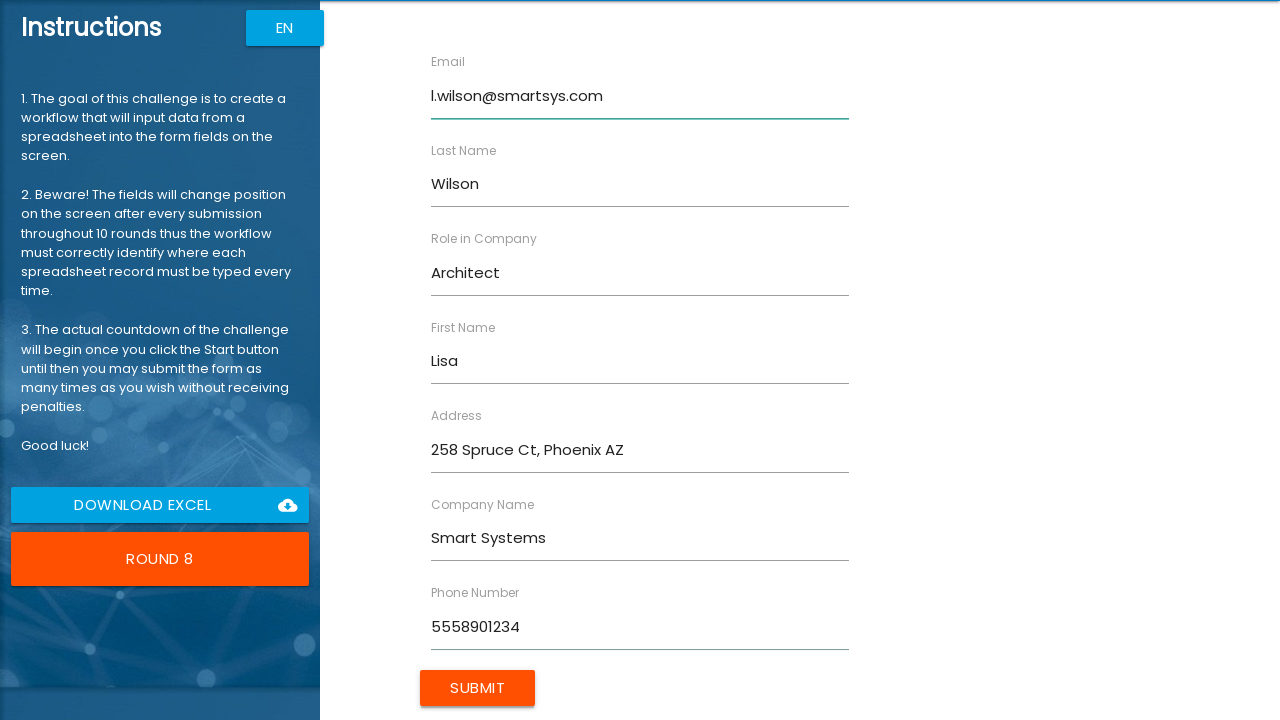

Clicked Submit button for Lisa Wilson at (478, 688) on input[value='Submit']
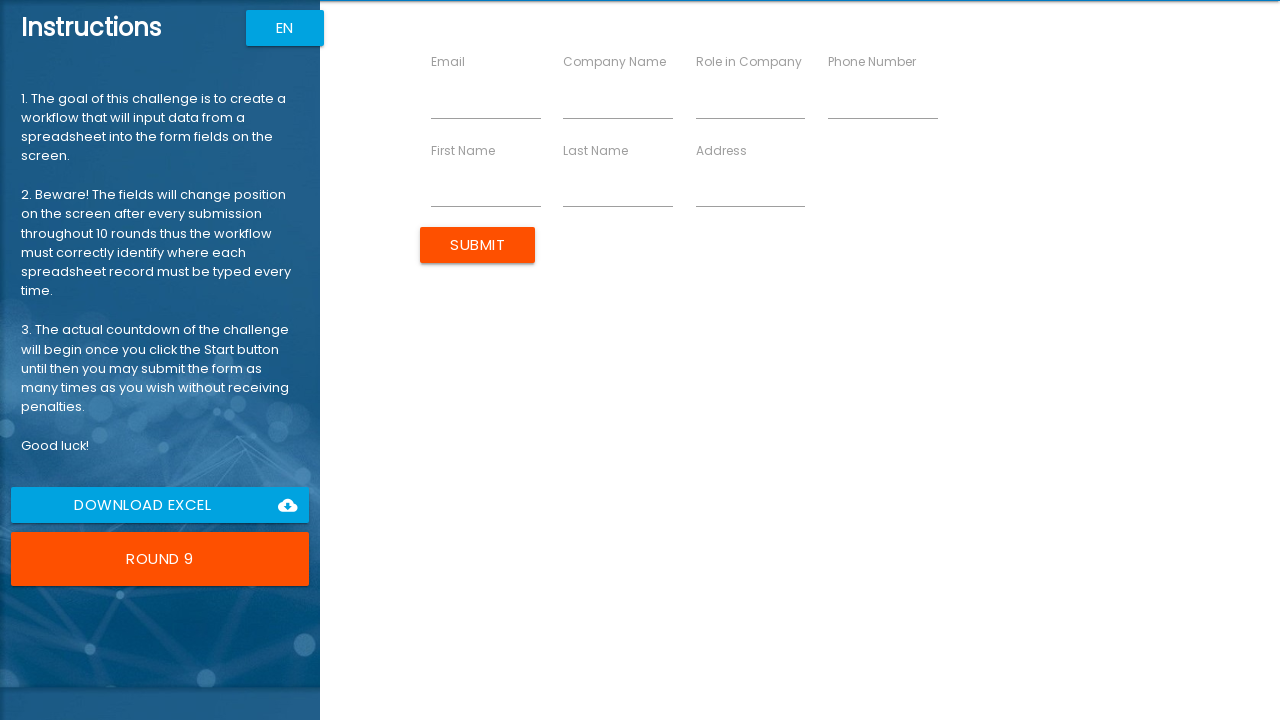

Filled First Name field with 'James' on //label[text()='First Name']/following-sibling::input
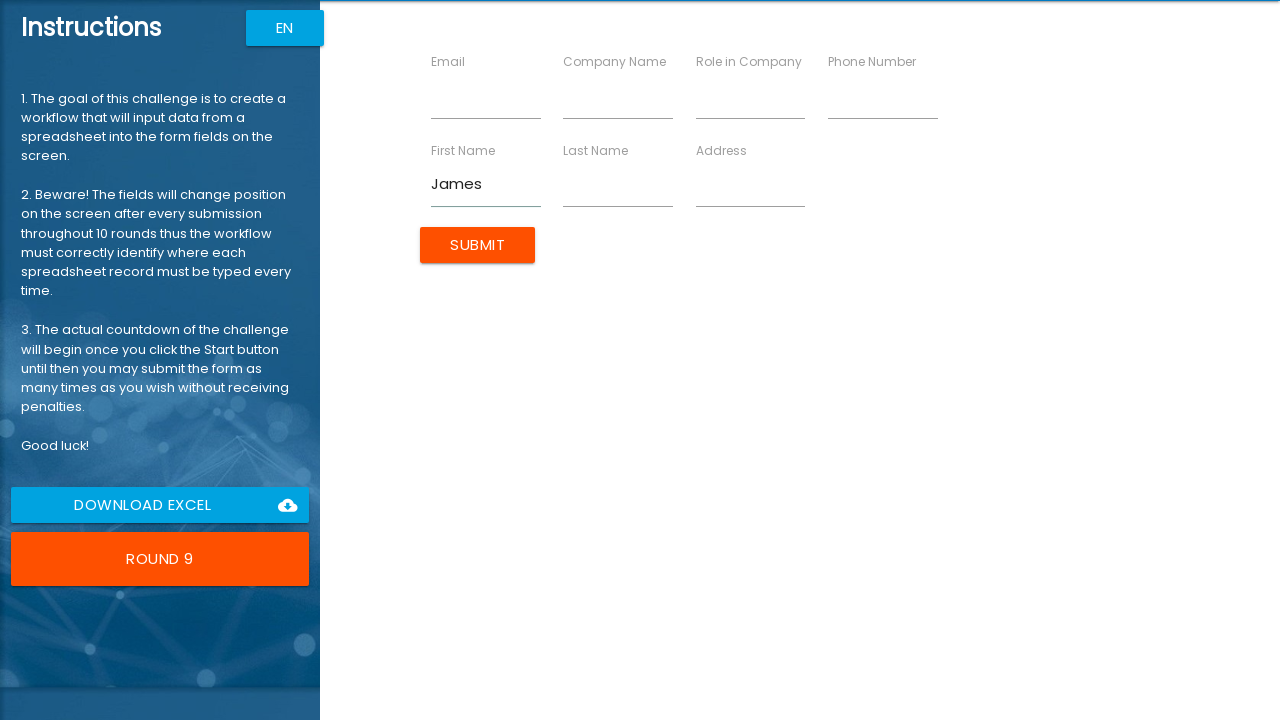

Filled Last Name field with 'Taylor' on //label[text()='Last Name']/following-sibling::input
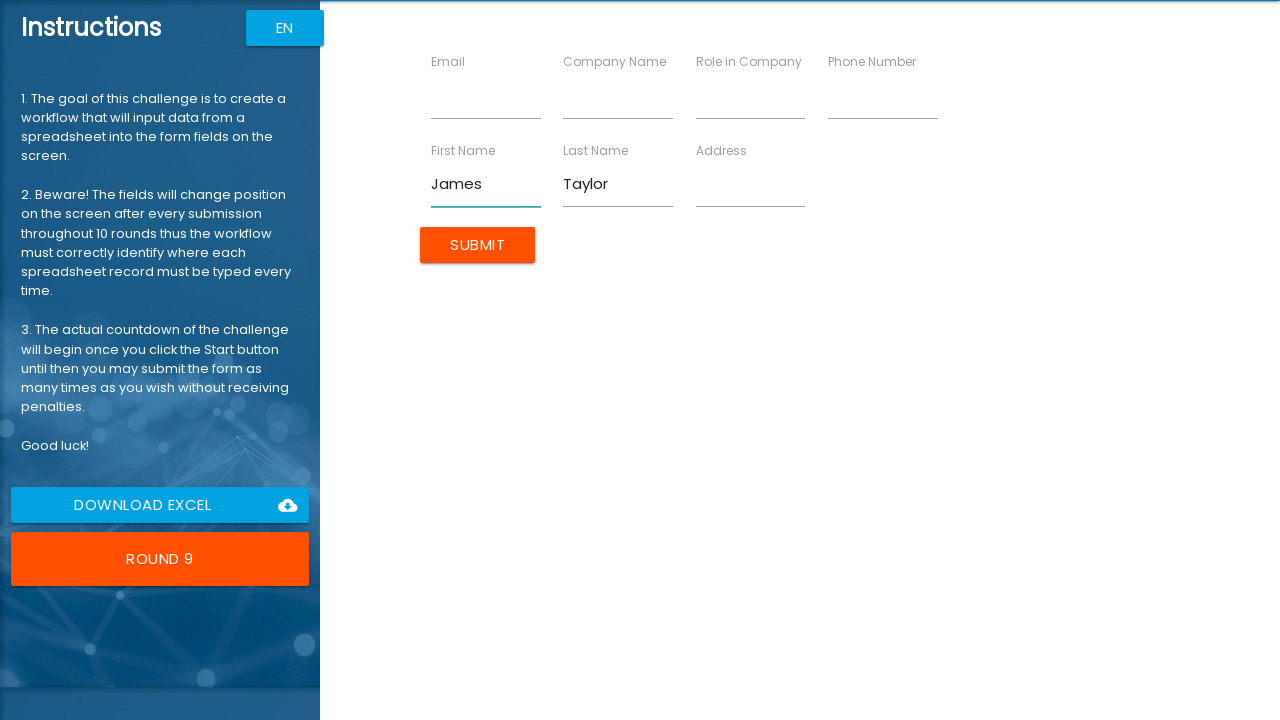

Filled Company Name field with 'Future Labs' on //label[text()='Company Name']/following-sibling::input
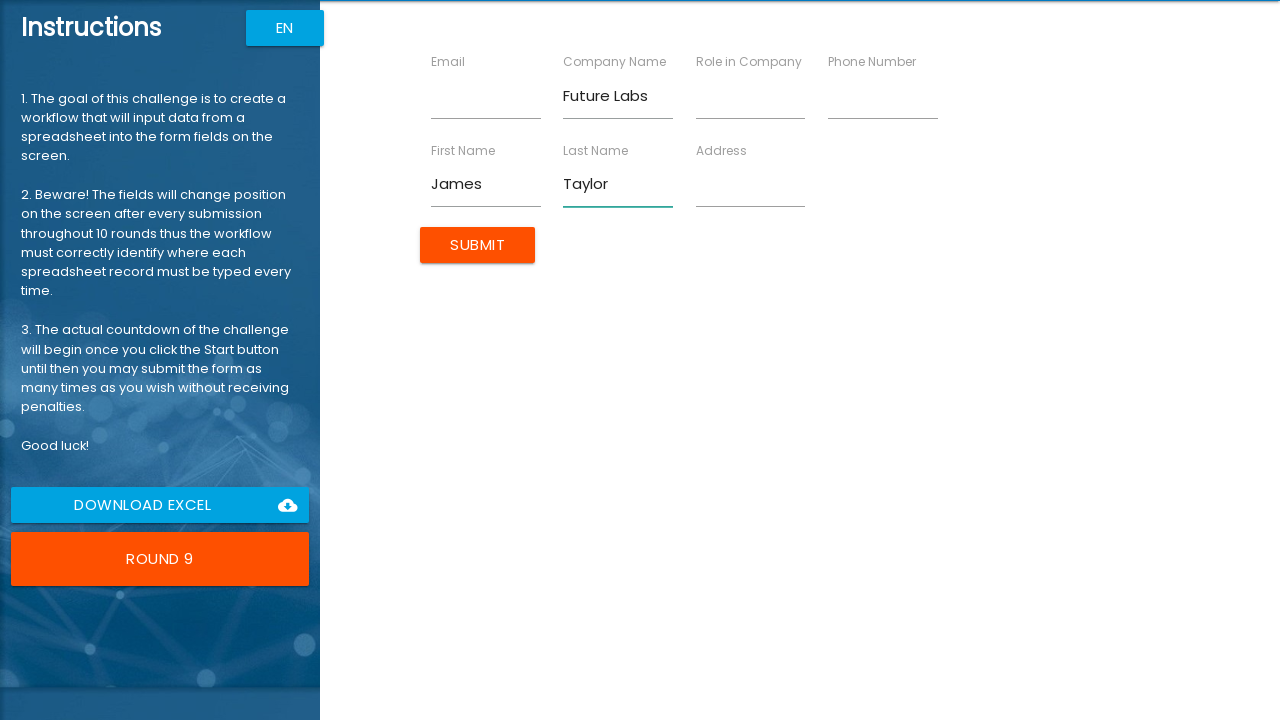

Filled Role in Company field with 'Scientist' on //label[text()='Role in Company']/following-sibling::input
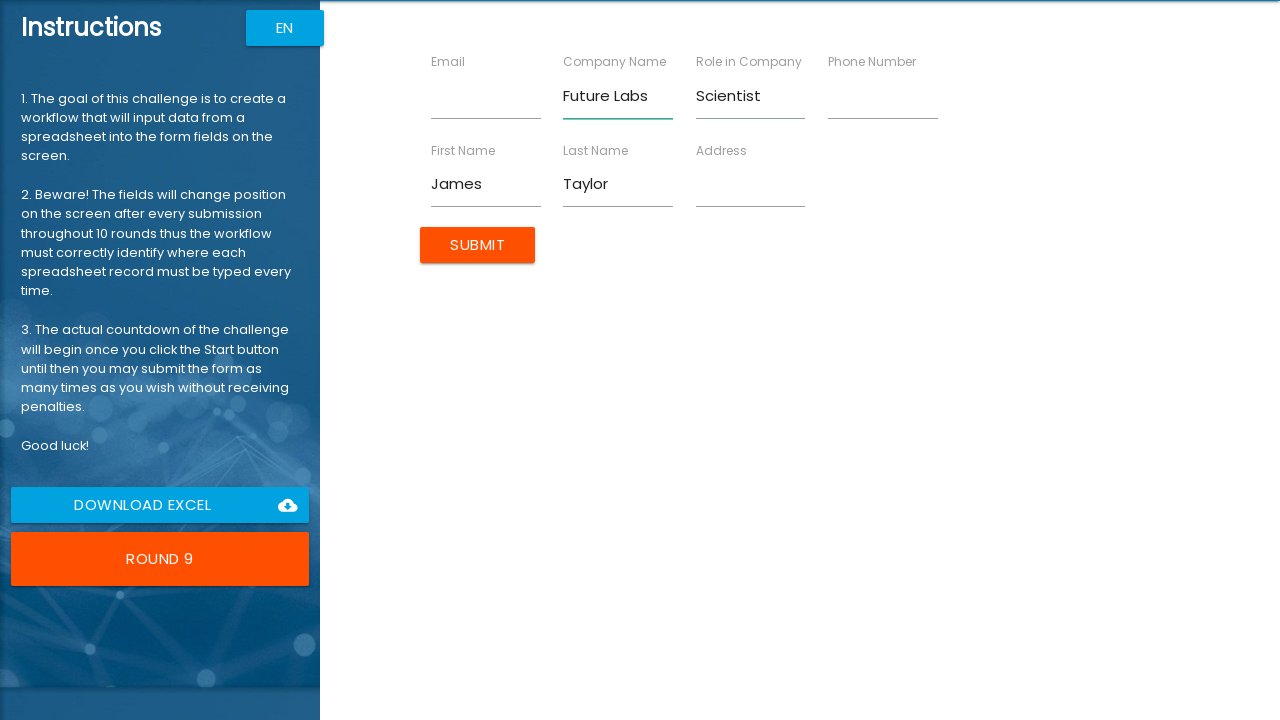

Filled Address field with '369 Willow Pl, San Diego CA' on //label[text()='Address']/following-sibling::input
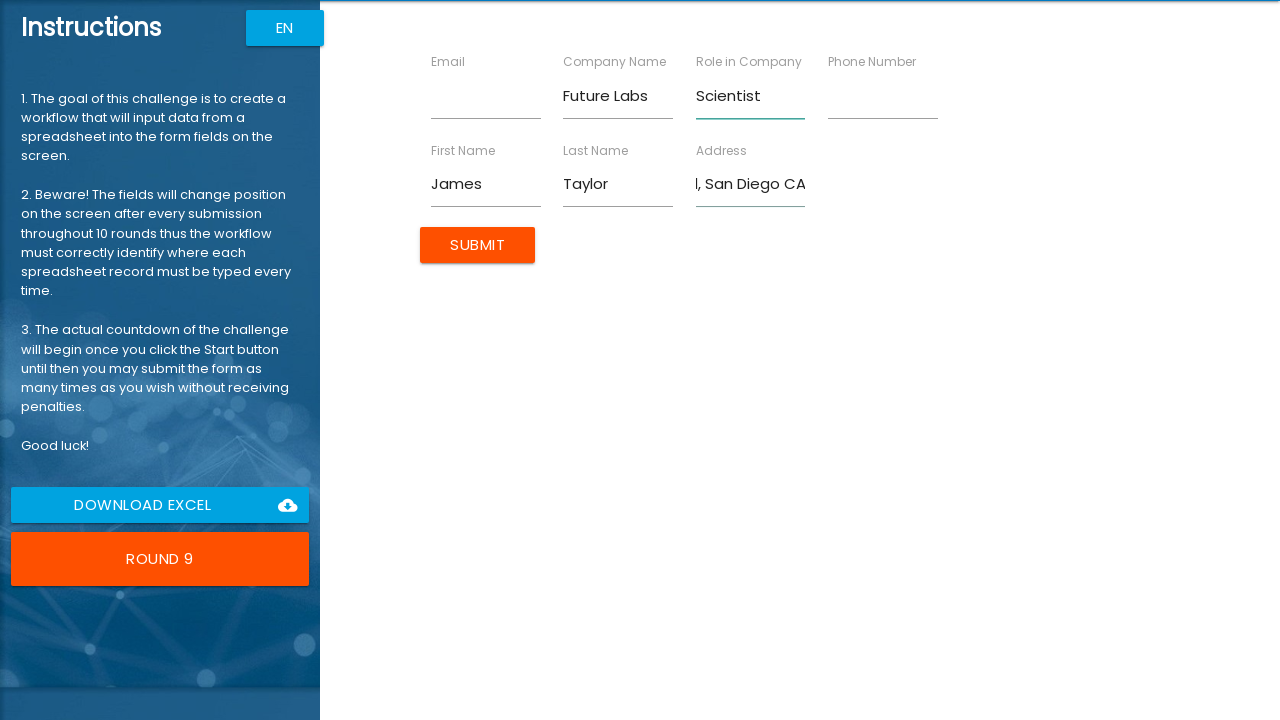

Filled Email field with 'j.taylor@futurelabs.com' on //label[text()='Email']/following-sibling::input
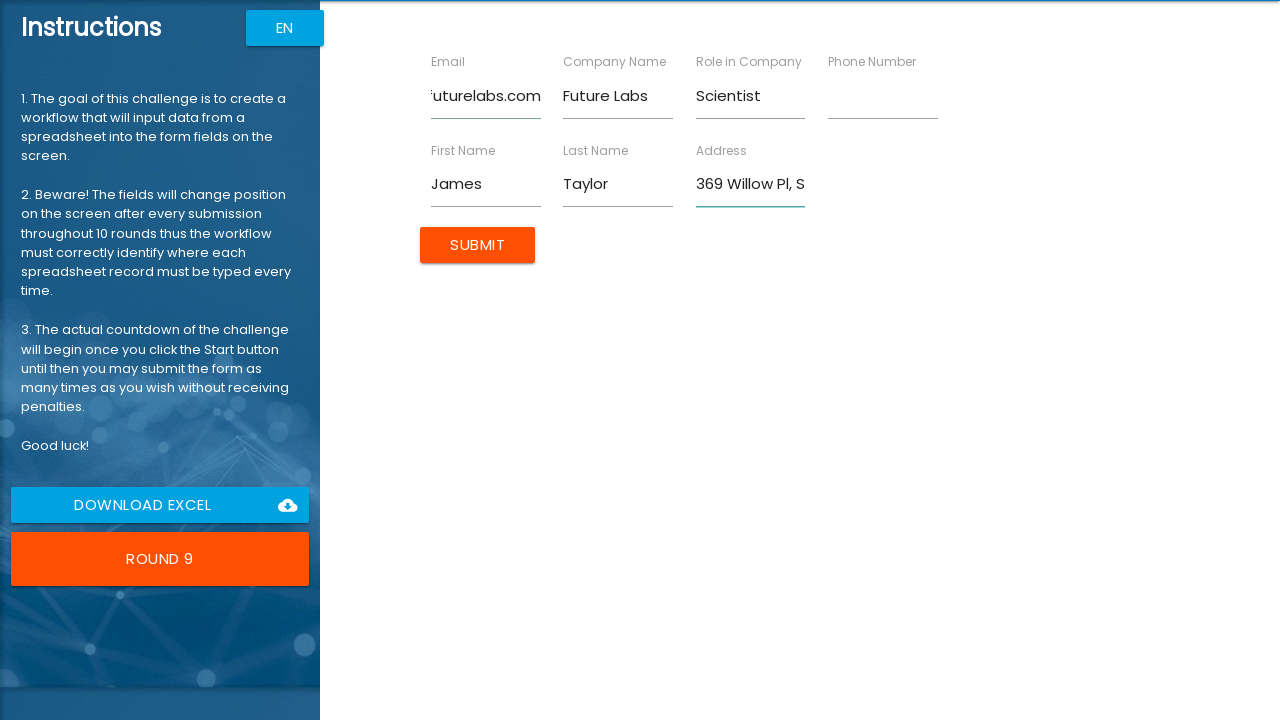

Filled Phone Number field with '5551237890' on //label[text()='Phone Number']/following-sibling::input
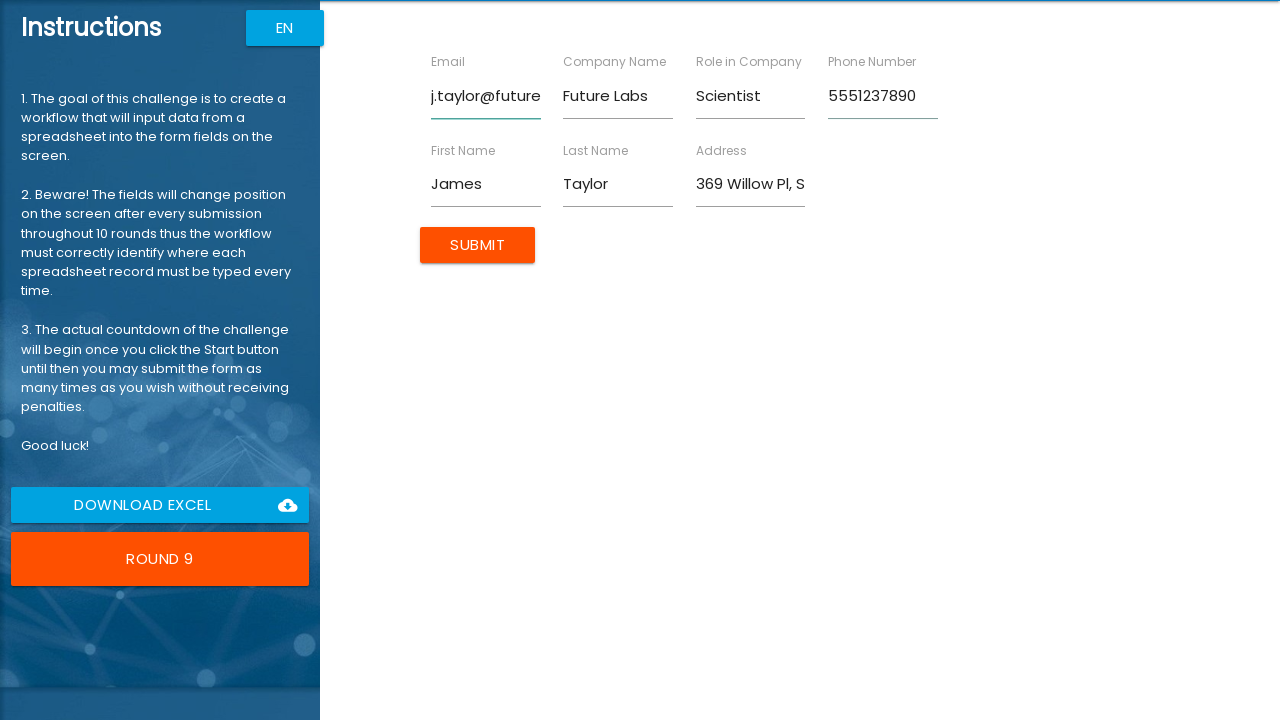

Clicked Submit button for James Taylor at (478, 245) on input[value='Submit']
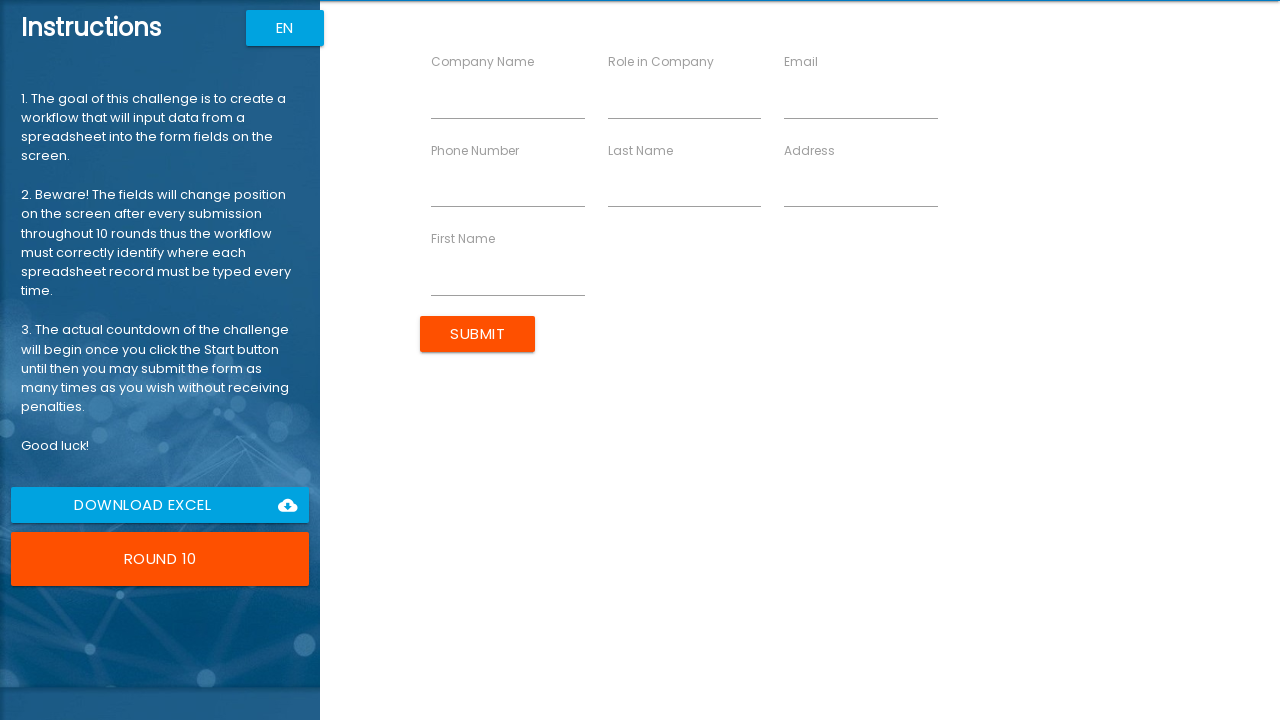

Filled First Name field with 'Amanda' on //label[text()='First Name']/following-sibling::input
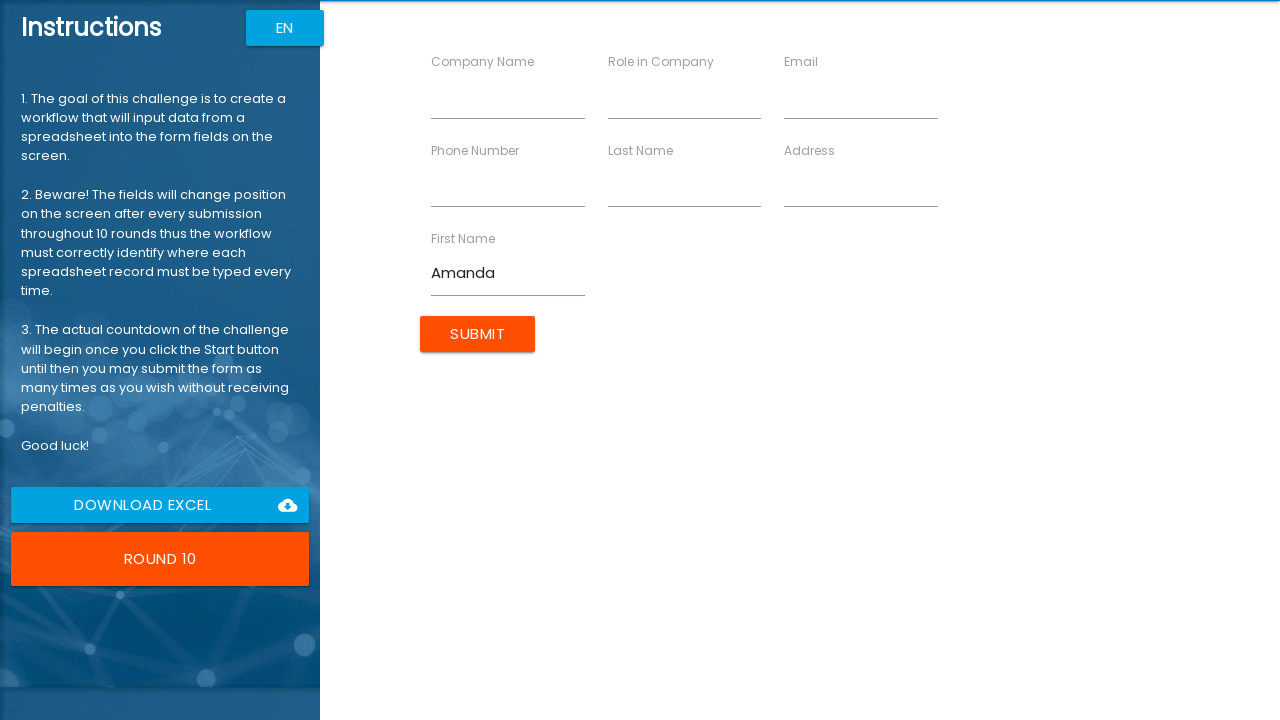

Filled Last Name field with 'Anderson' on //label[text()='Last Name']/following-sibling::input
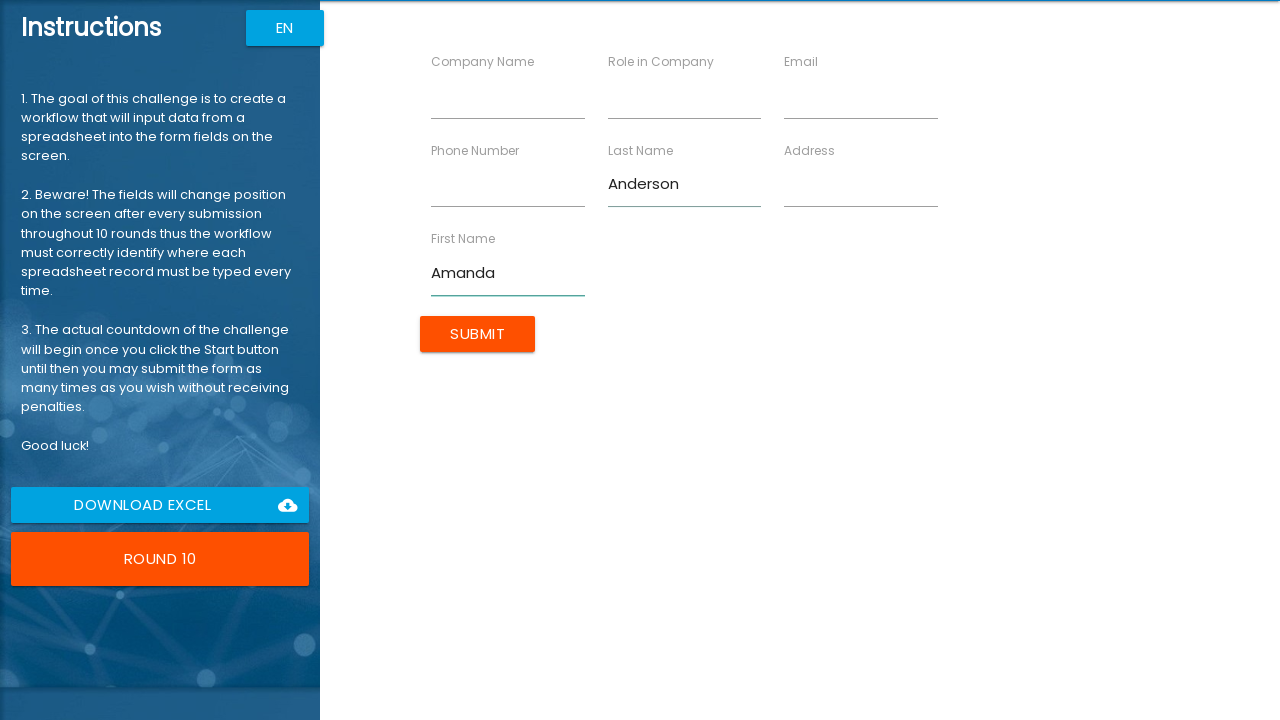

Filled Company Name field with 'Peak Performance' on //label[text()='Company Name']/following-sibling::input
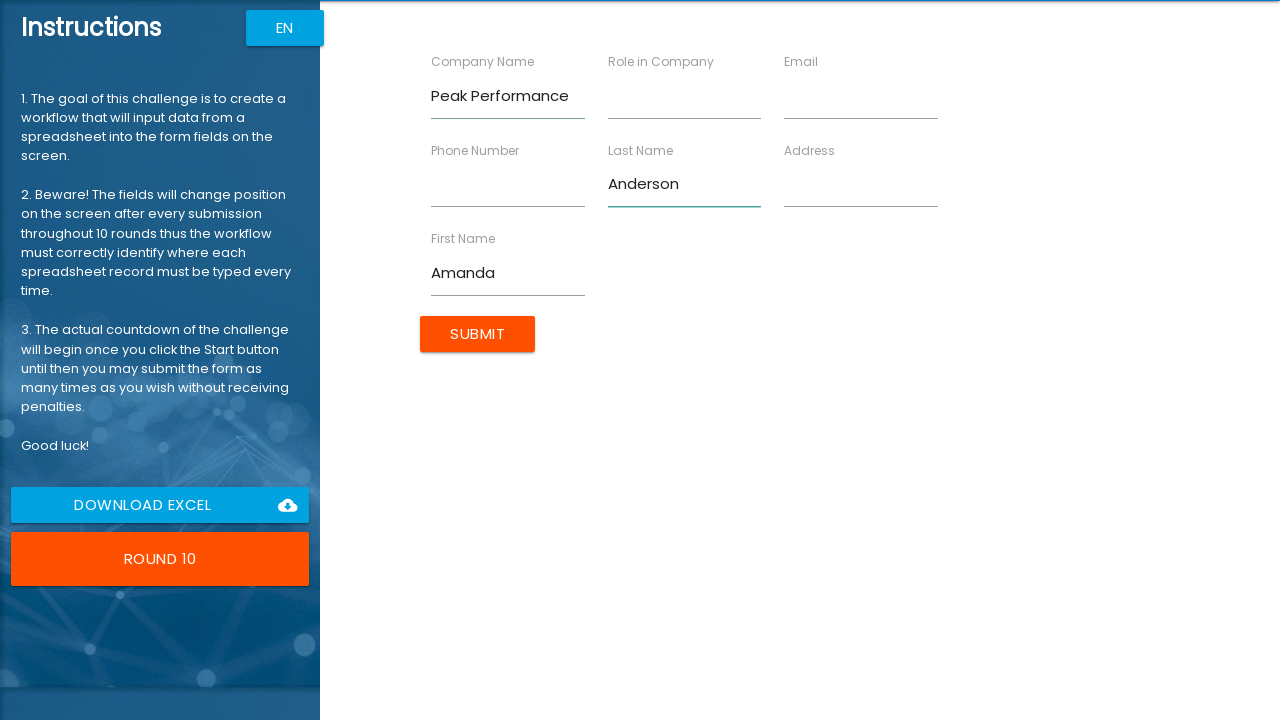

Filled Role in Company field with 'Coordinator' on //label[text()='Role in Company']/following-sibling::input
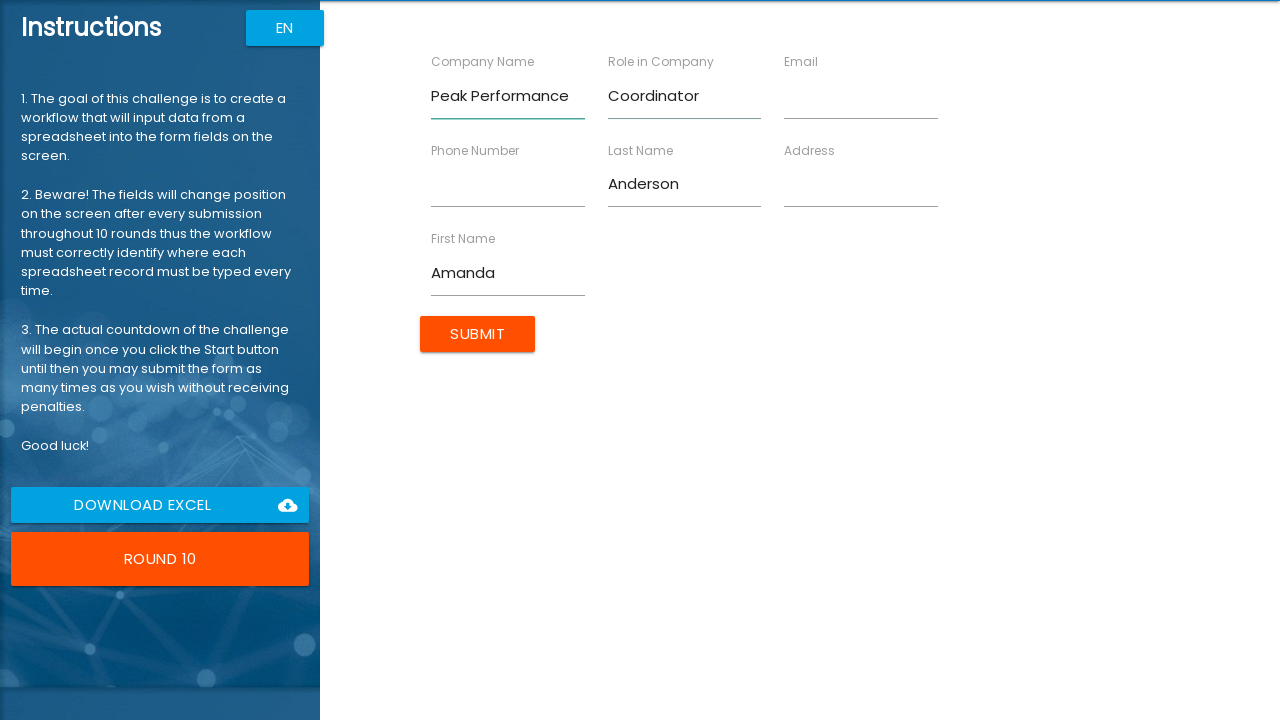

Filled Address field with '741 Aspen Blvd, Nashville TN' on //label[text()='Address']/following-sibling::input
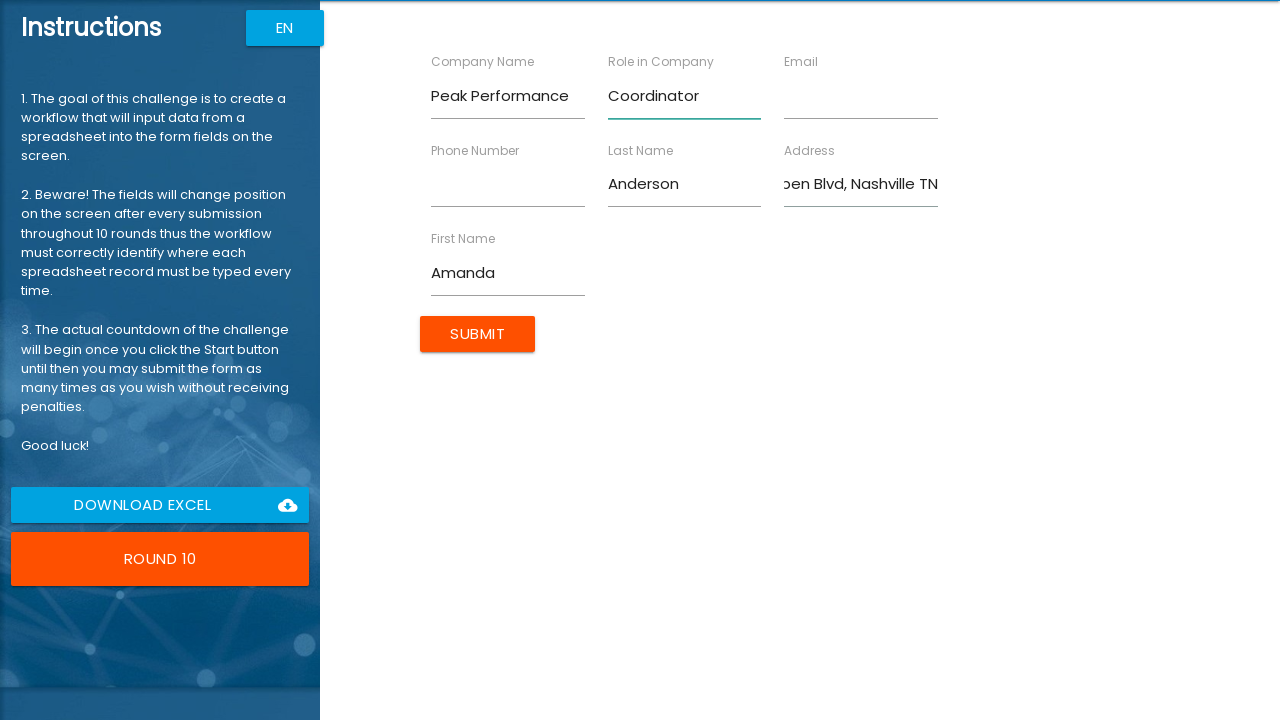

Filled Email field with 'a.anderson@peak.com' on //label[text()='Email']/following-sibling::input
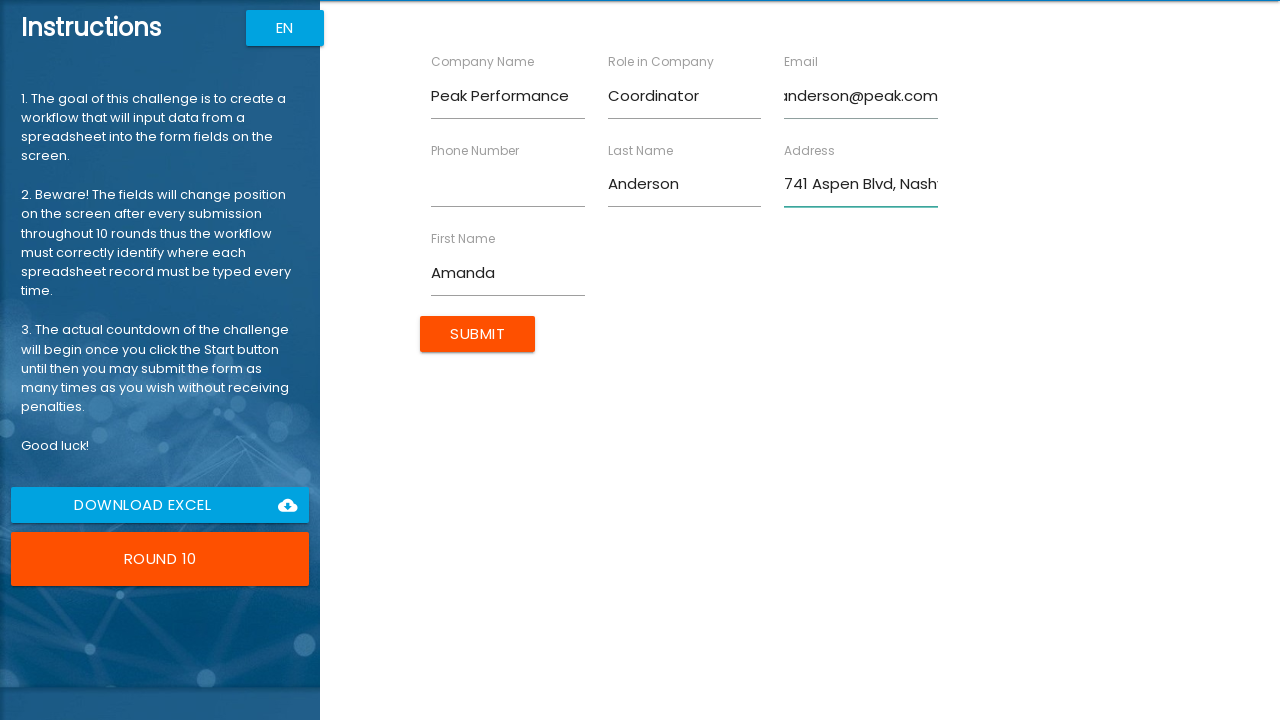

Filled Phone Number field with '5559012345' on //label[text()='Phone Number']/following-sibling::input
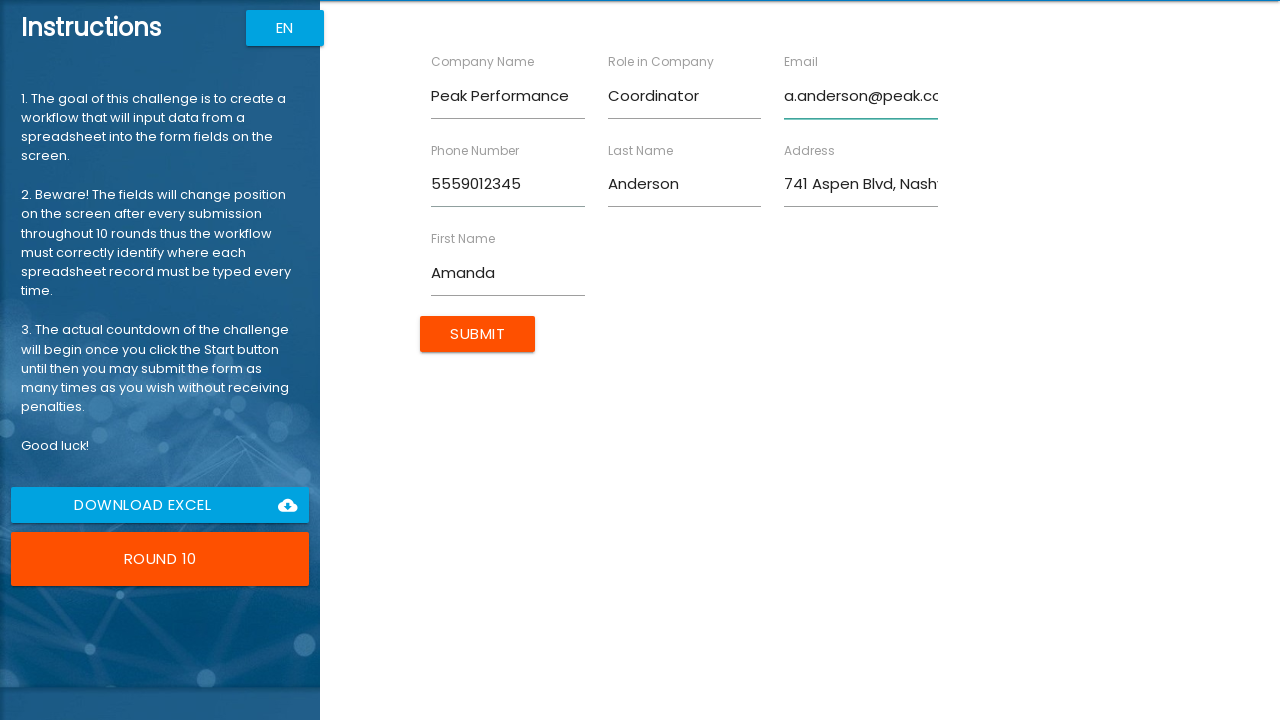

Clicked Submit button for Amanda Anderson at (478, 334) on input[value='Submit']
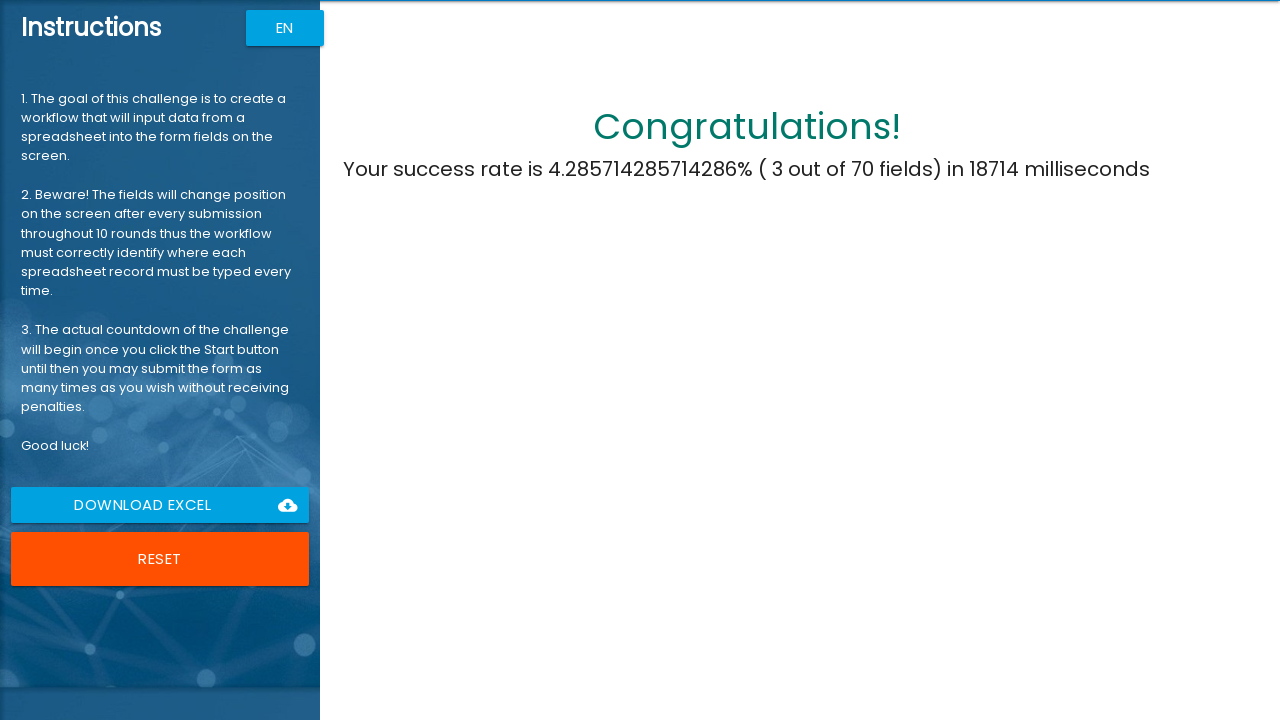

Congratulations message appeared - all forms submitted successfully
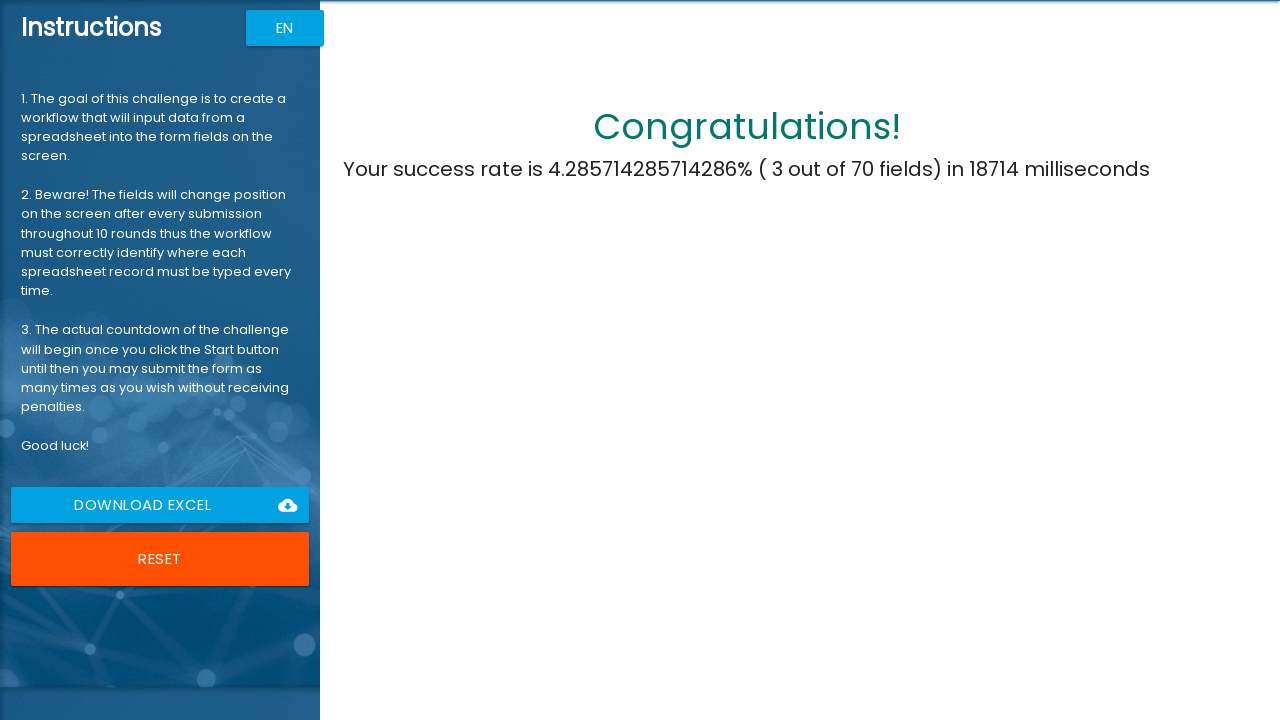

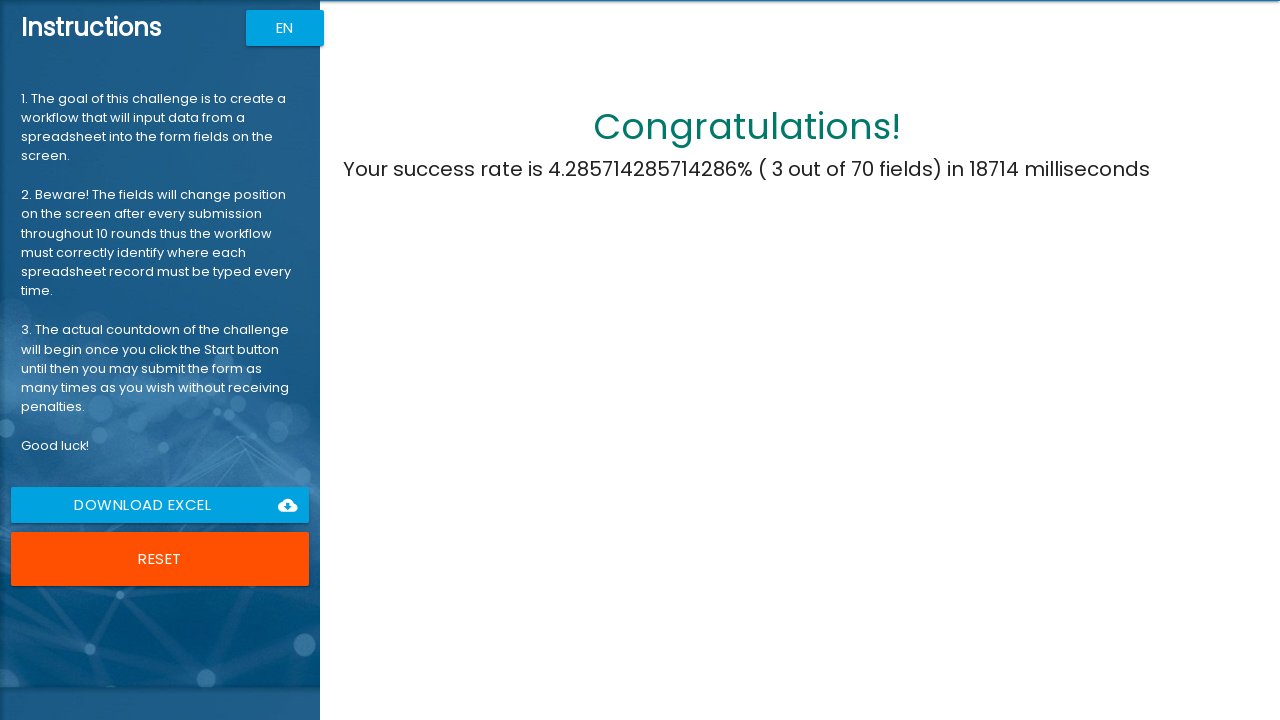